Tests a registration form by filling name and surname fields multiple times with different data

Starting URL: http://www.pino.mx/act25/registro01.php

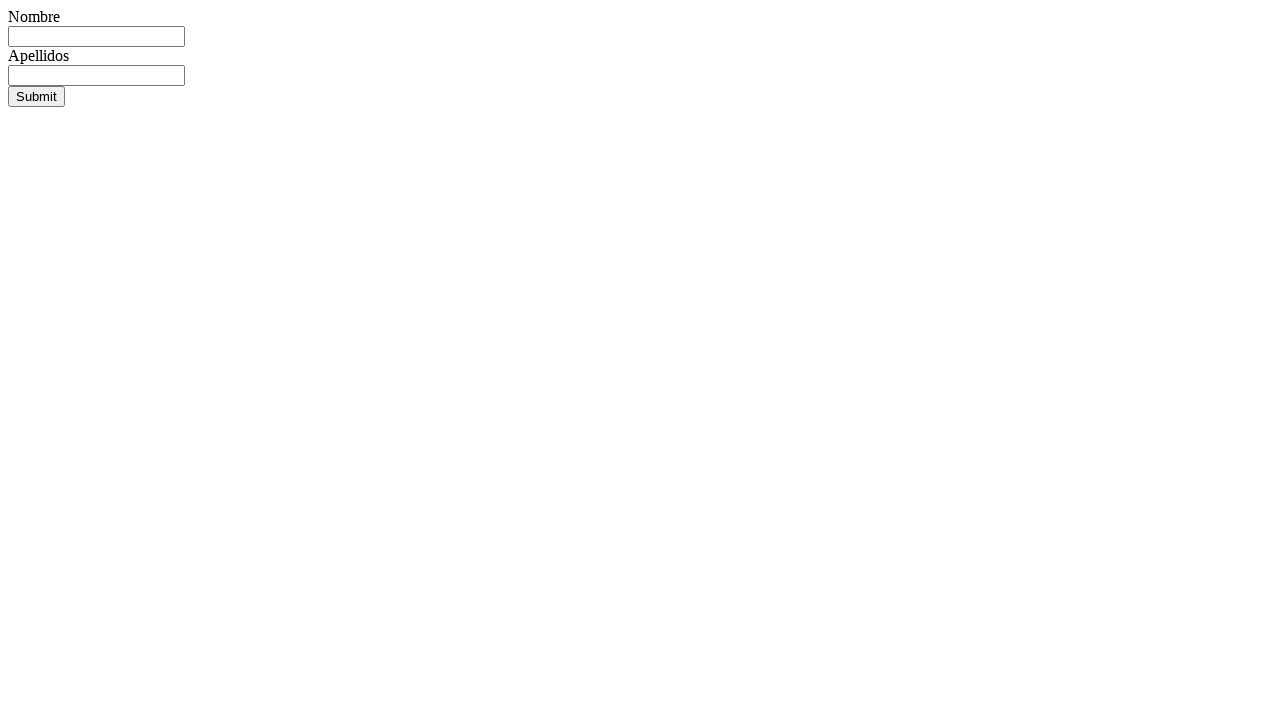

Waited for name field to appear
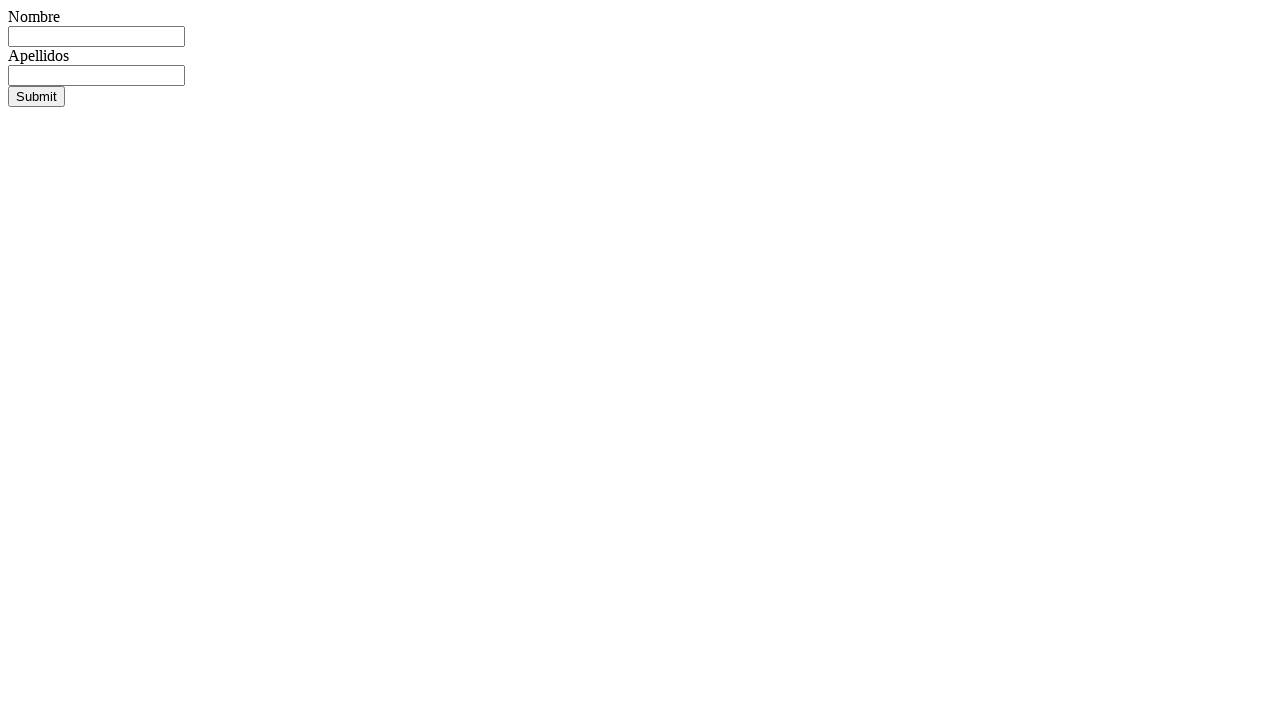

Filled name field with 'Carlos' on #nombre
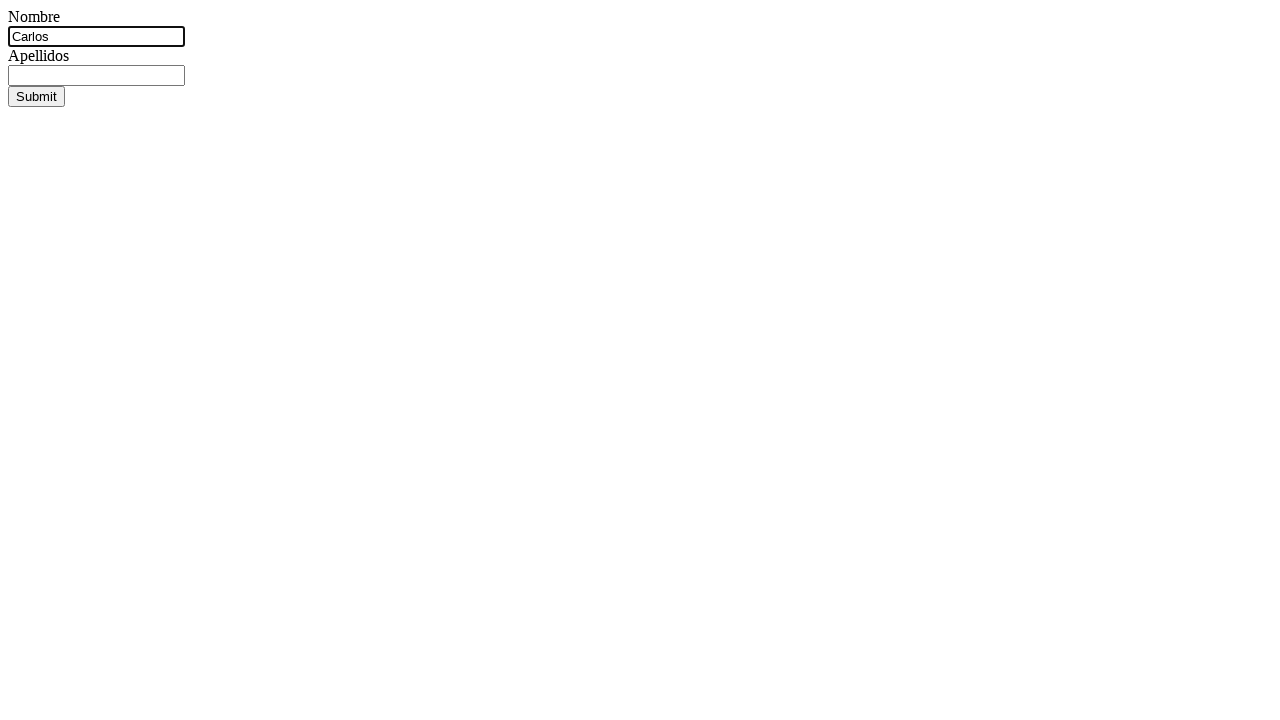

Filled surname field with 'Martinez' on #apellidos
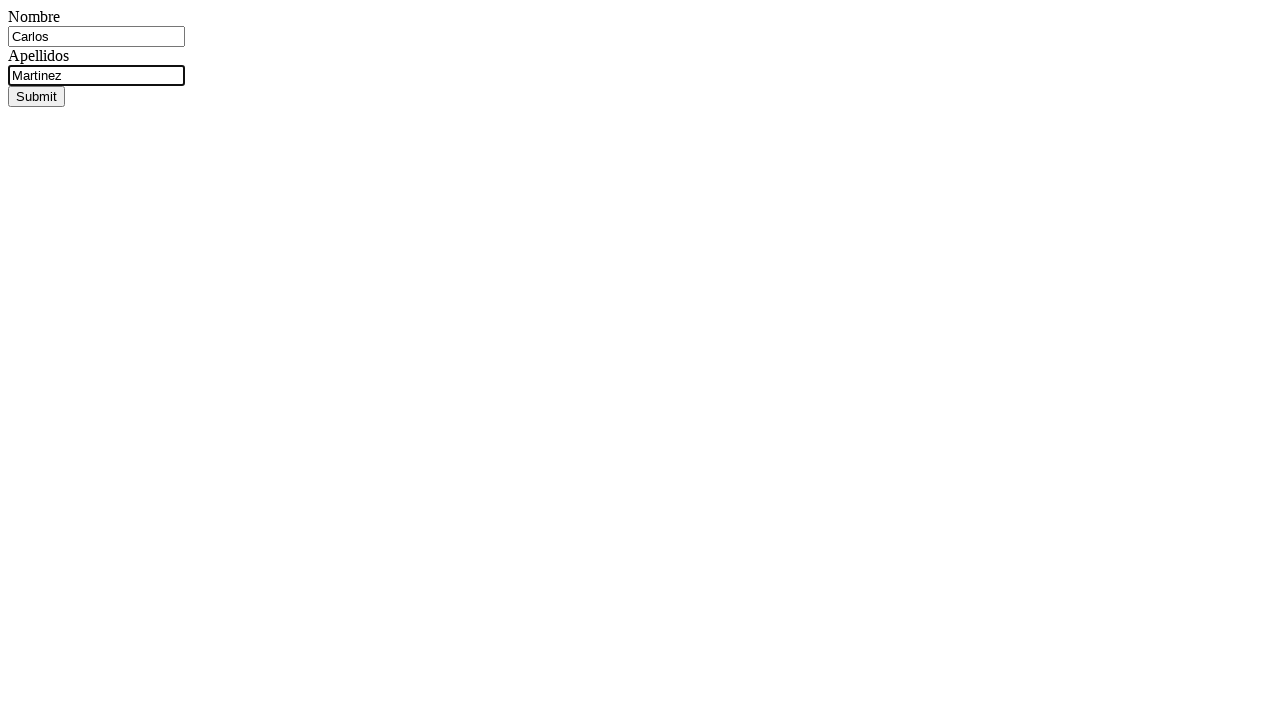

Submitted form by pressing Enter on #apellidos
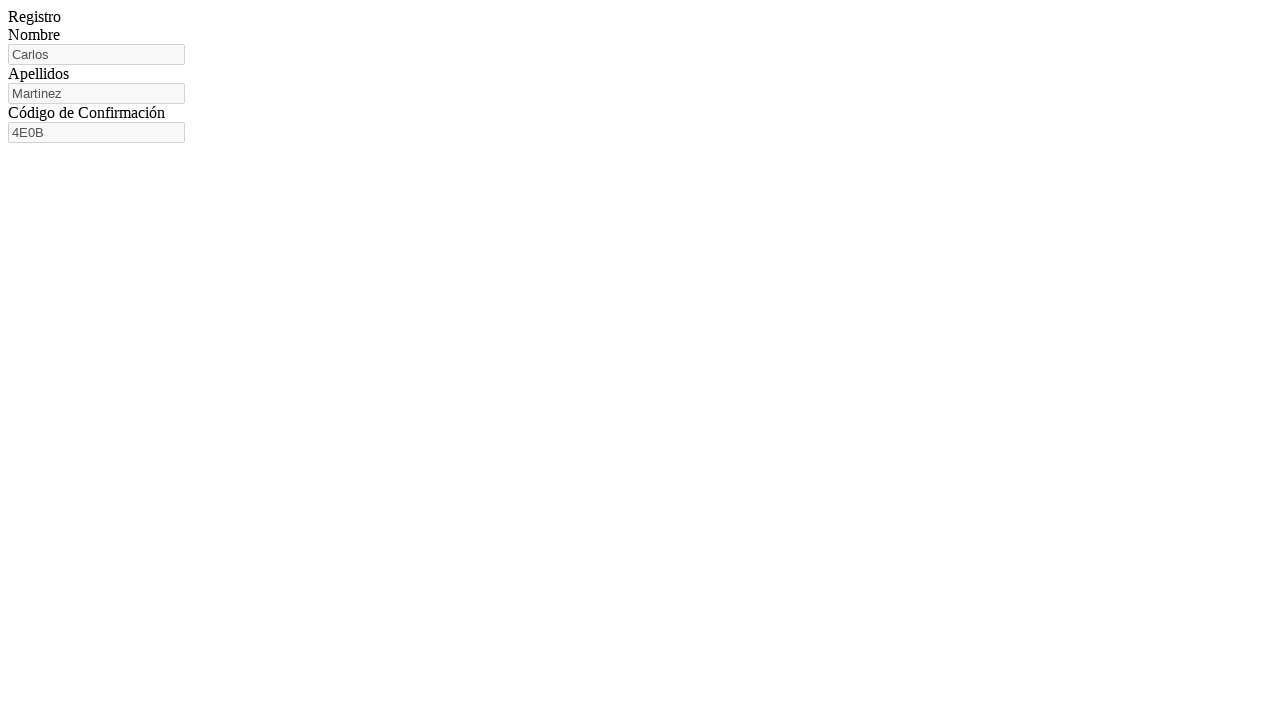

Form submission confirmed for Carlos Martinez
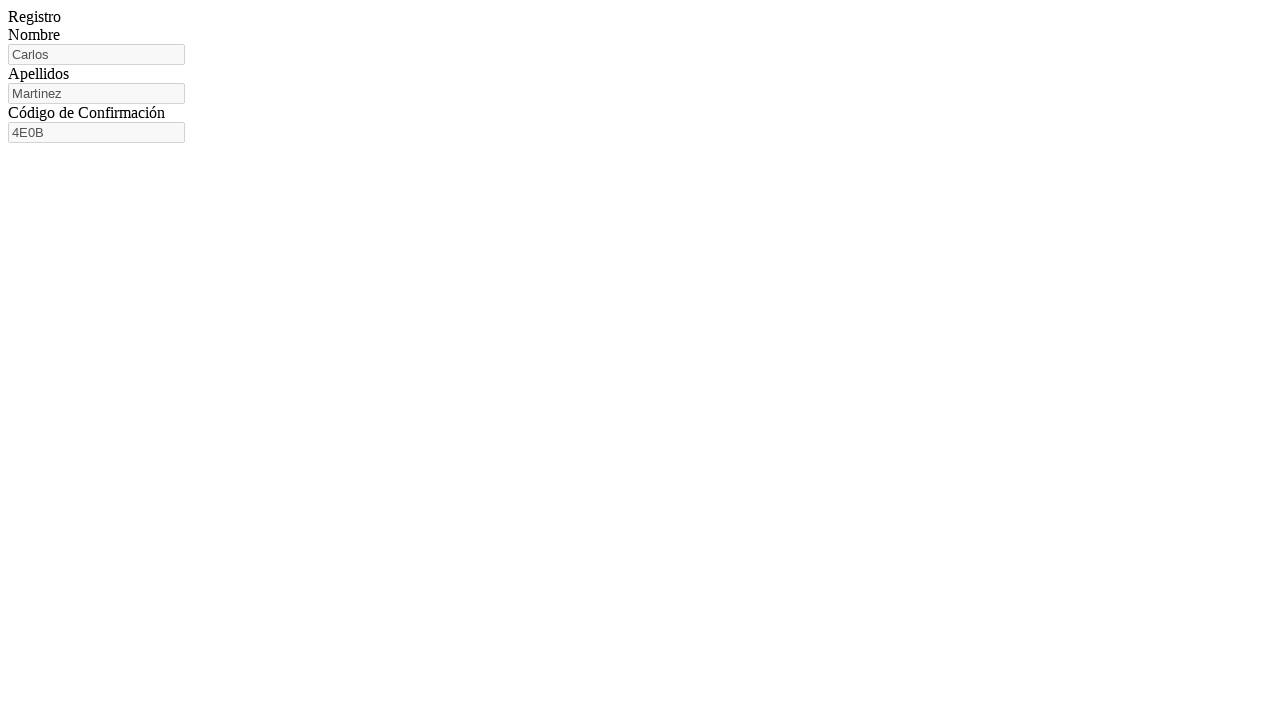

Navigated to registration form for Maria Rodriguez
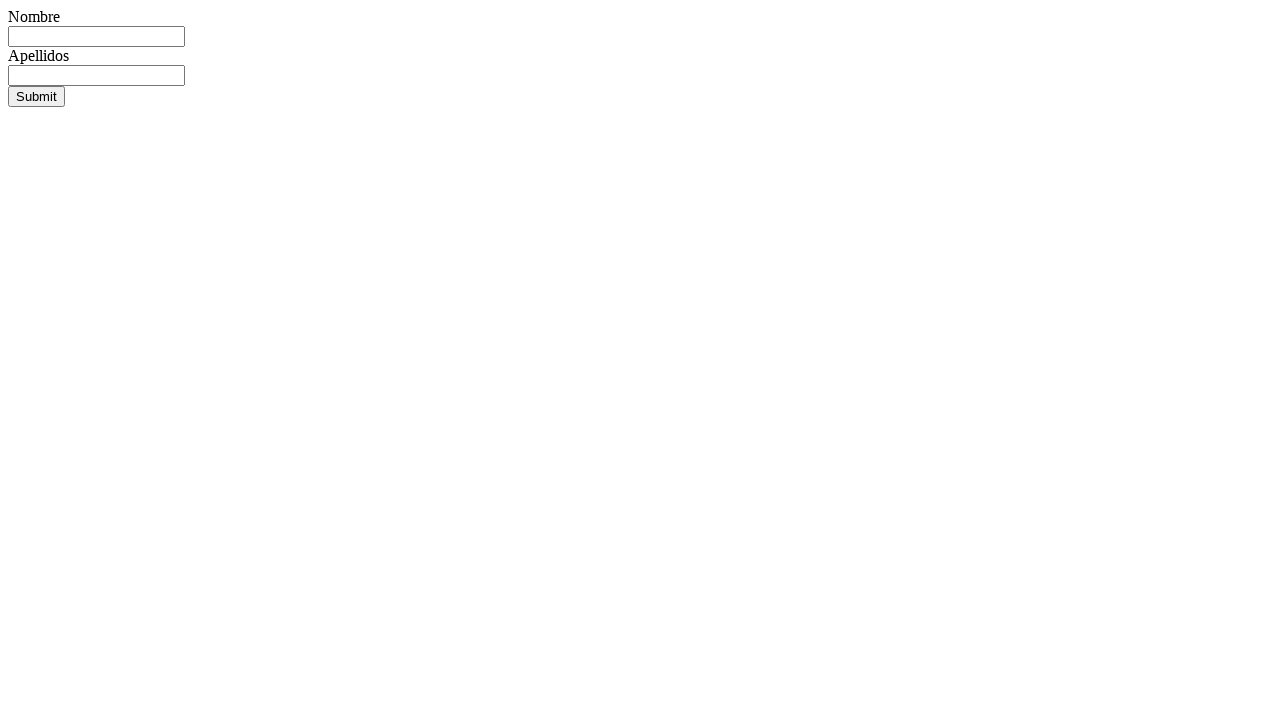

Waited for name field to appear
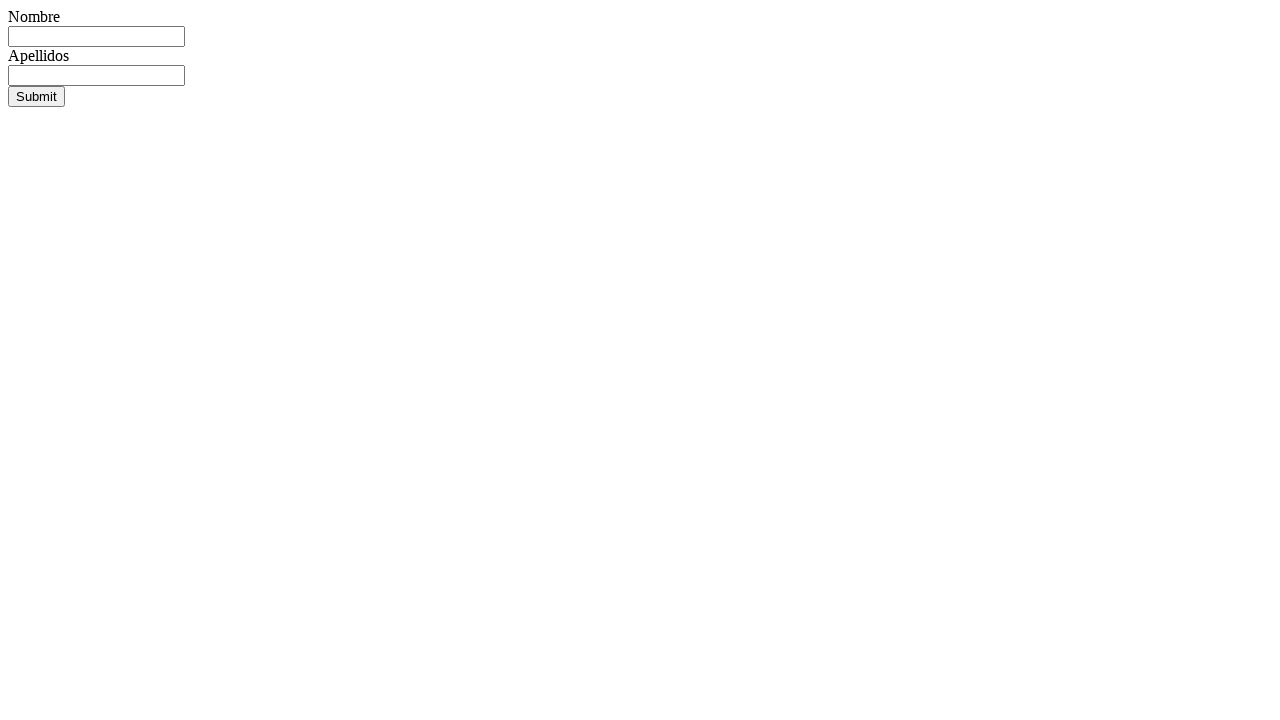

Filled name field with 'Maria' on #nombre
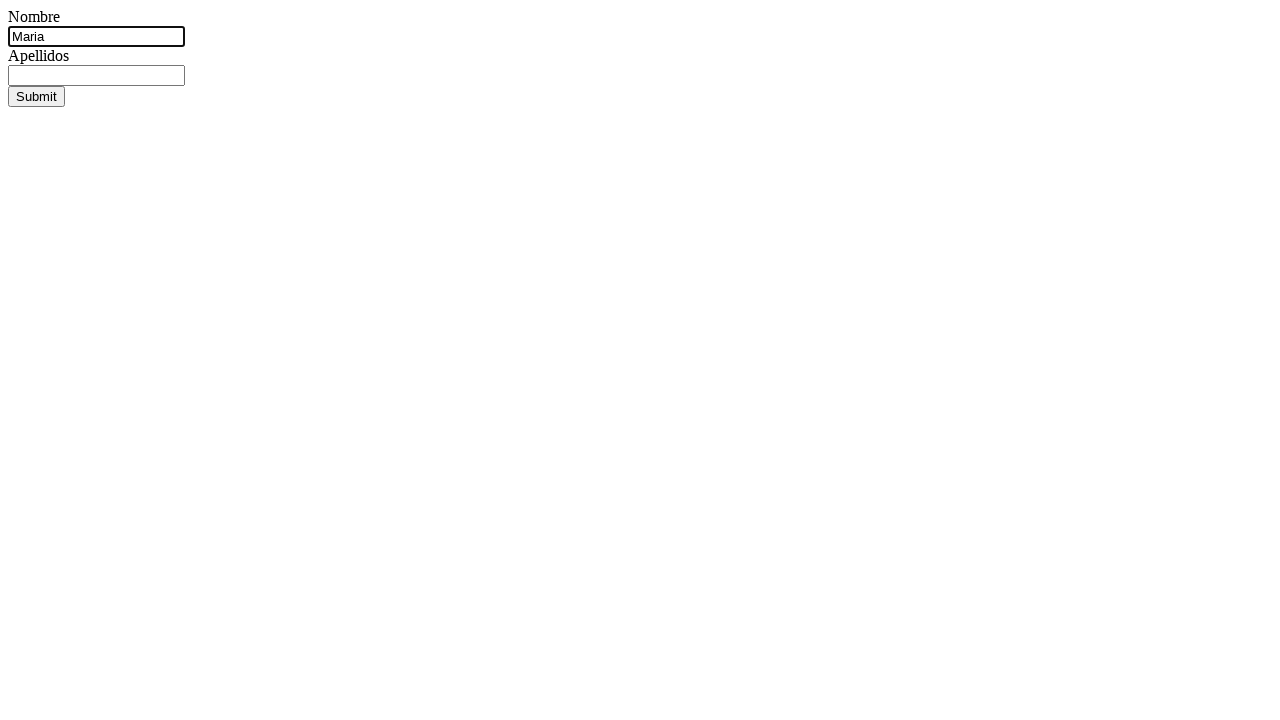

Filled surname field with 'Rodriguez' on #apellidos
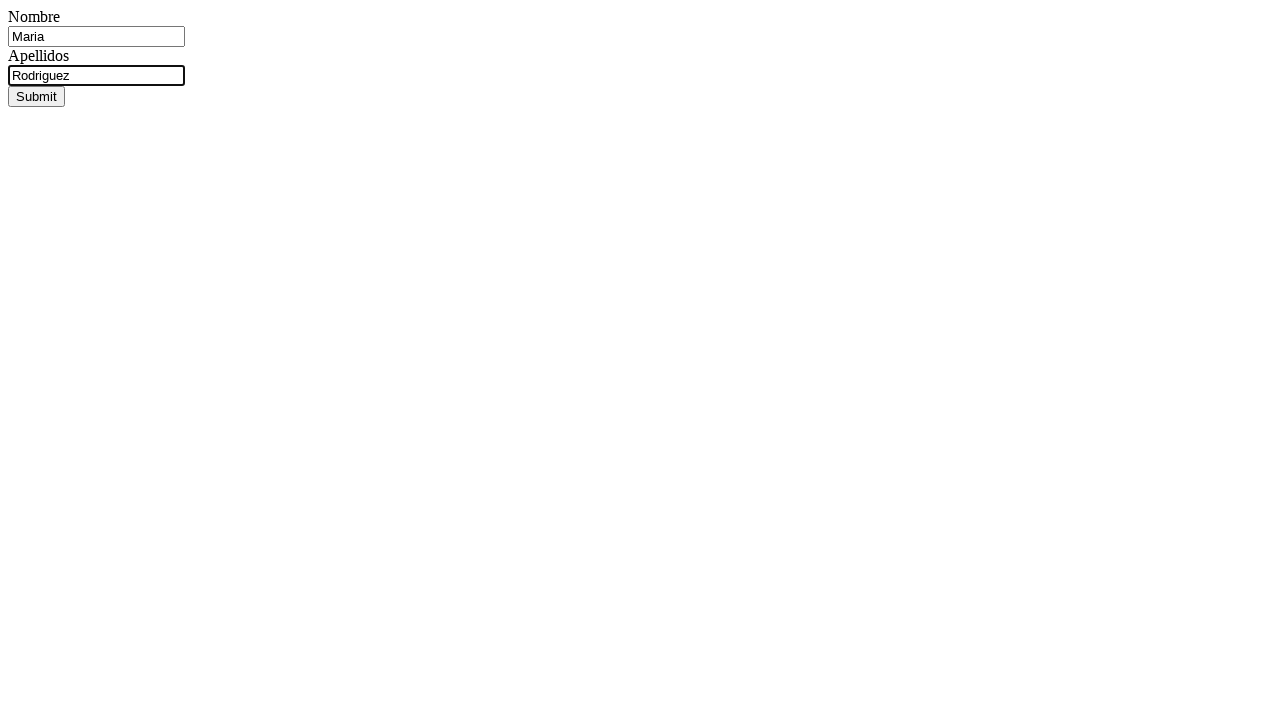

Submitted form by pressing Enter on #apellidos
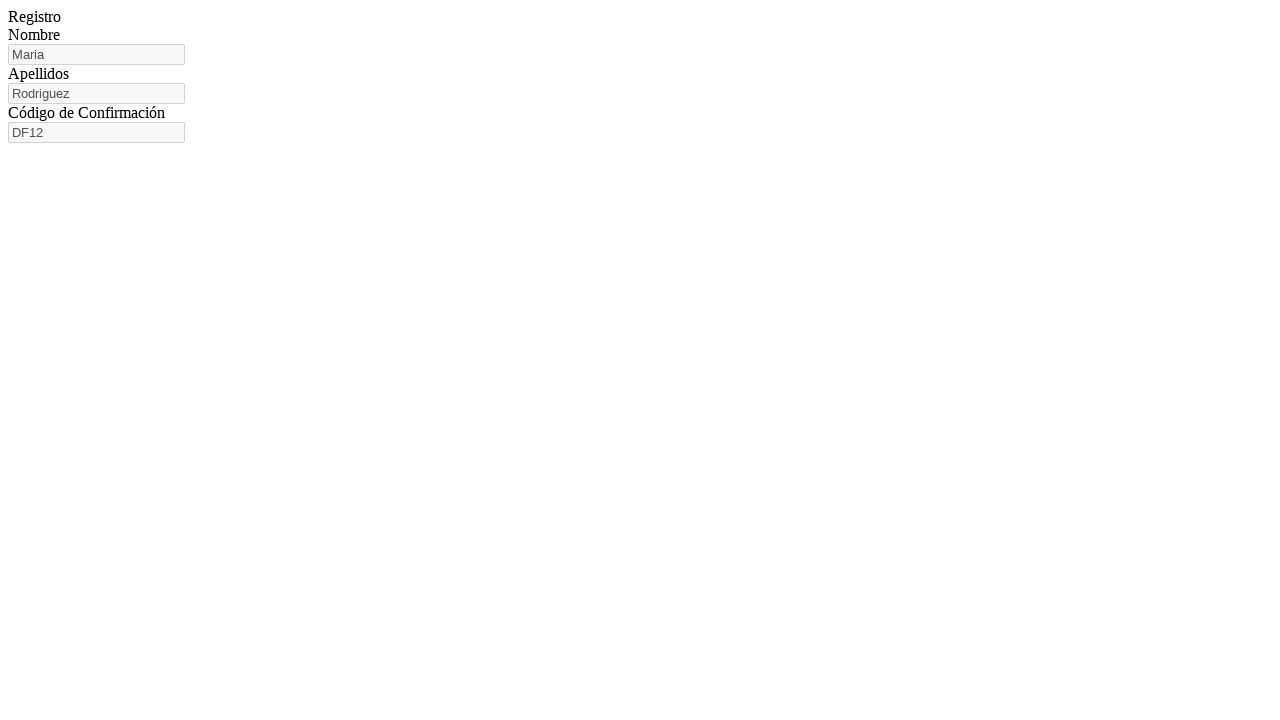

Form submission confirmed for Maria Rodriguez
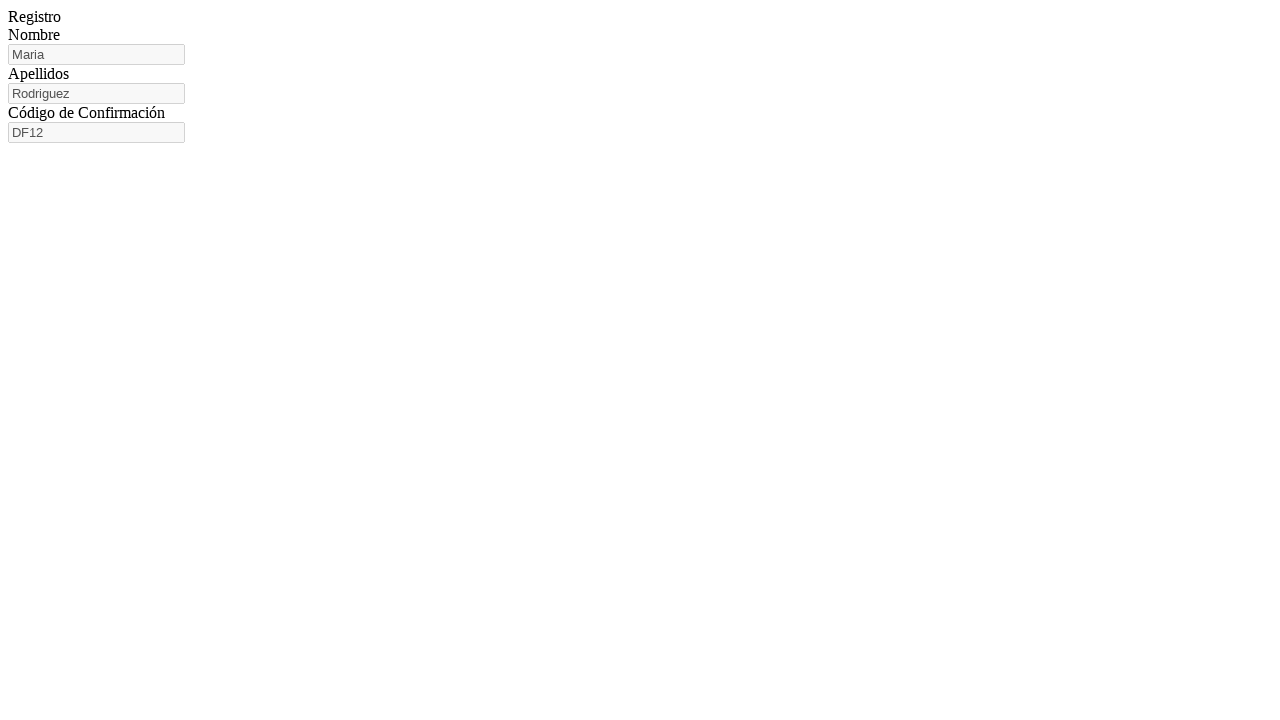

Navigated to registration form for Juan Garcia
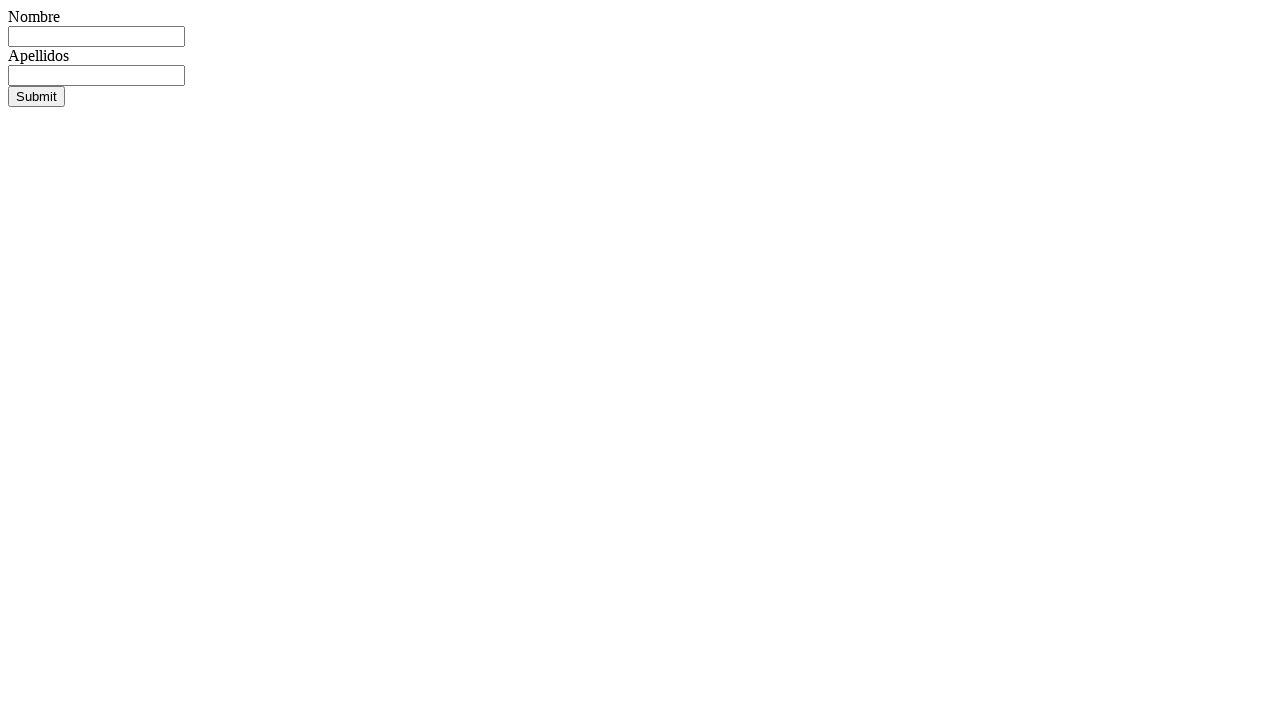

Waited for name field to appear
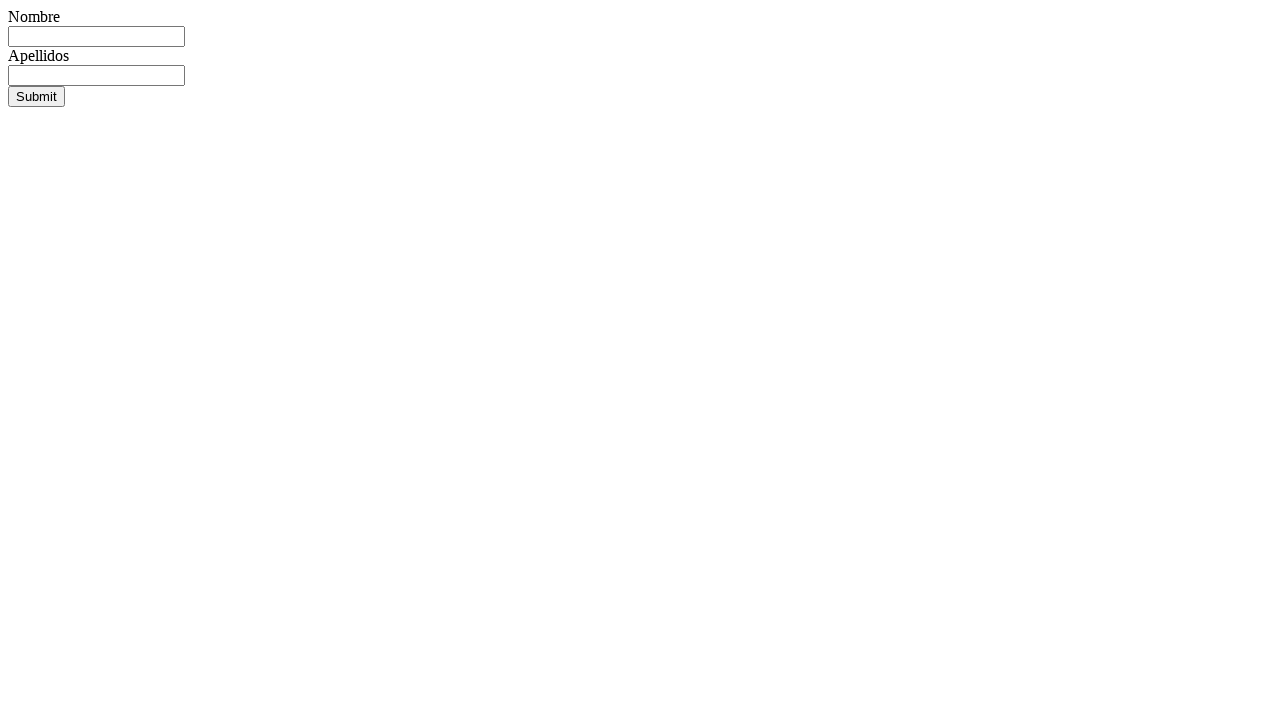

Filled name field with 'Juan' on #nombre
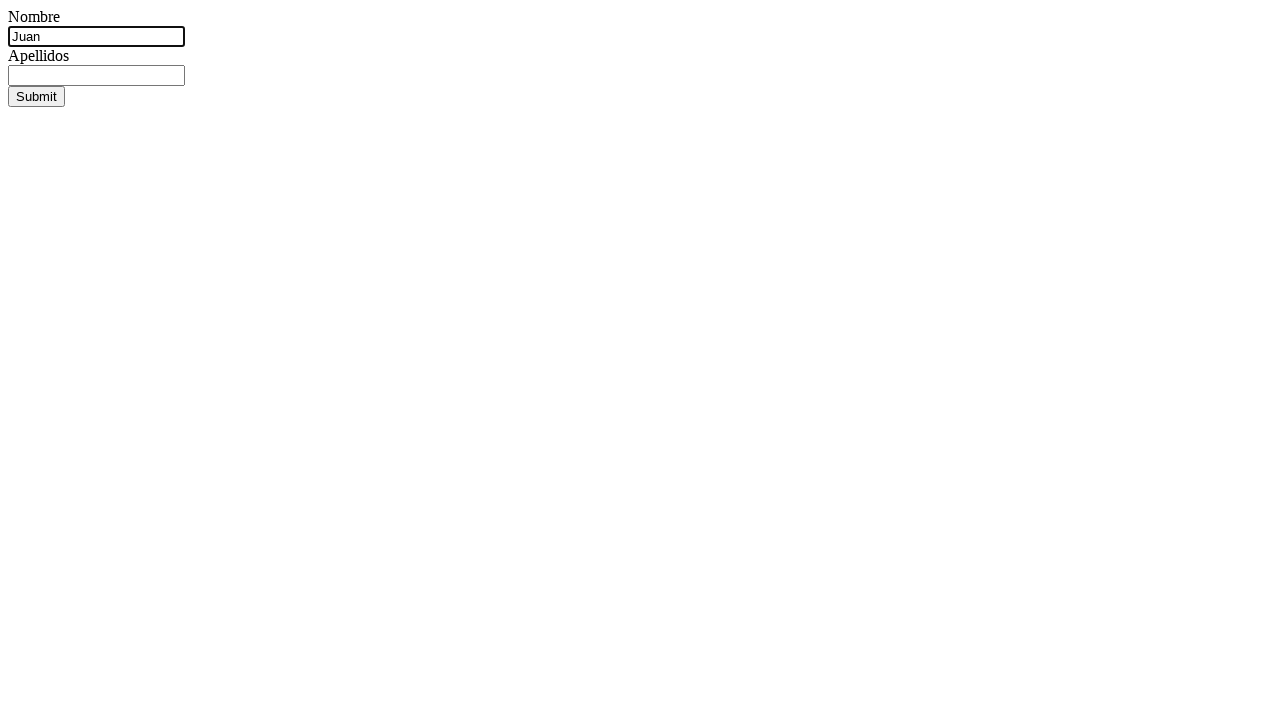

Filled surname field with 'Garcia' on #apellidos
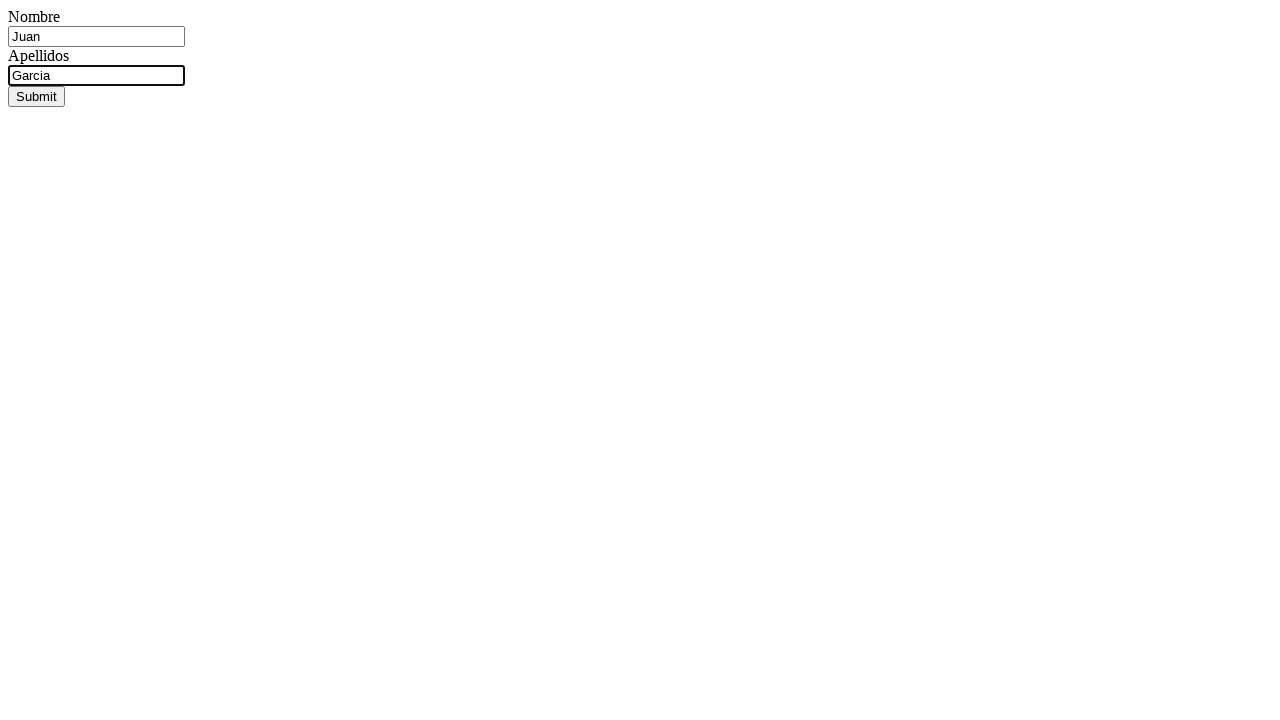

Submitted form by pressing Enter on #apellidos
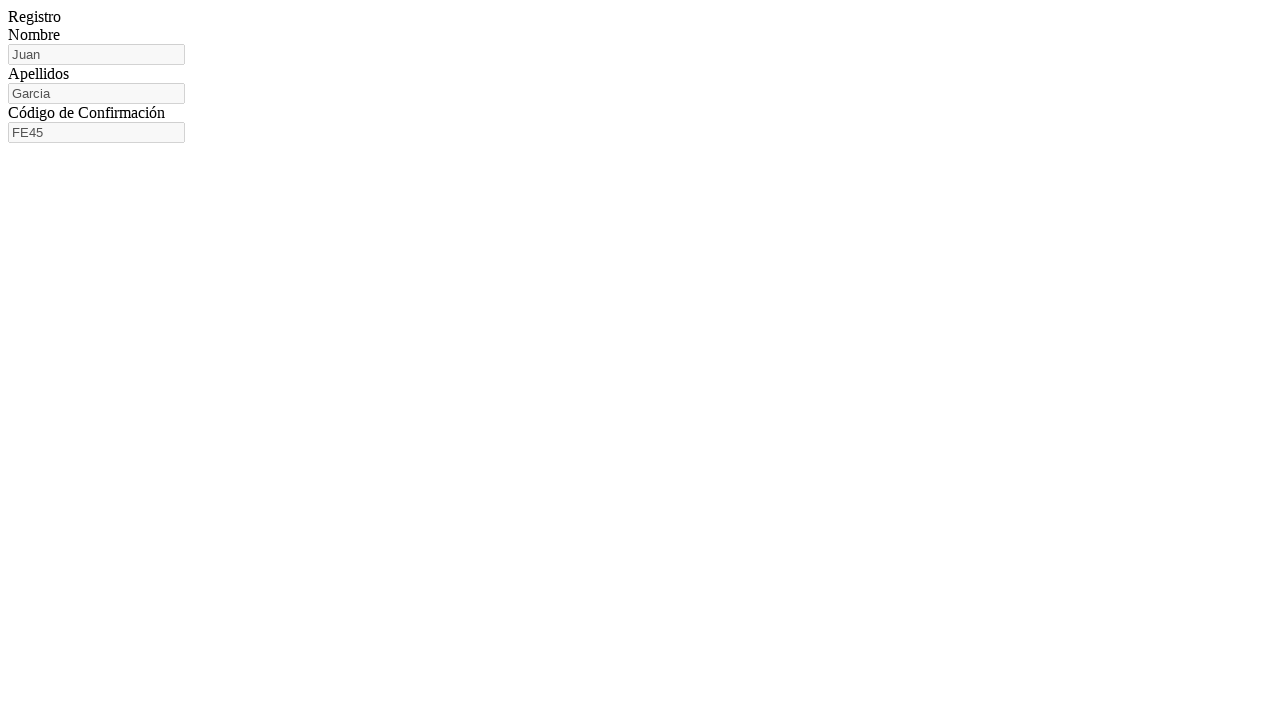

Form submission confirmed for Juan Garcia
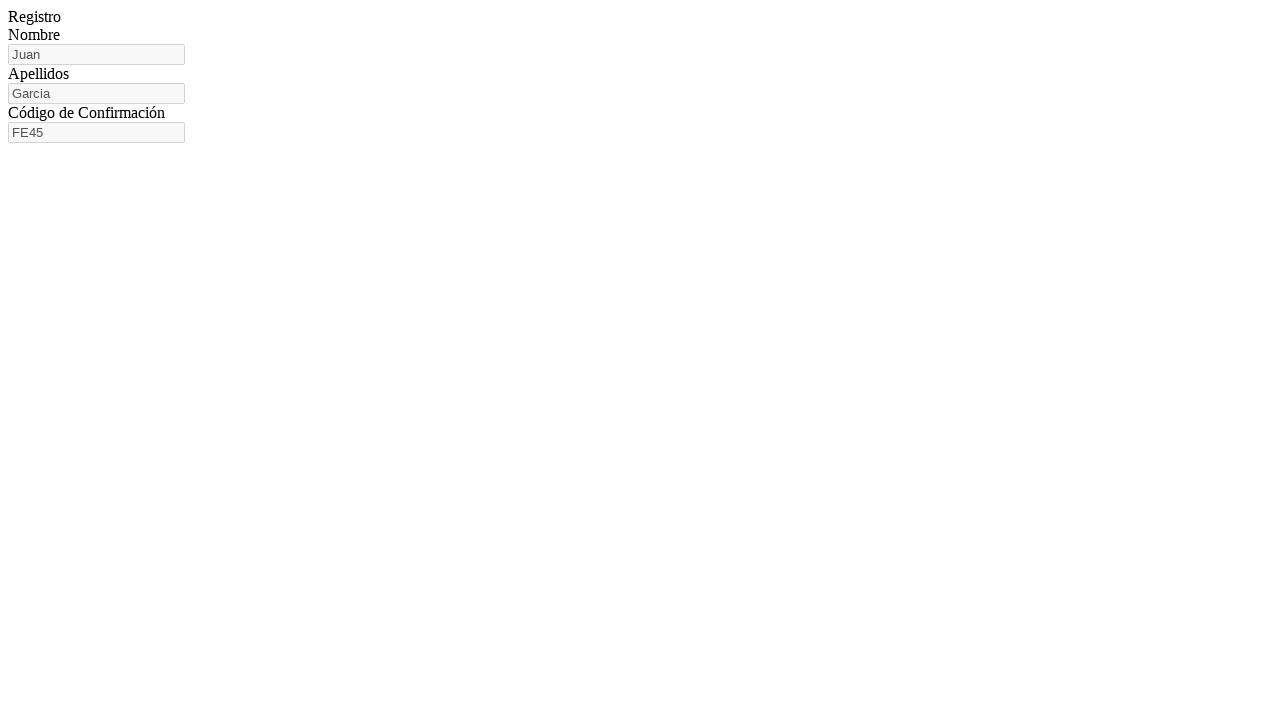

Navigated to registration form for Ana Lopez
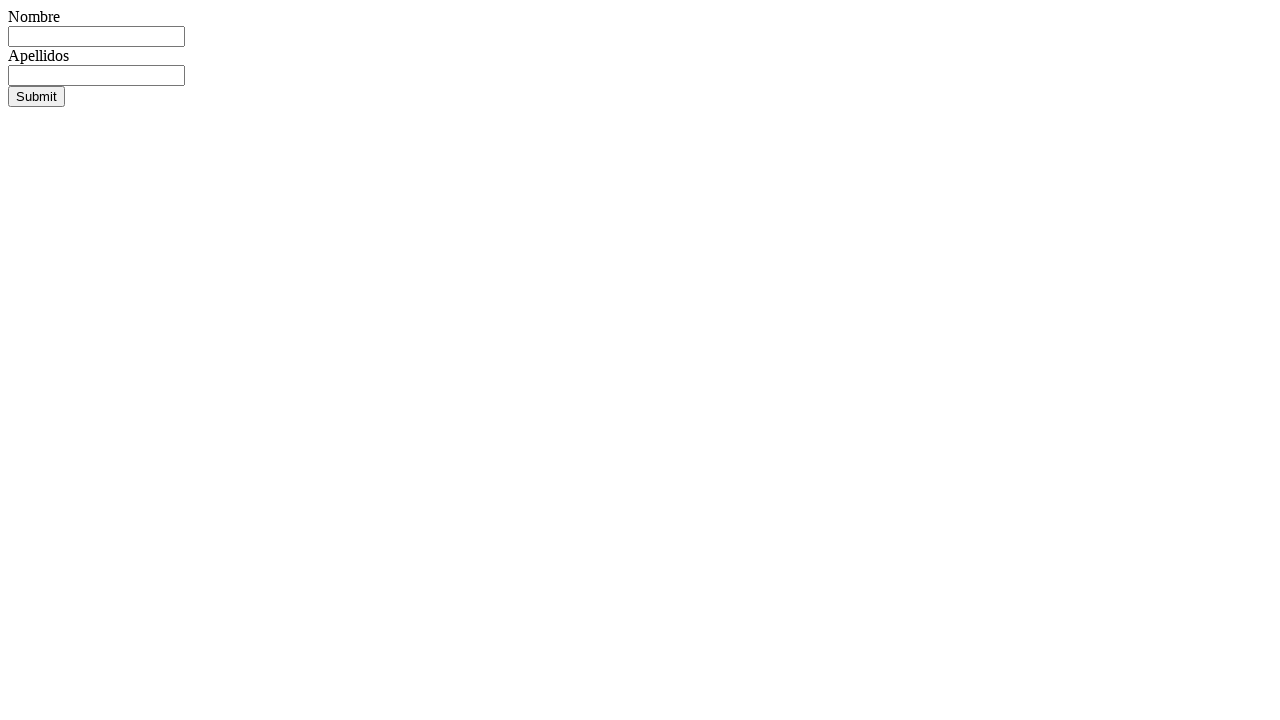

Waited for name field to appear
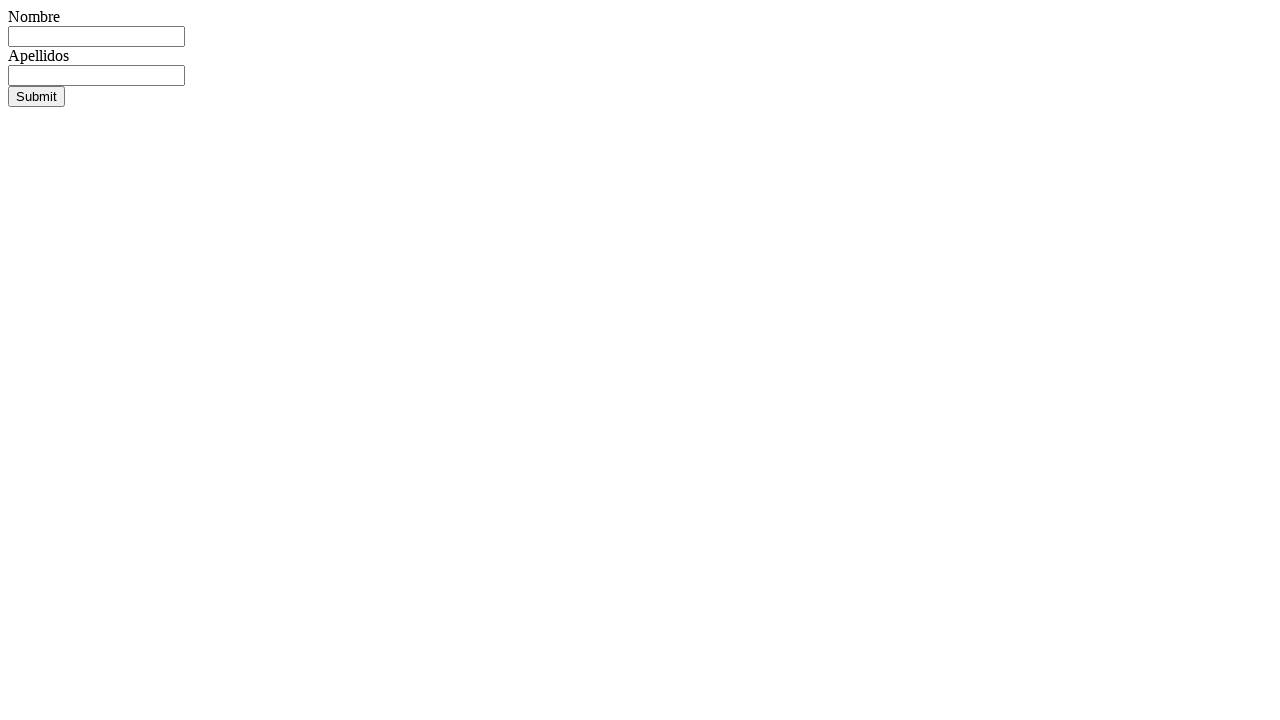

Filled name field with 'Ana' on #nombre
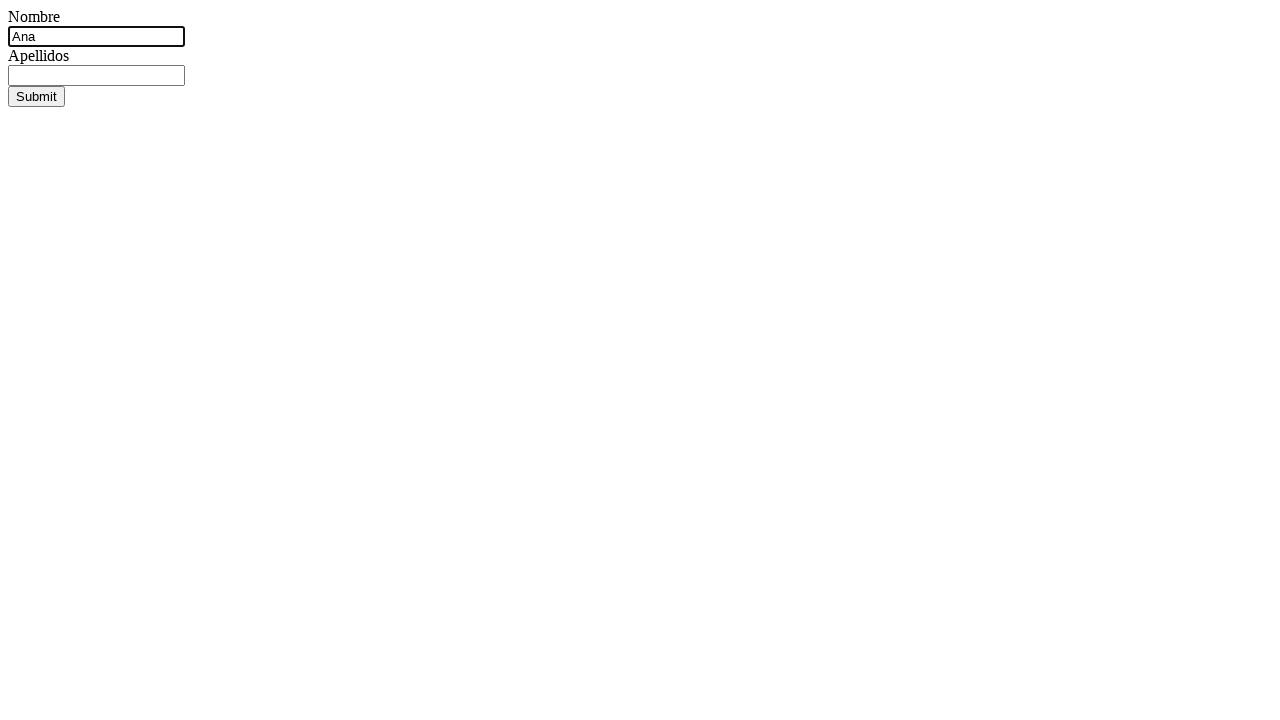

Filled surname field with 'Lopez' on #apellidos
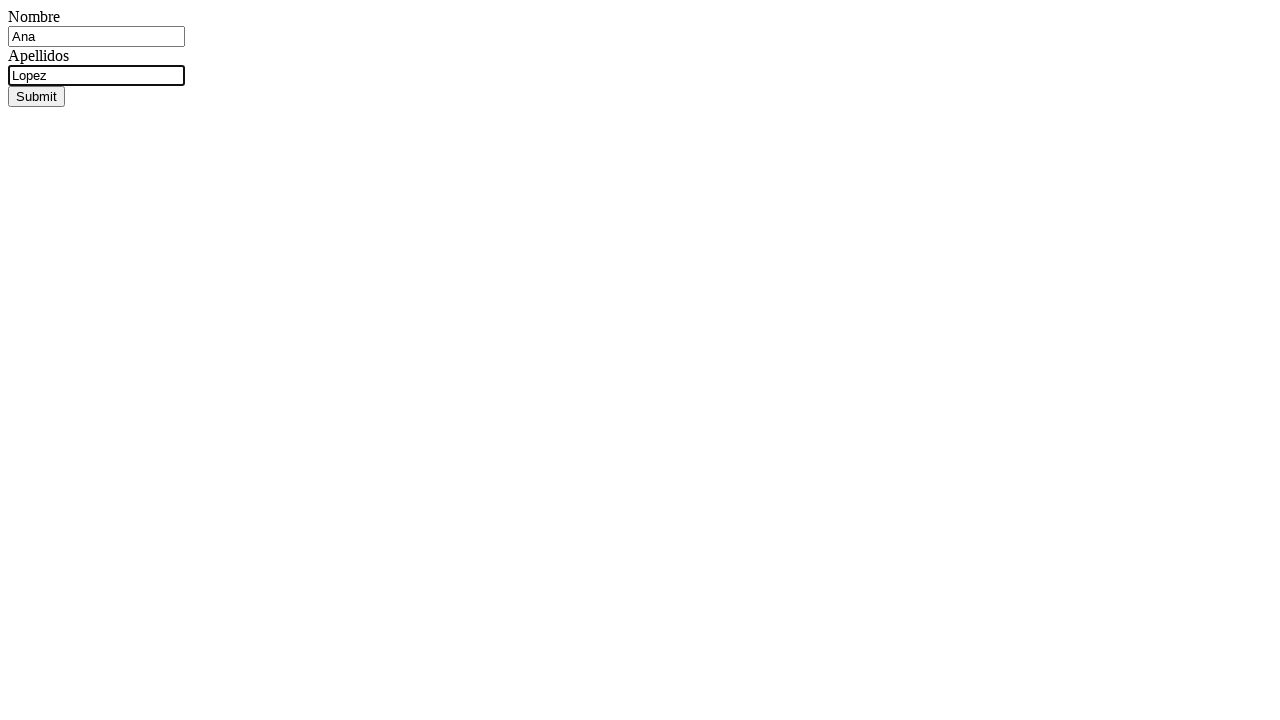

Submitted form by pressing Enter on #apellidos
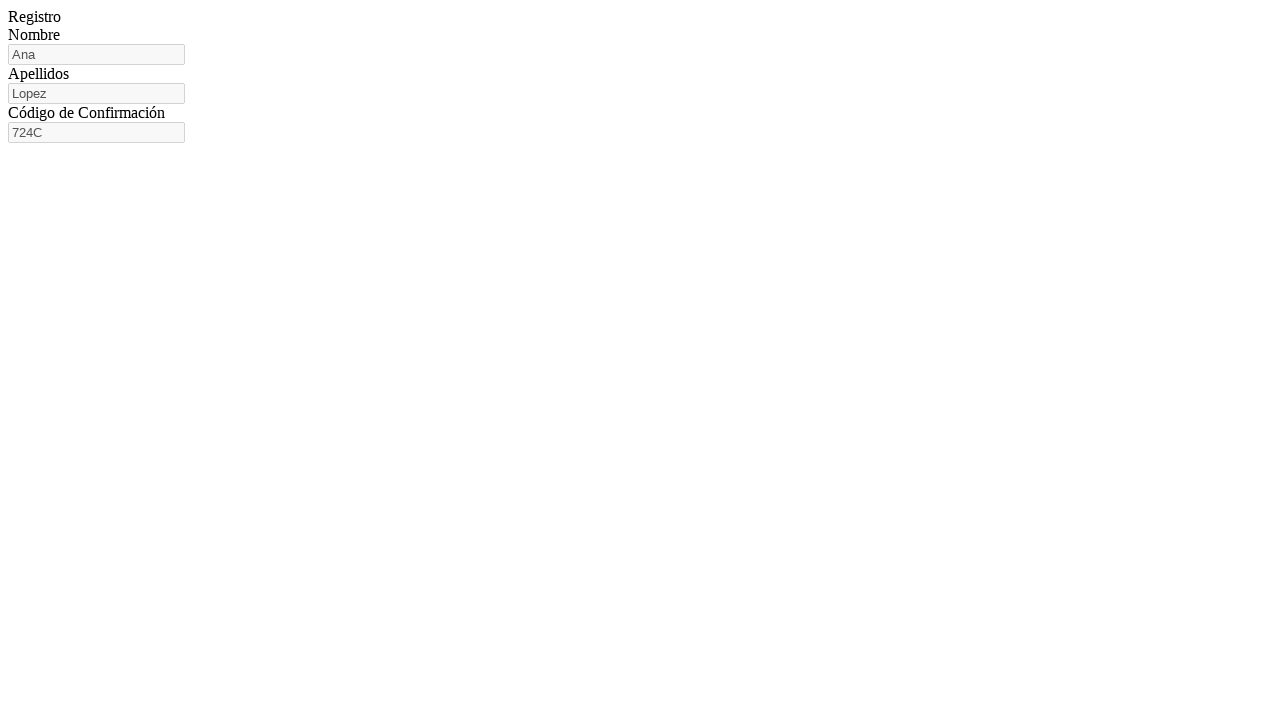

Form submission confirmed for Ana Lopez
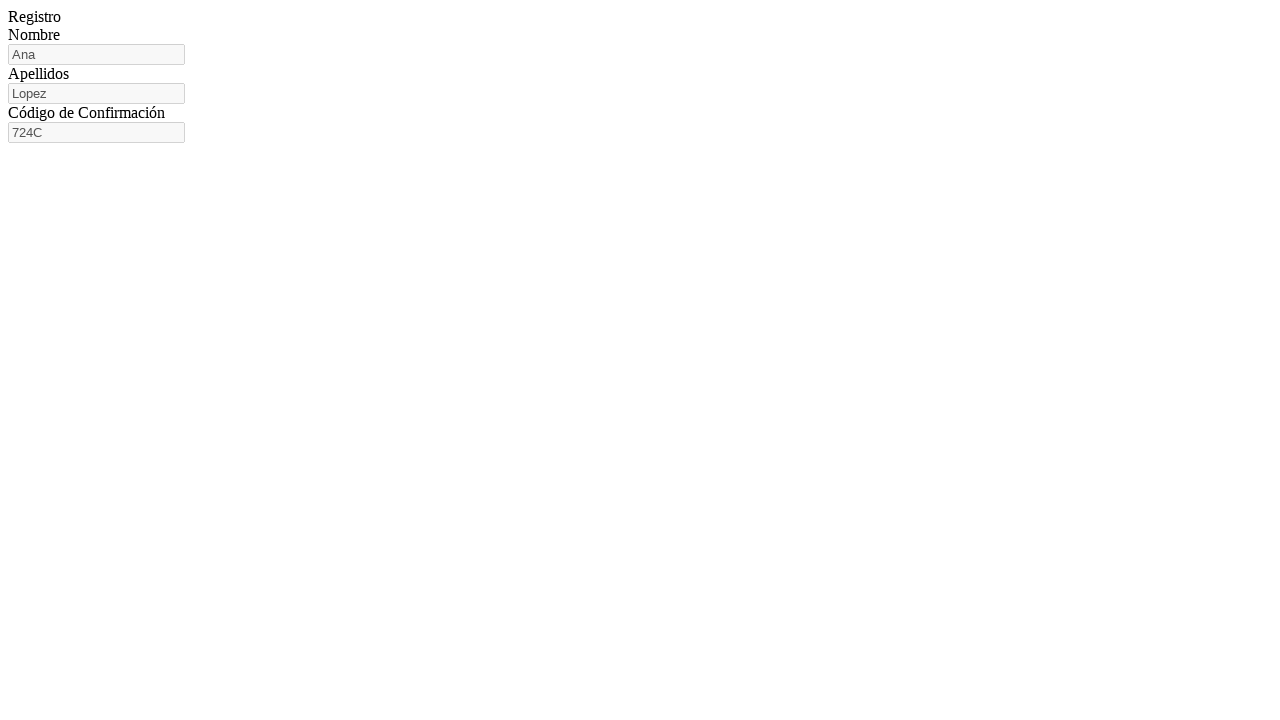

Navigated to registration form for Pedro Gonzalez
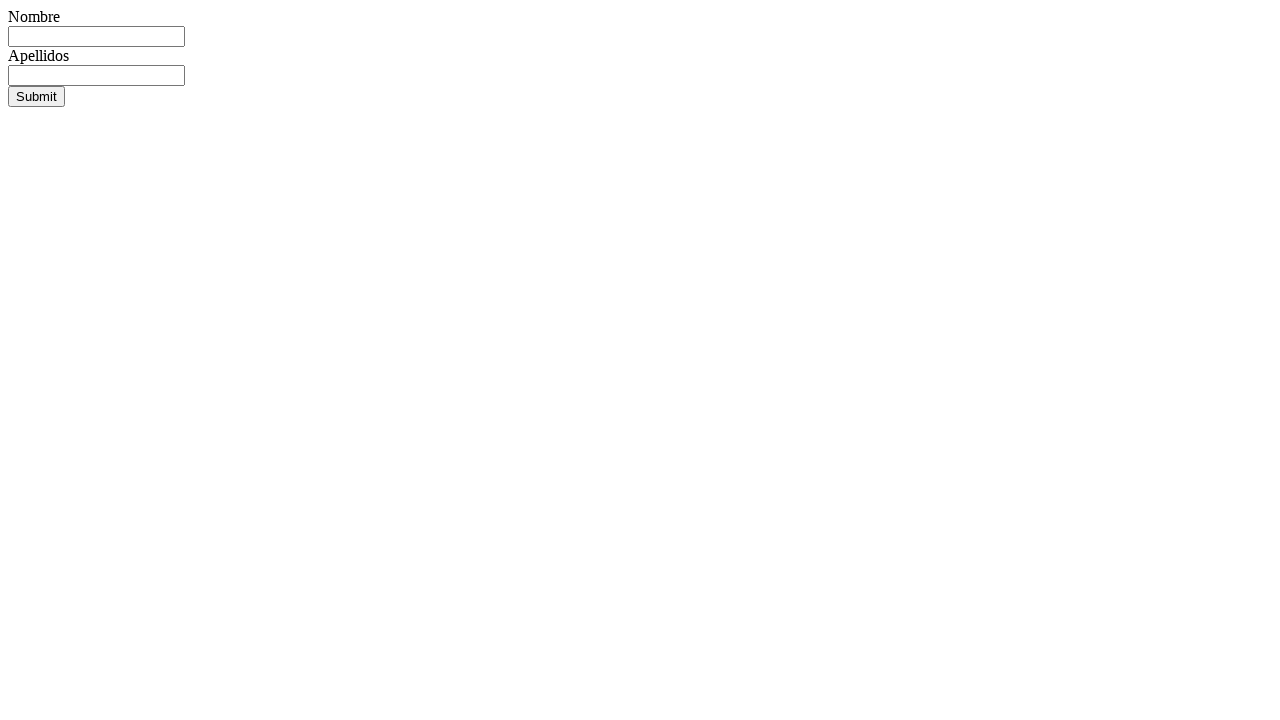

Waited for name field to appear
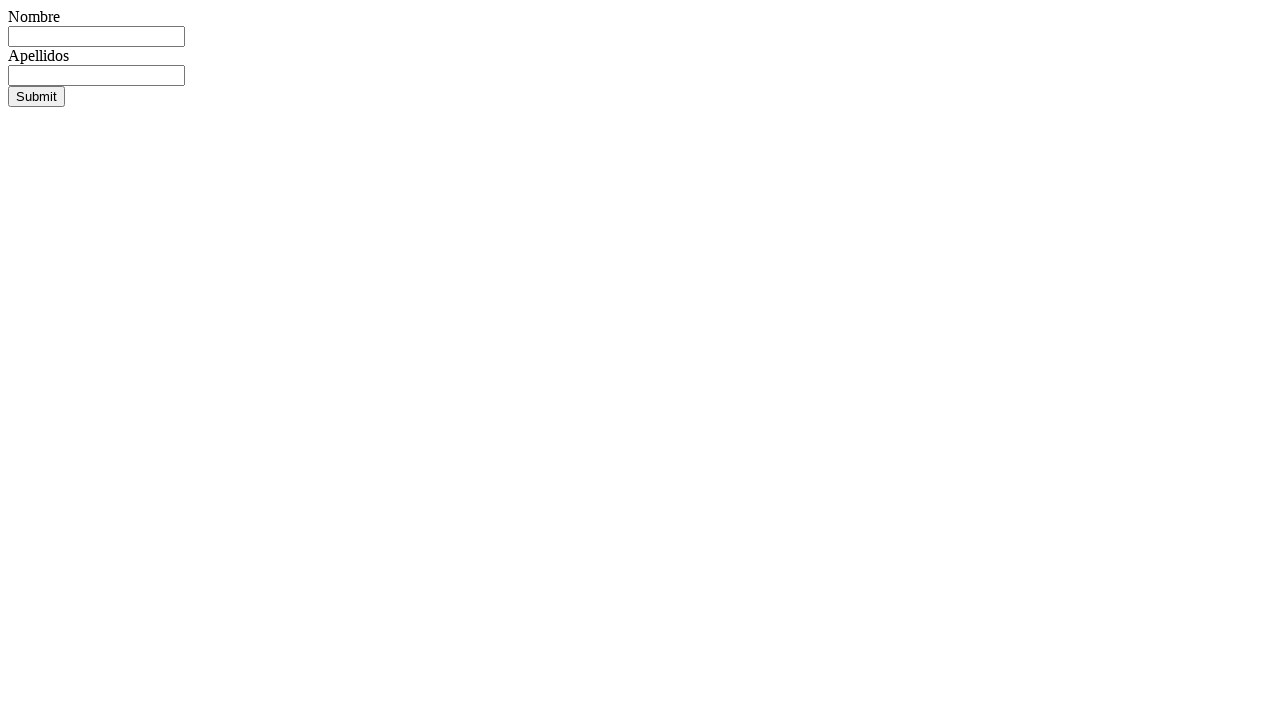

Filled name field with 'Pedro' on #nombre
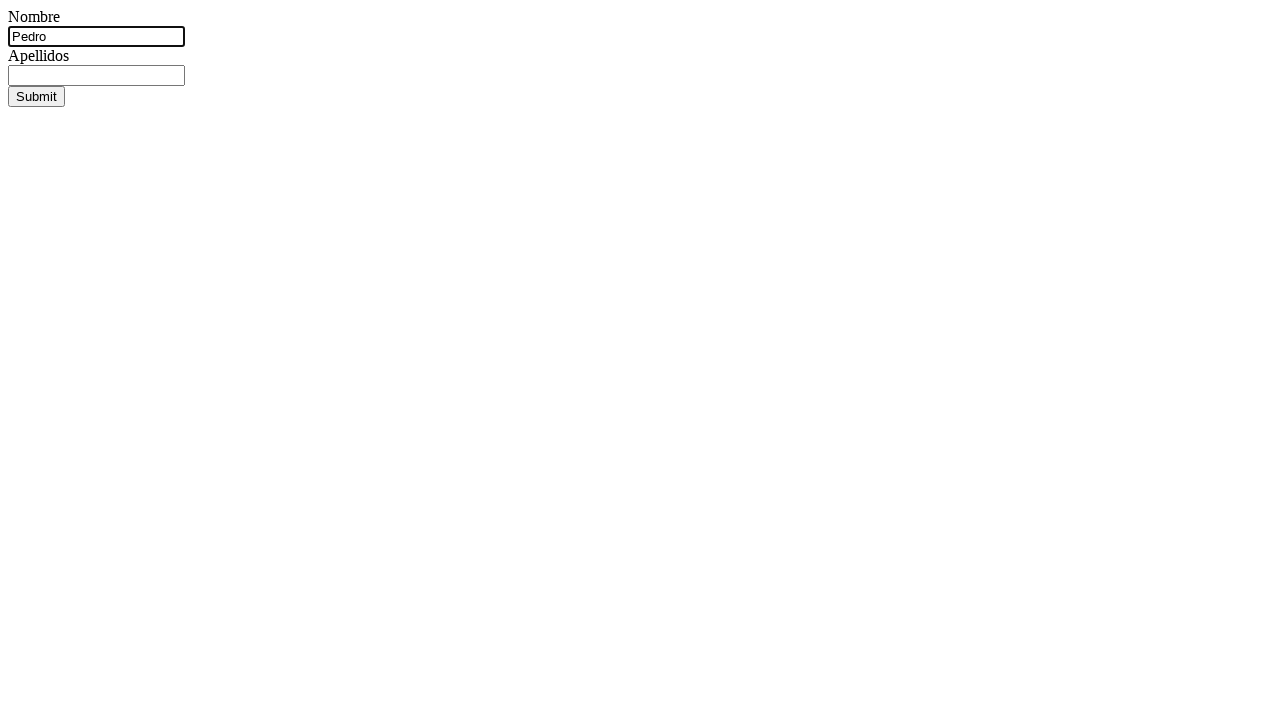

Filled surname field with 'Gonzalez' on #apellidos
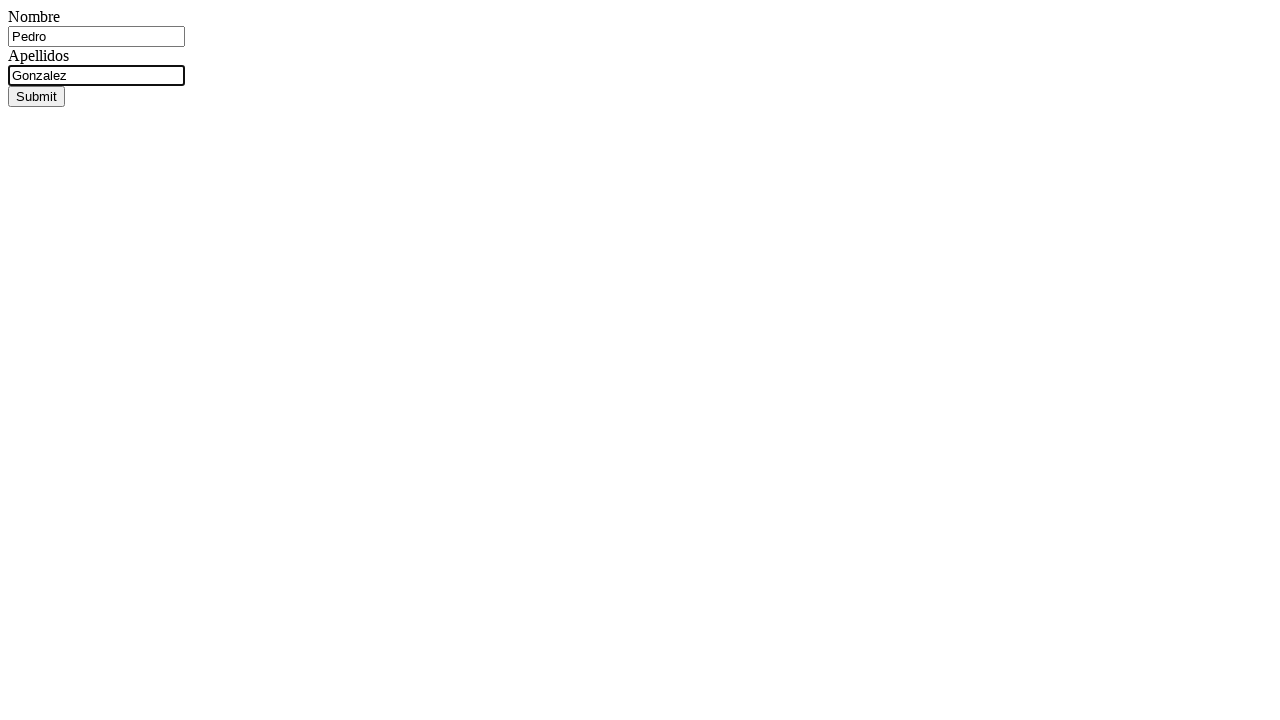

Submitted form by pressing Enter on #apellidos
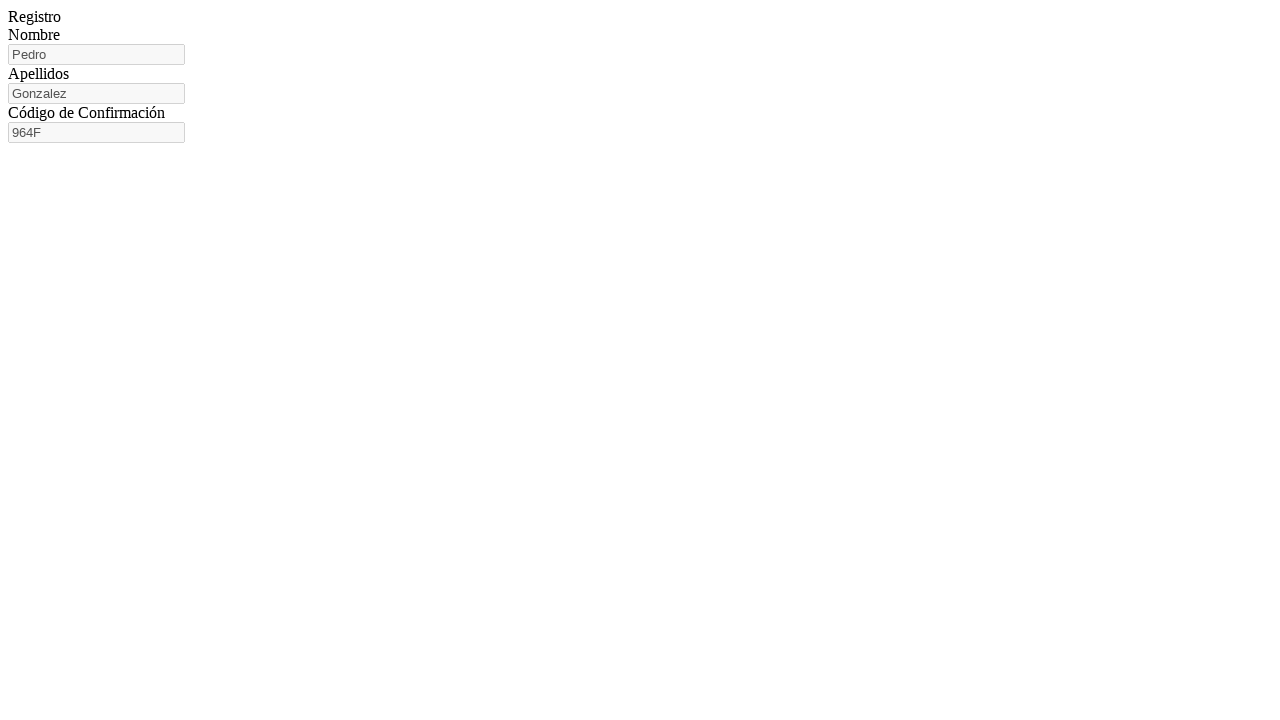

Form submission confirmed for Pedro Gonzalez
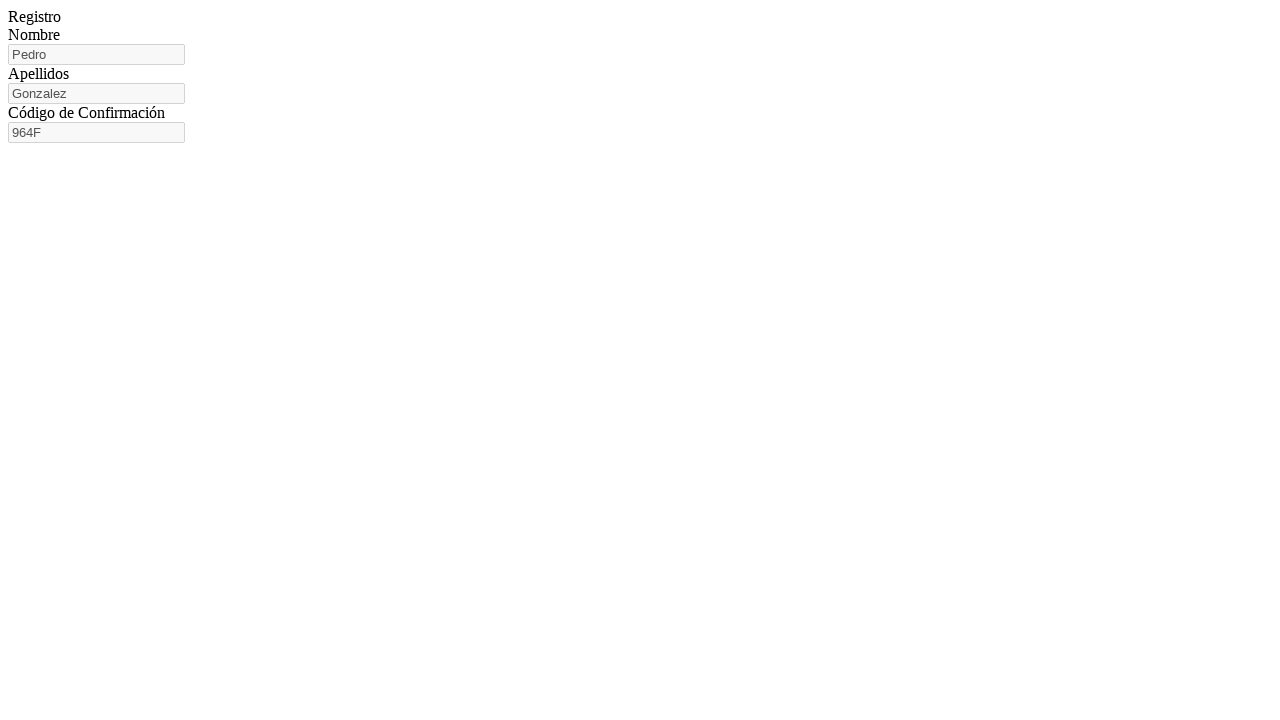

Navigated to registration form for Laura Hernandez
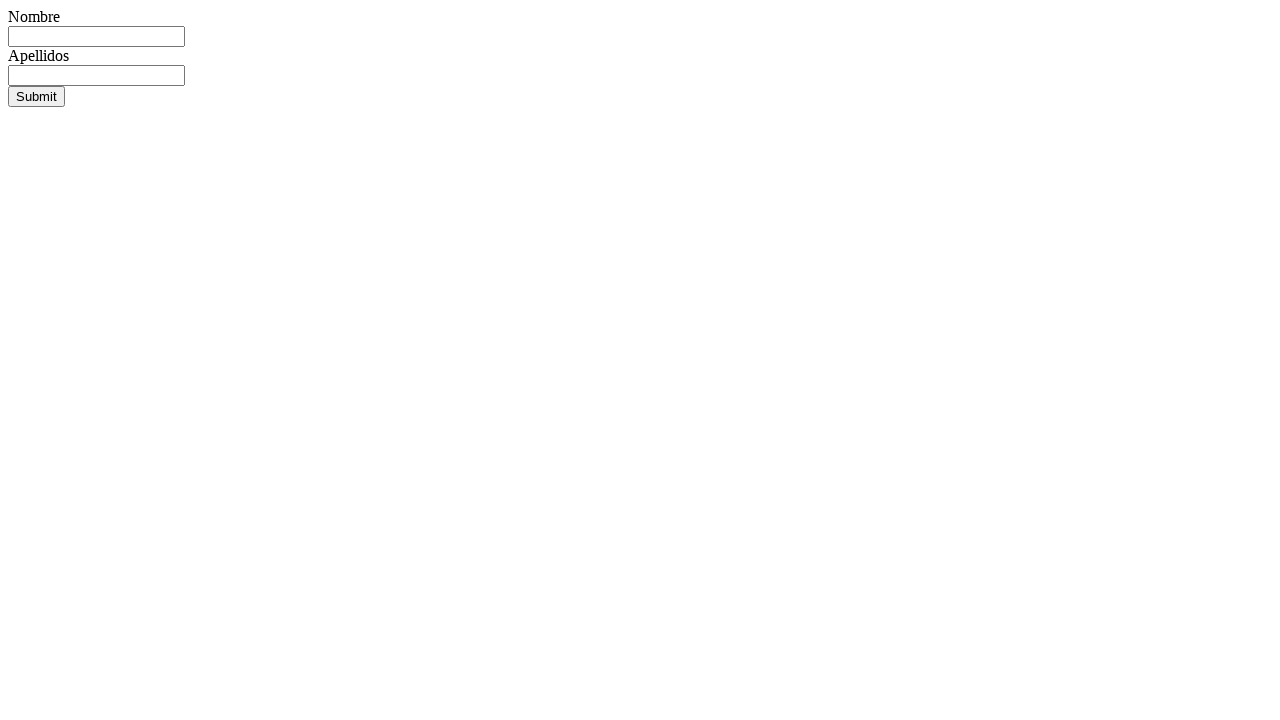

Waited for name field to appear
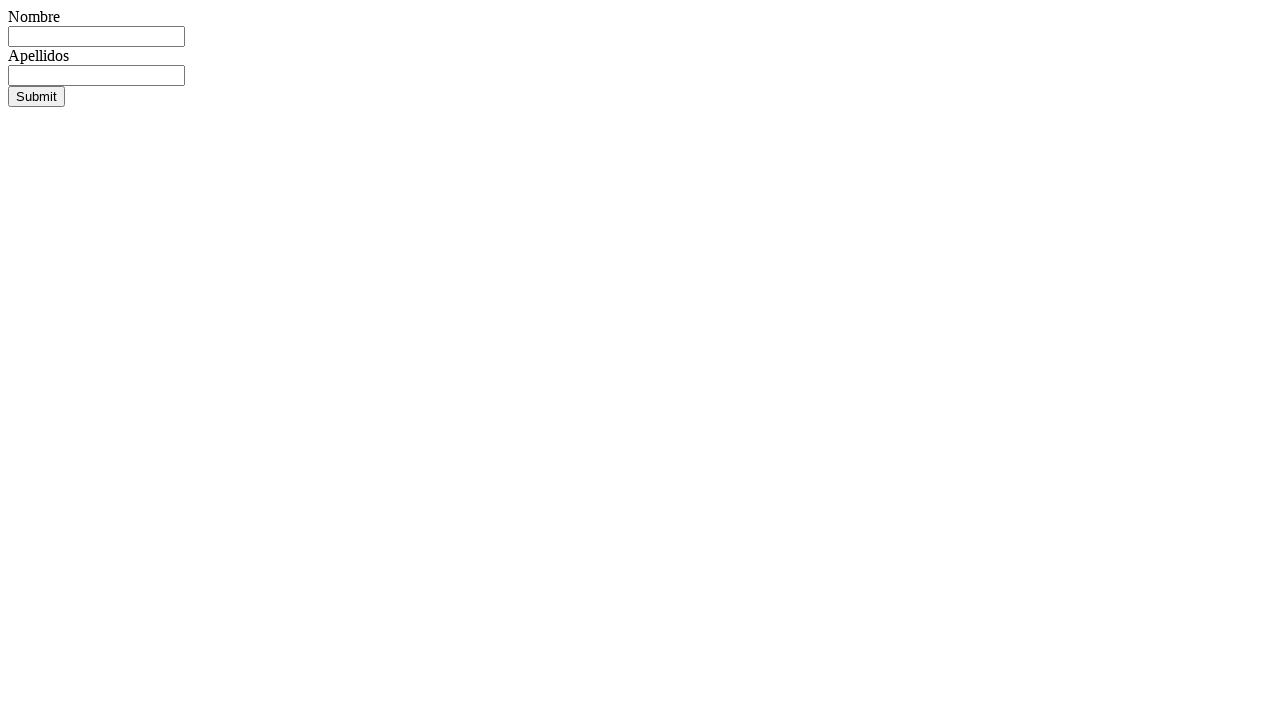

Filled name field with 'Laura' on #nombre
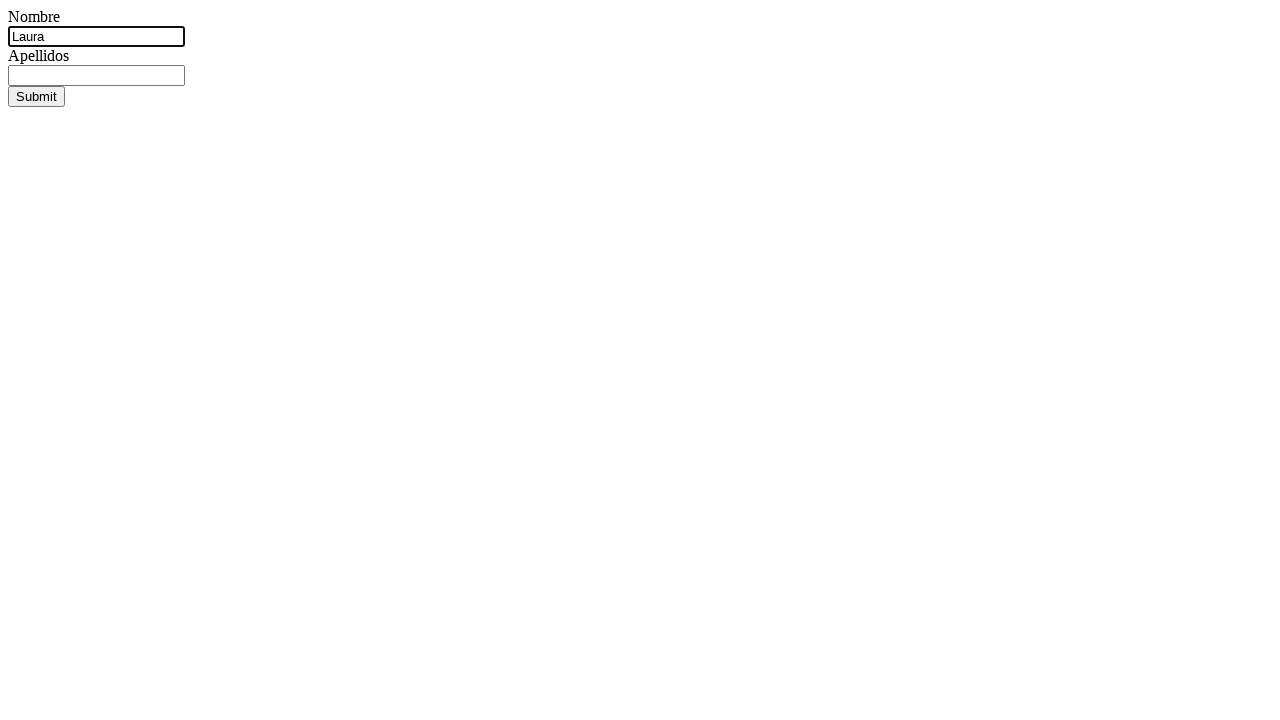

Filled surname field with 'Hernandez' on #apellidos
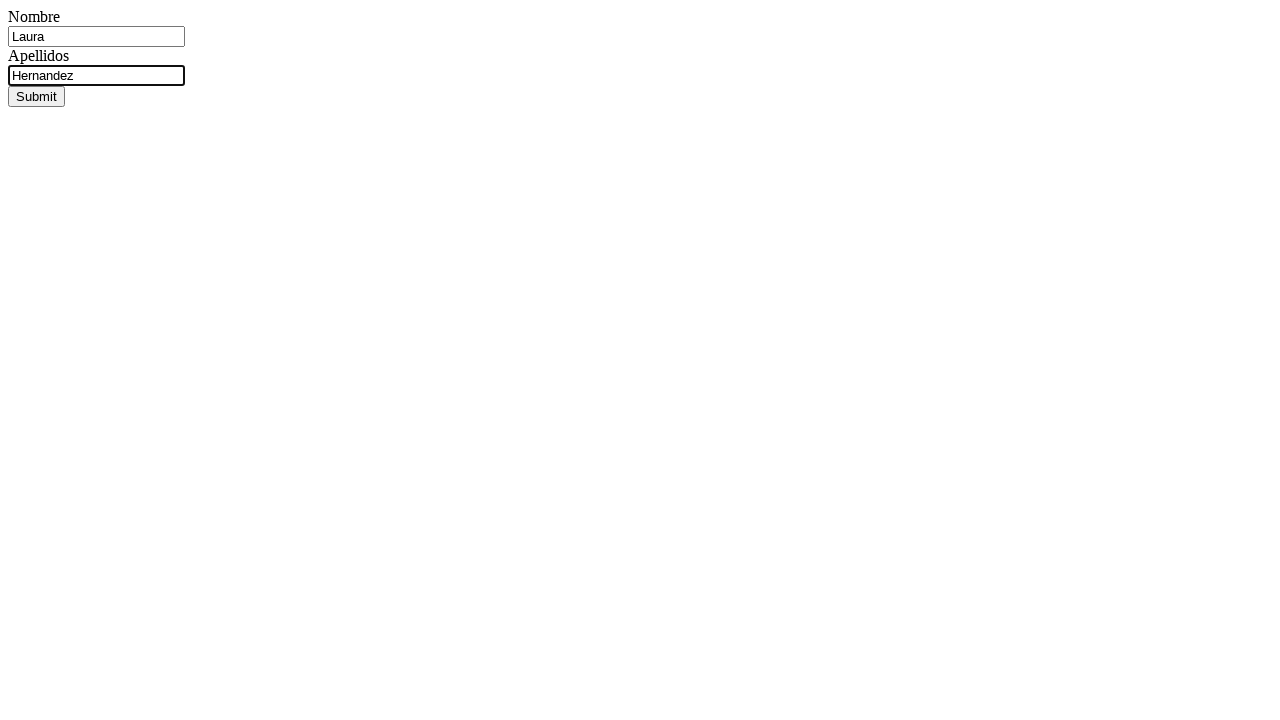

Submitted form by pressing Enter on #apellidos
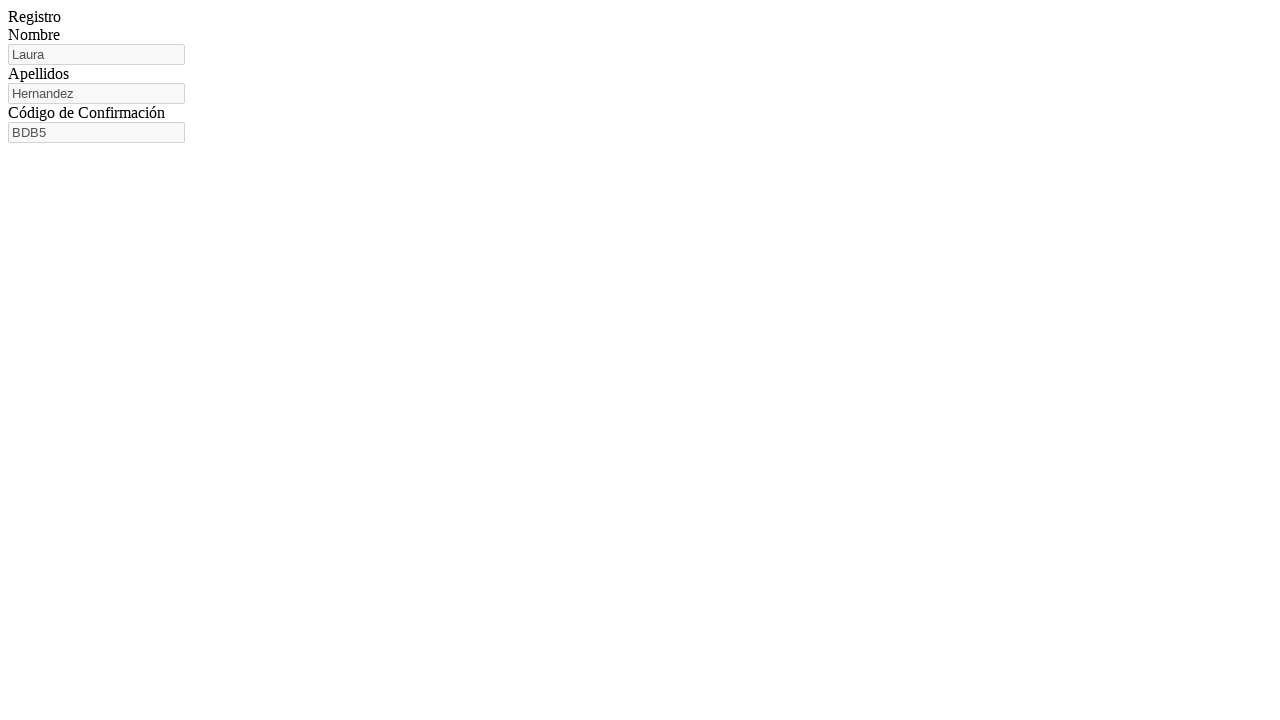

Form submission confirmed for Laura Hernandez
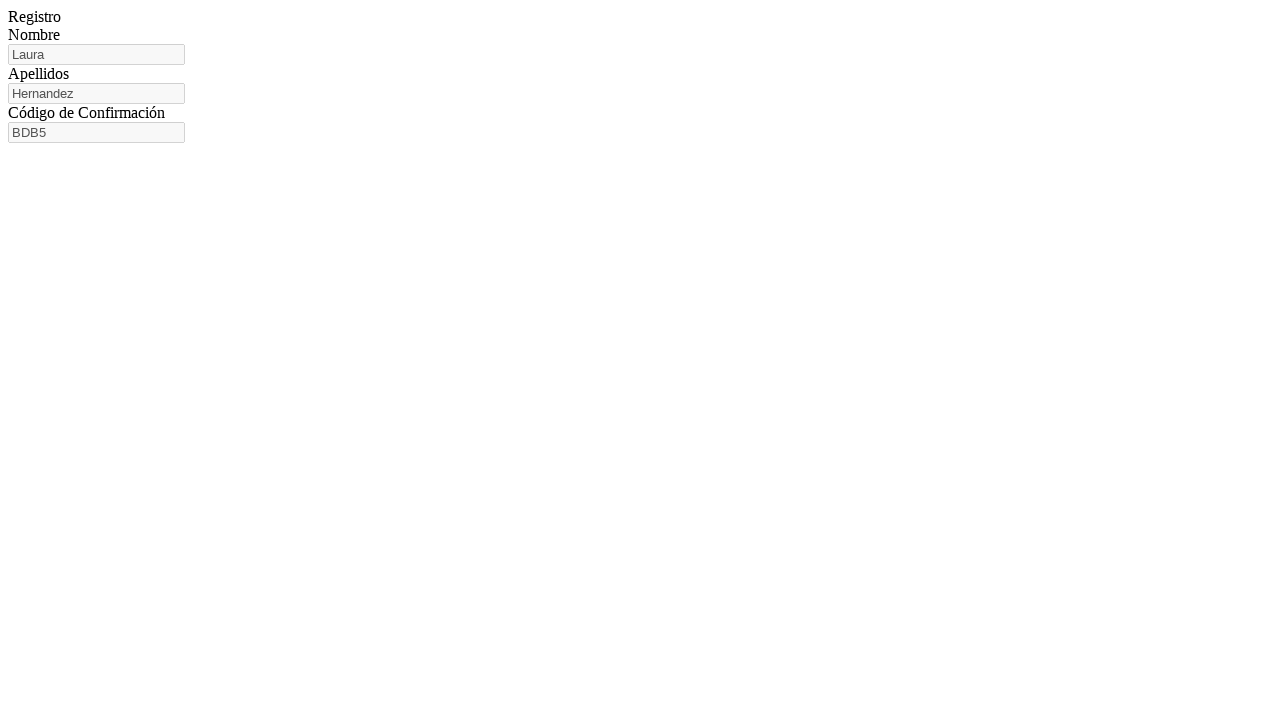

Navigated to registration form for Miguel Sanchez
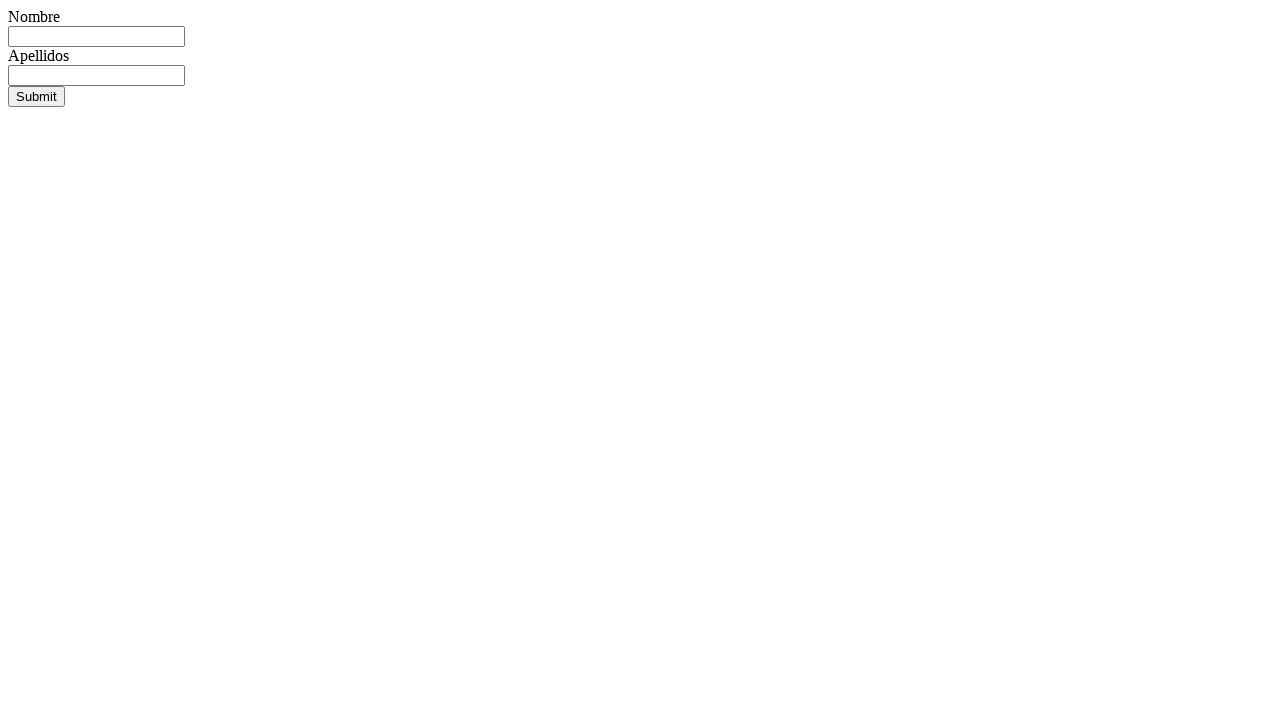

Waited for name field to appear
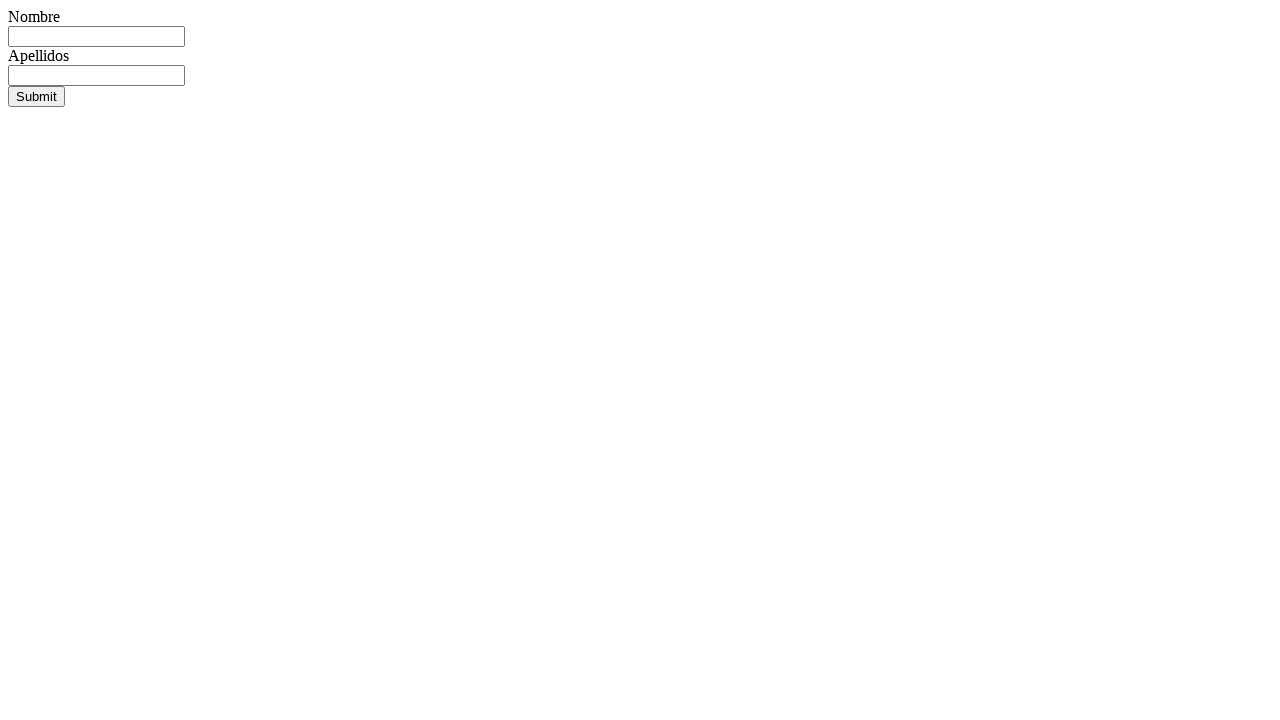

Filled name field with 'Miguel' on #nombre
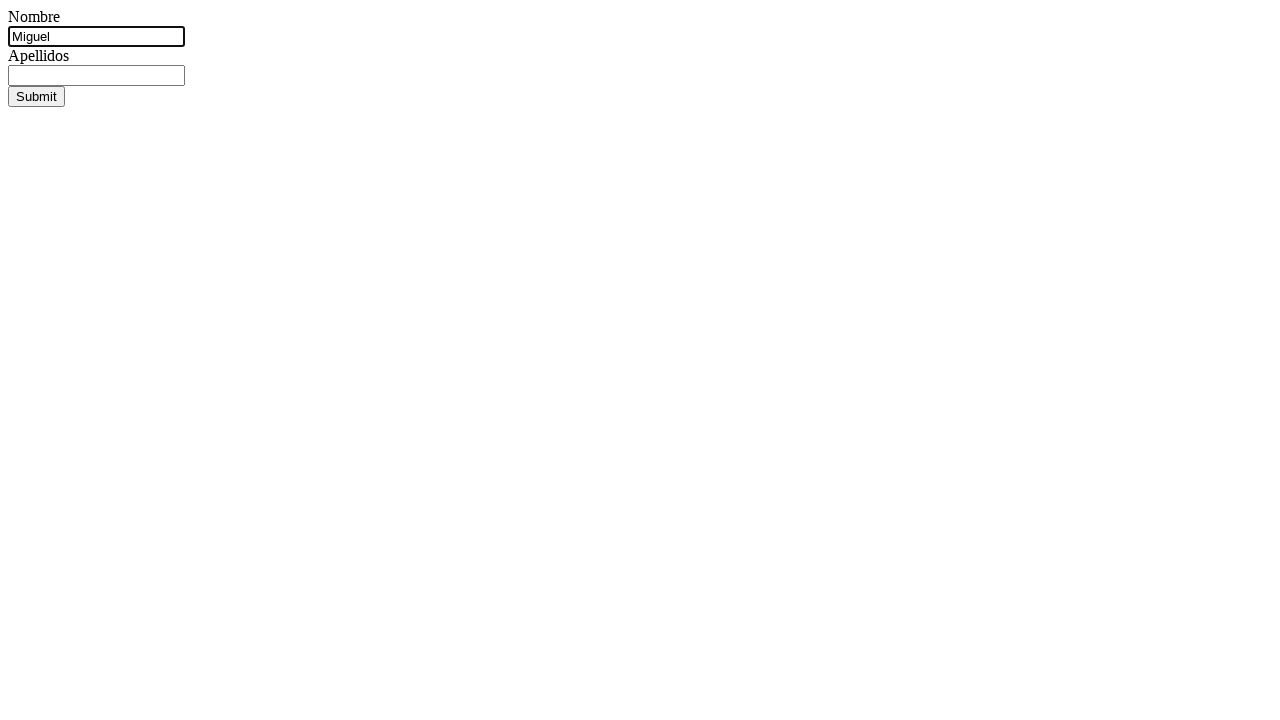

Filled surname field with 'Sanchez' on #apellidos
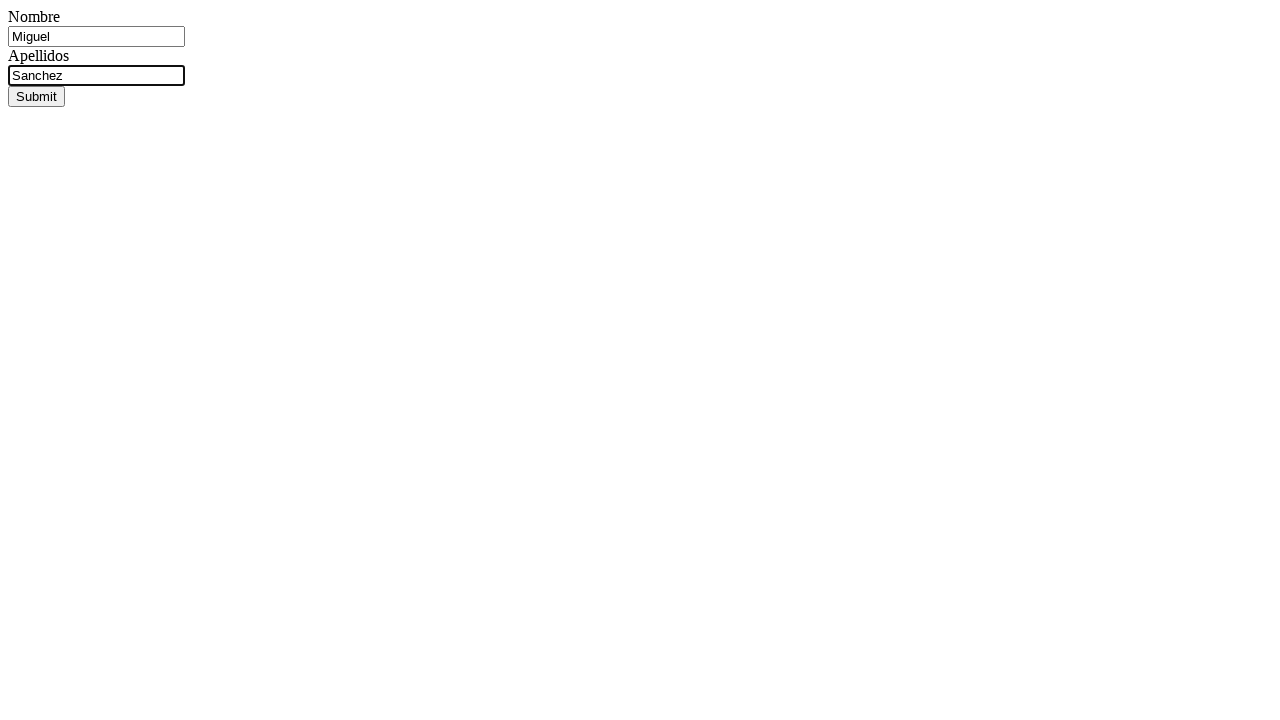

Submitted form by pressing Enter on #apellidos
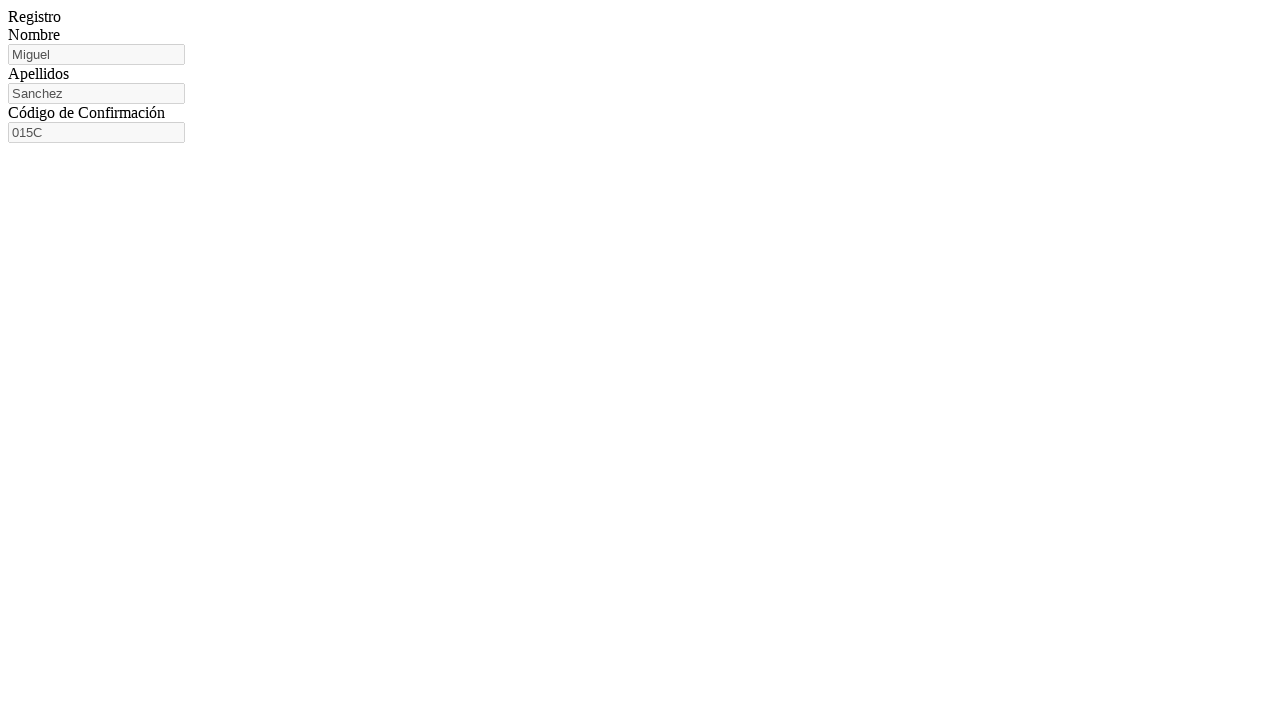

Form submission confirmed for Miguel Sanchez
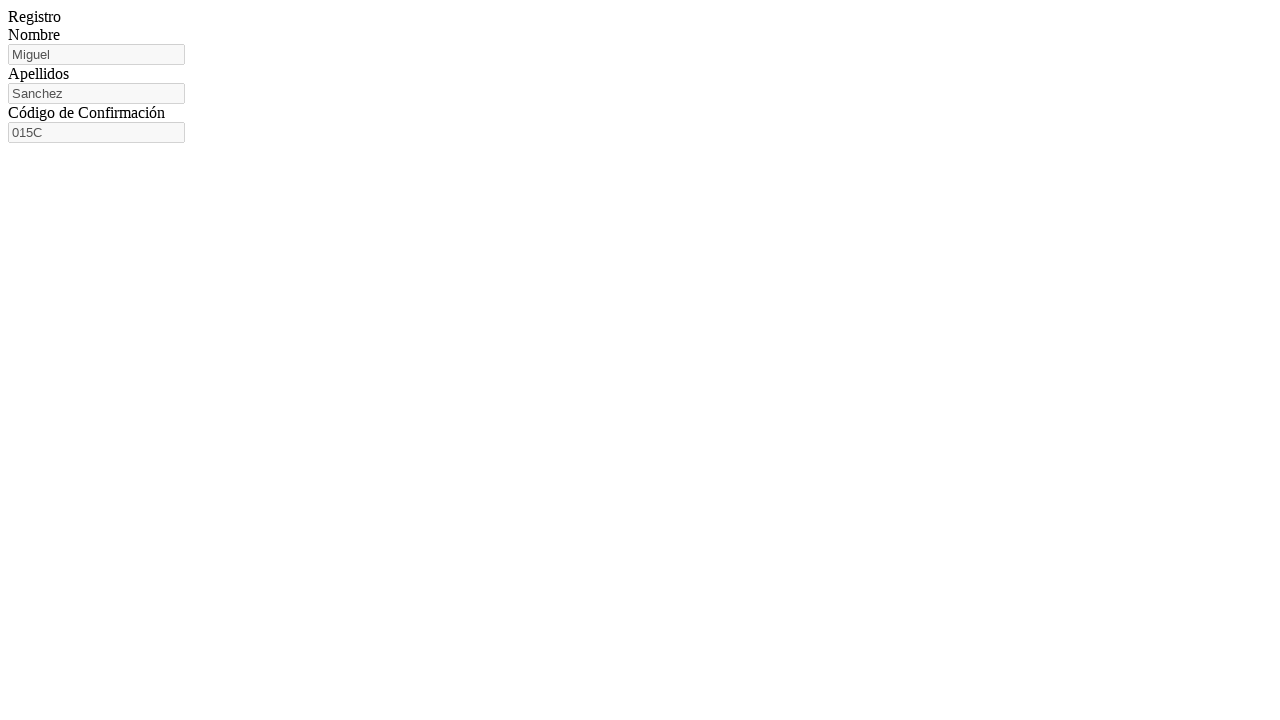

Navigated to registration form for Sofia Ramirez
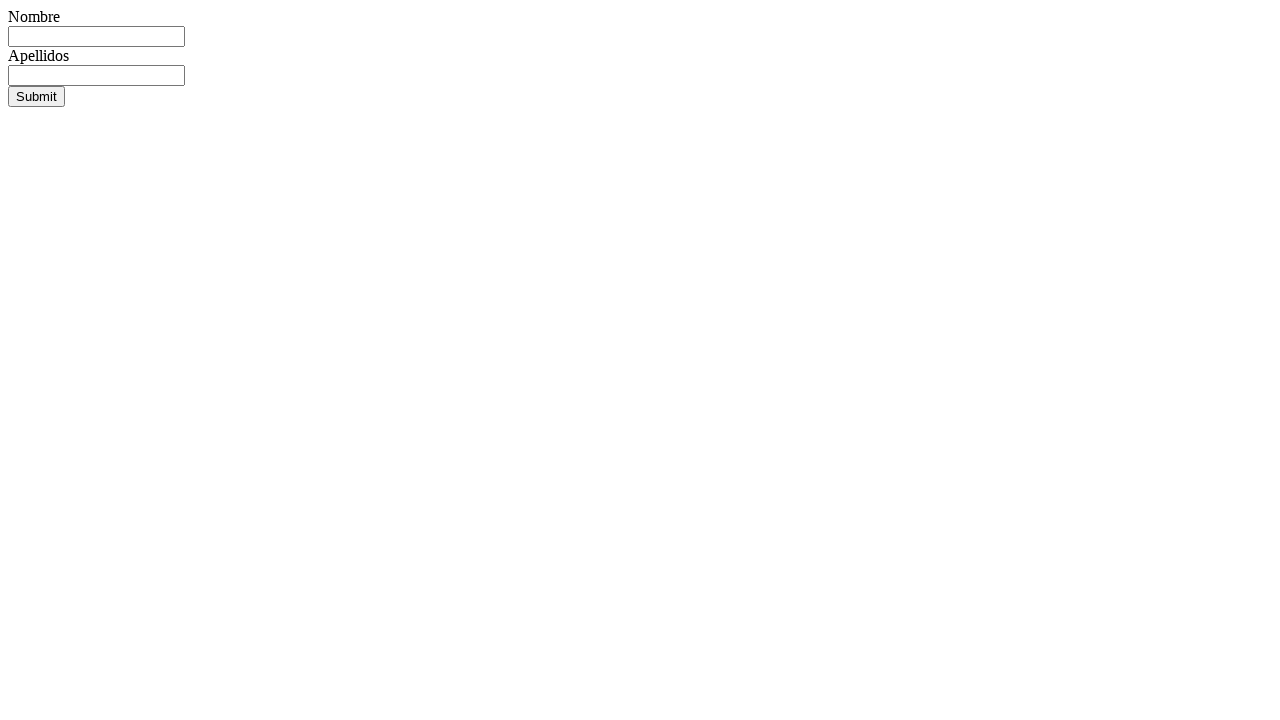

Waited for name field to appear
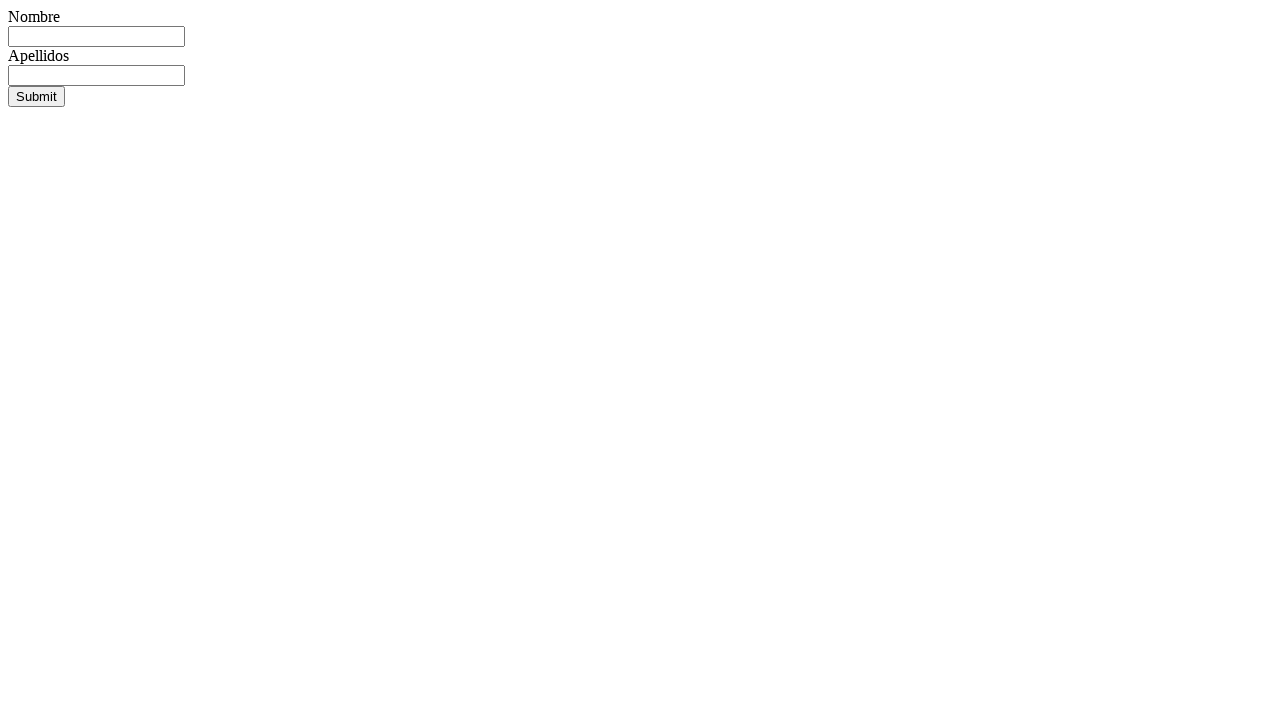

Filled name field with 'Sofia' on #nombre
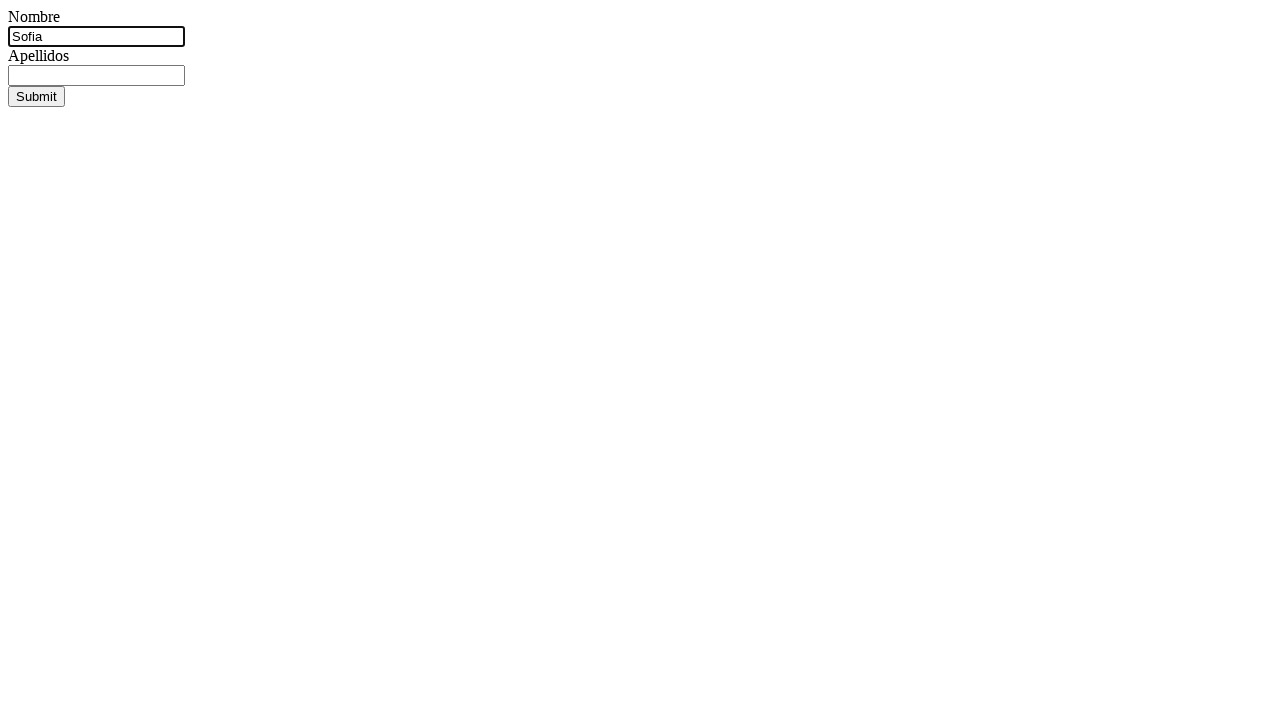

Filled surname field with 'Ramirez' on #apellidos
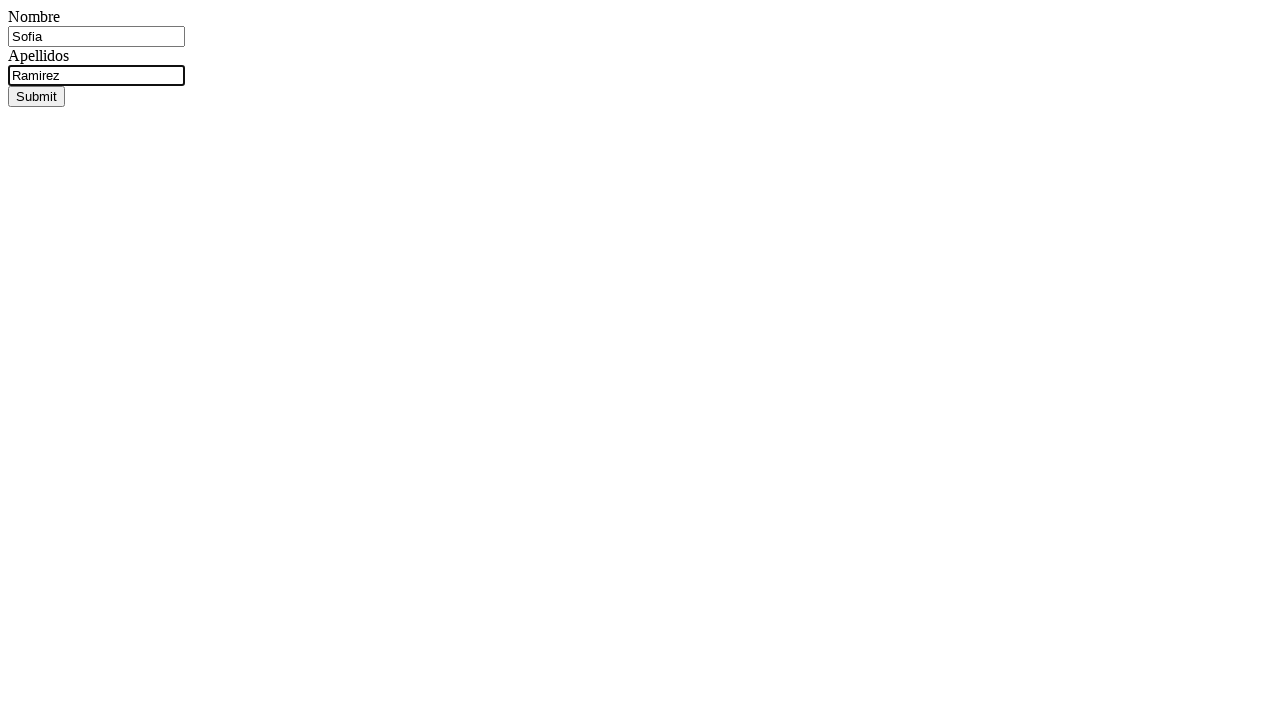

Submitted form by pressing Enter on #apellidos
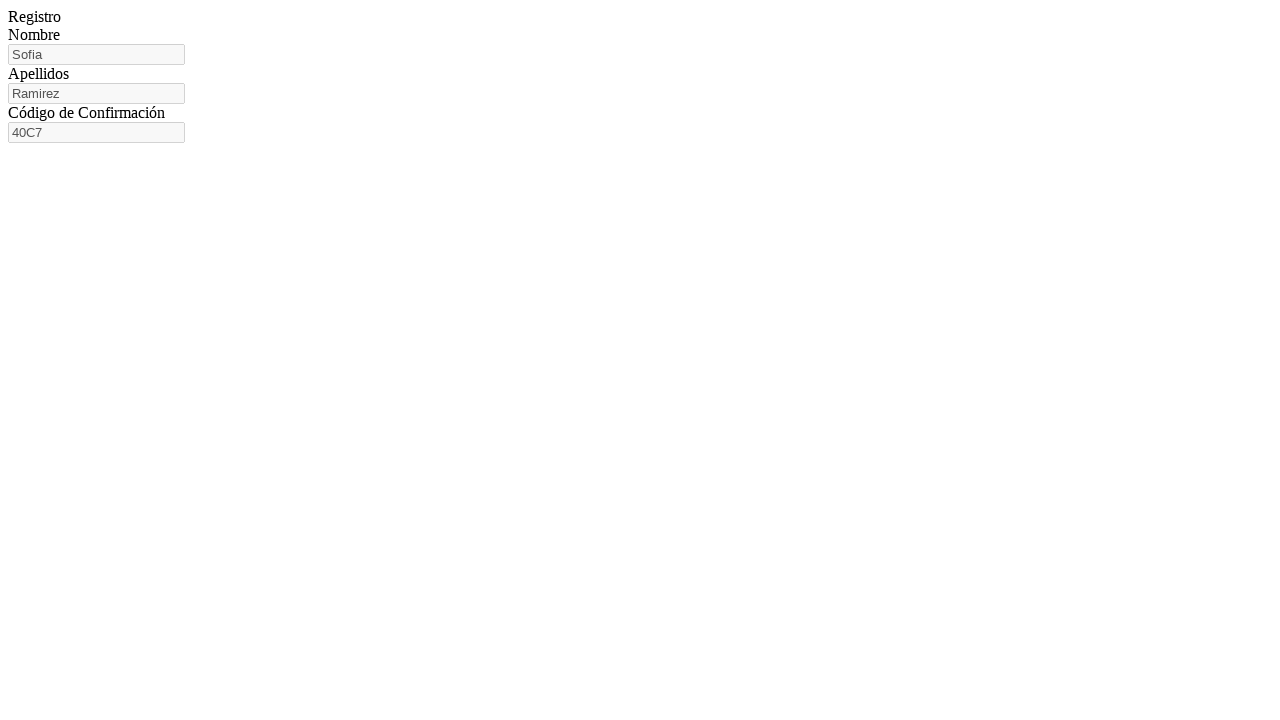

Form submission confirmed for Sofia Ramirez
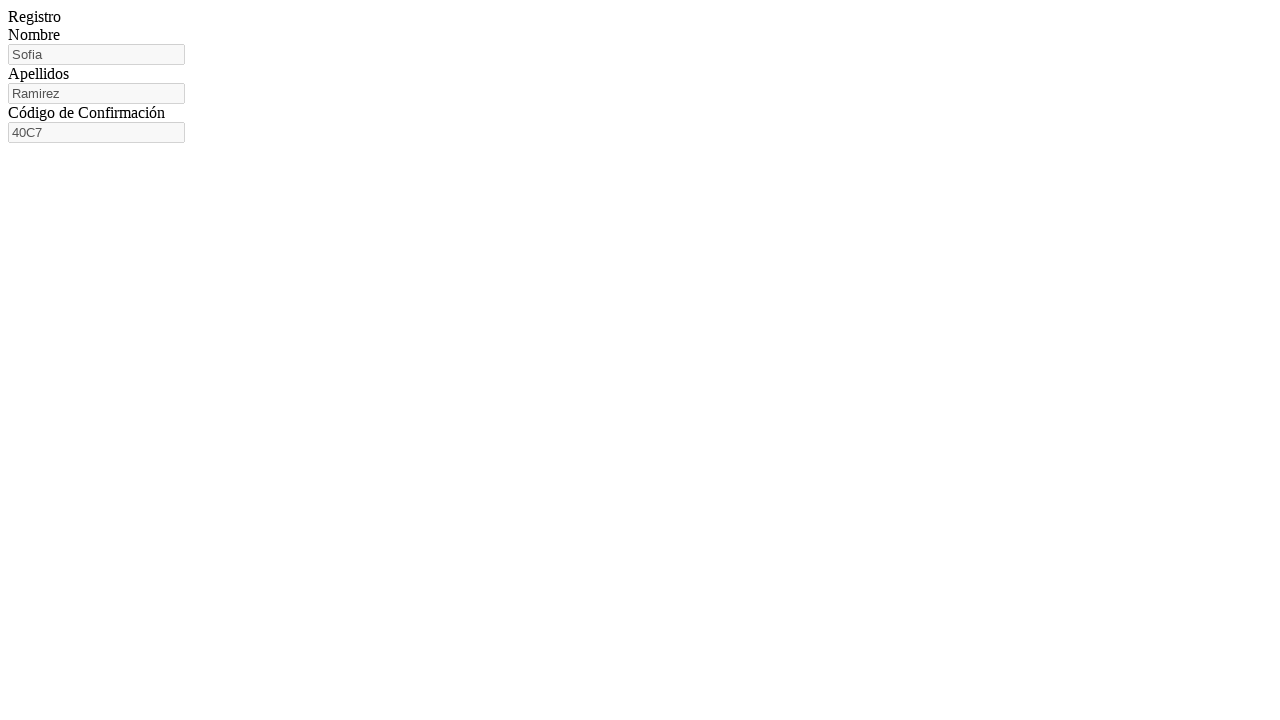

Navigated to registration form for Diego Torres
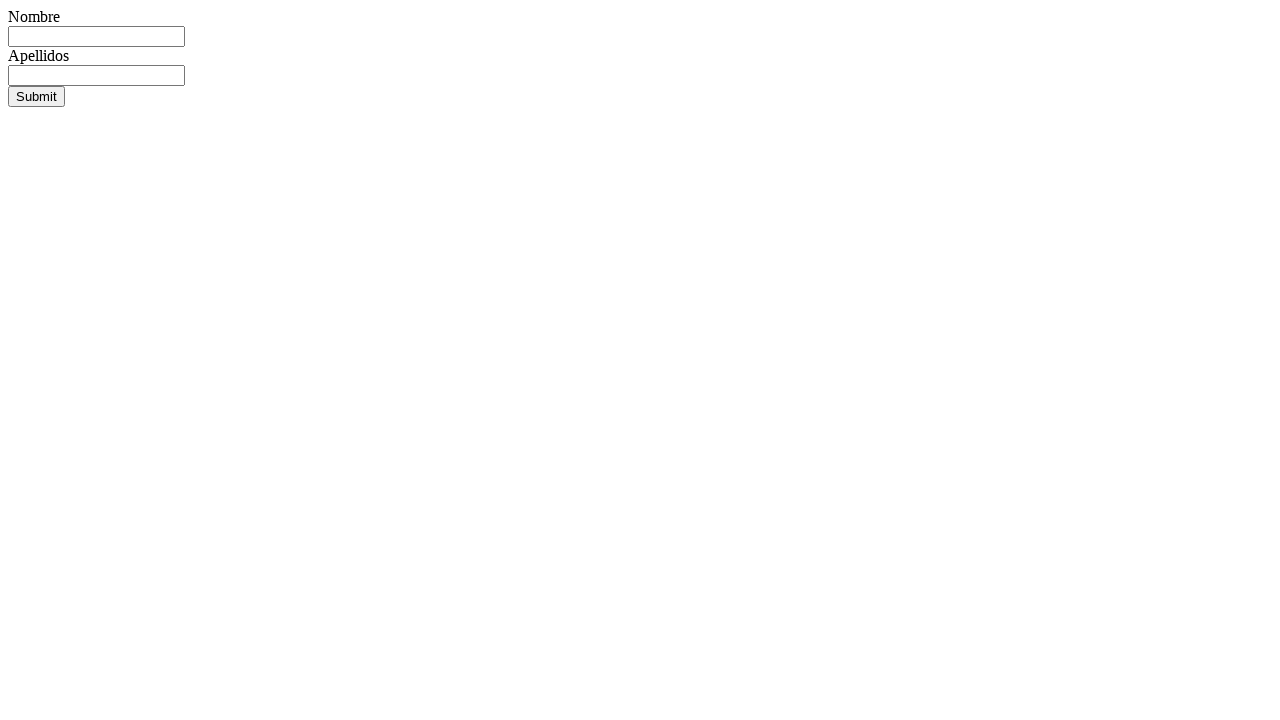

Waited for name field to appear
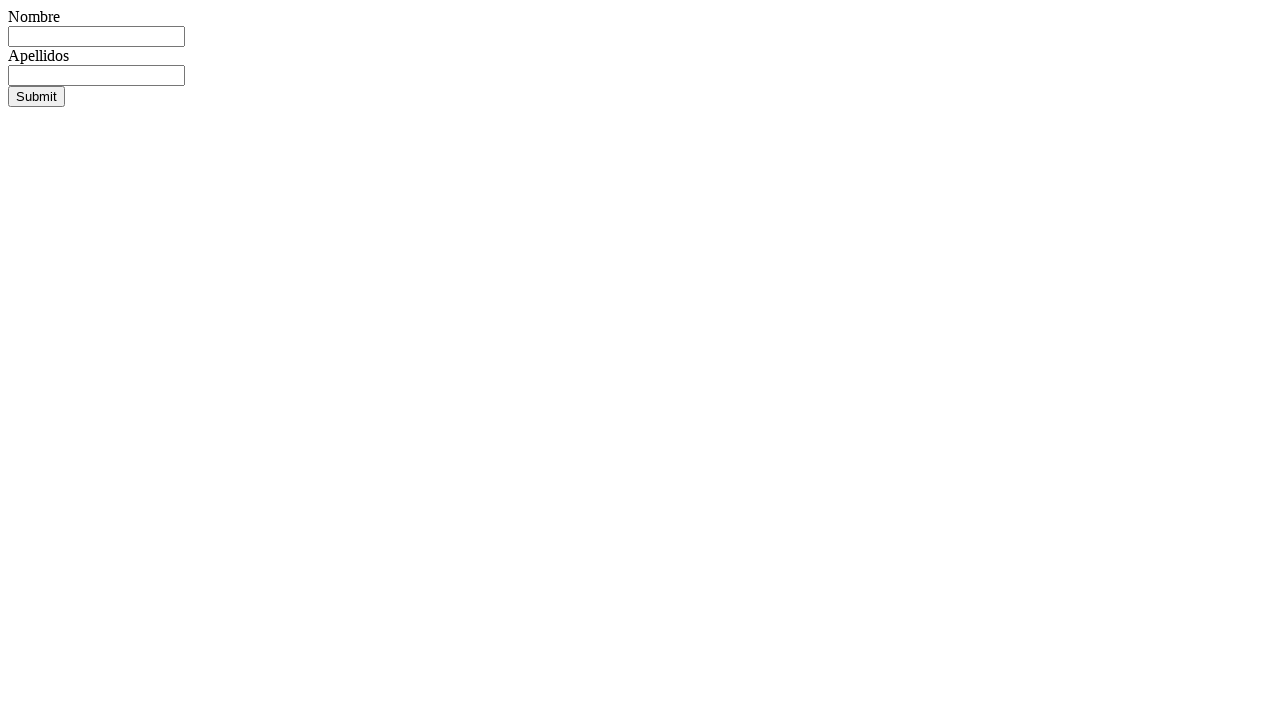

Filled name field with 'Diego' on #nombre
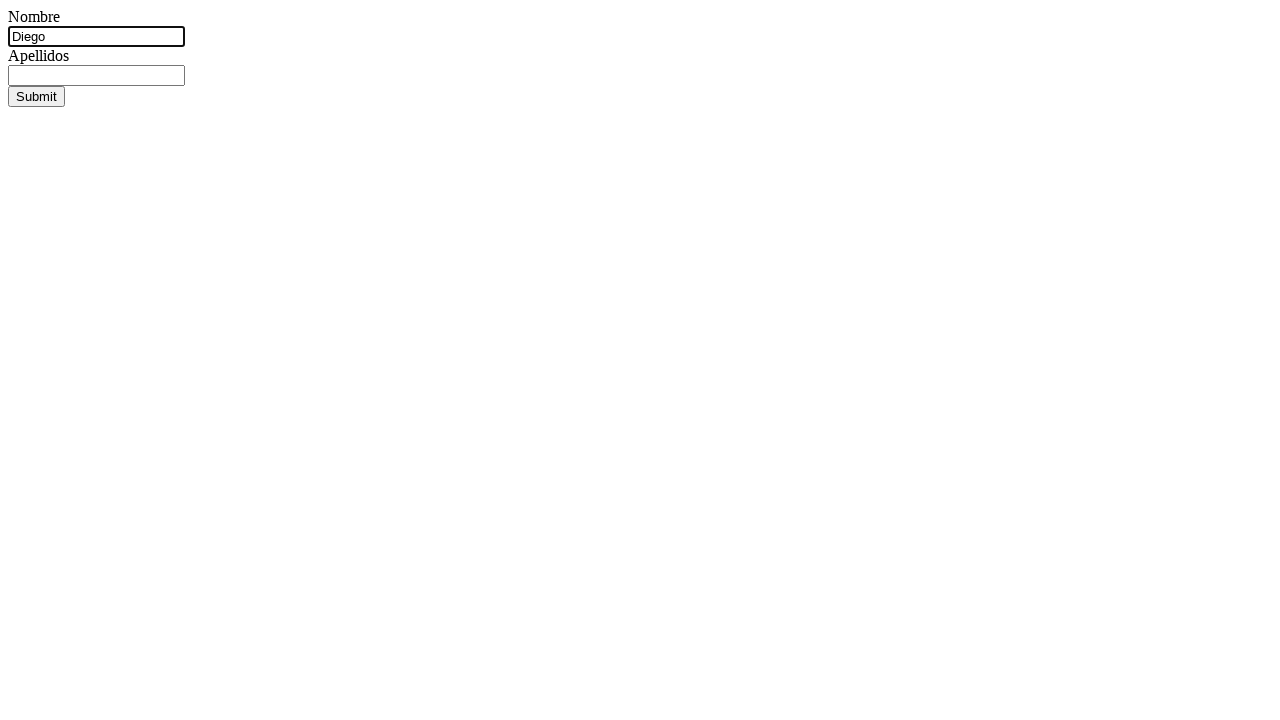

Filled surname field with 'Torres' on #apellidos
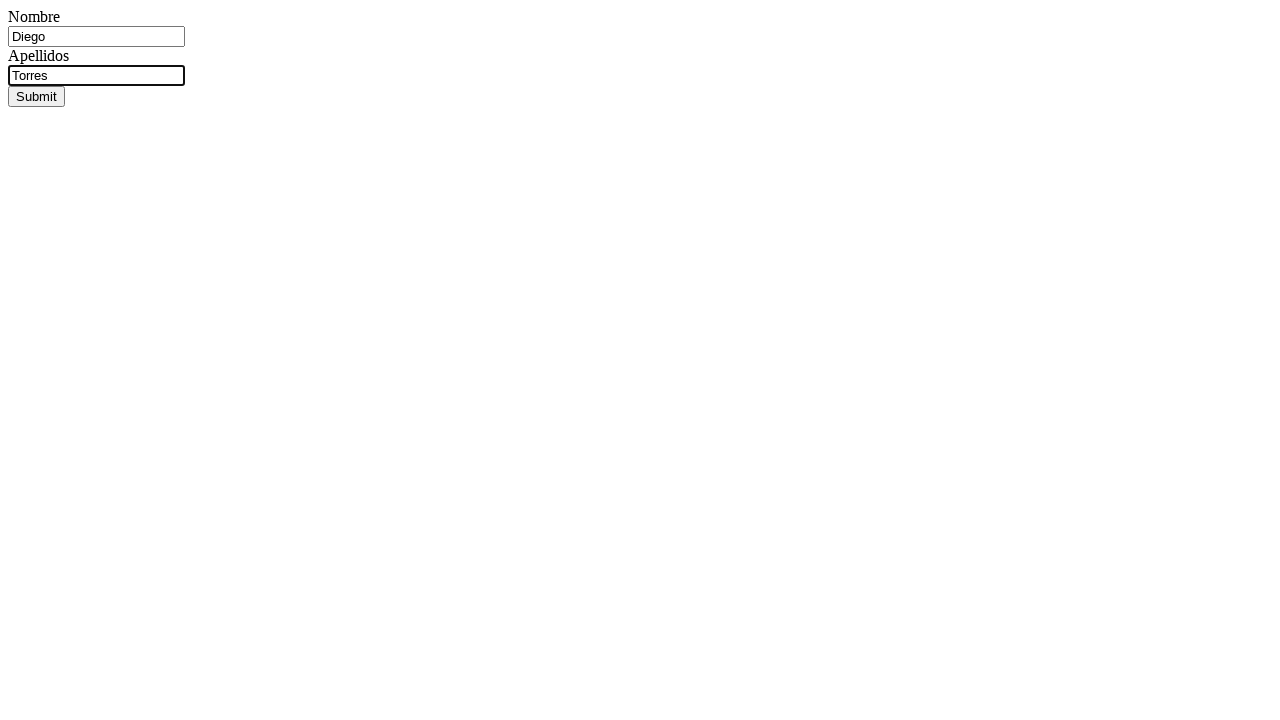

Submitted form by pressing Enter on #apellidos
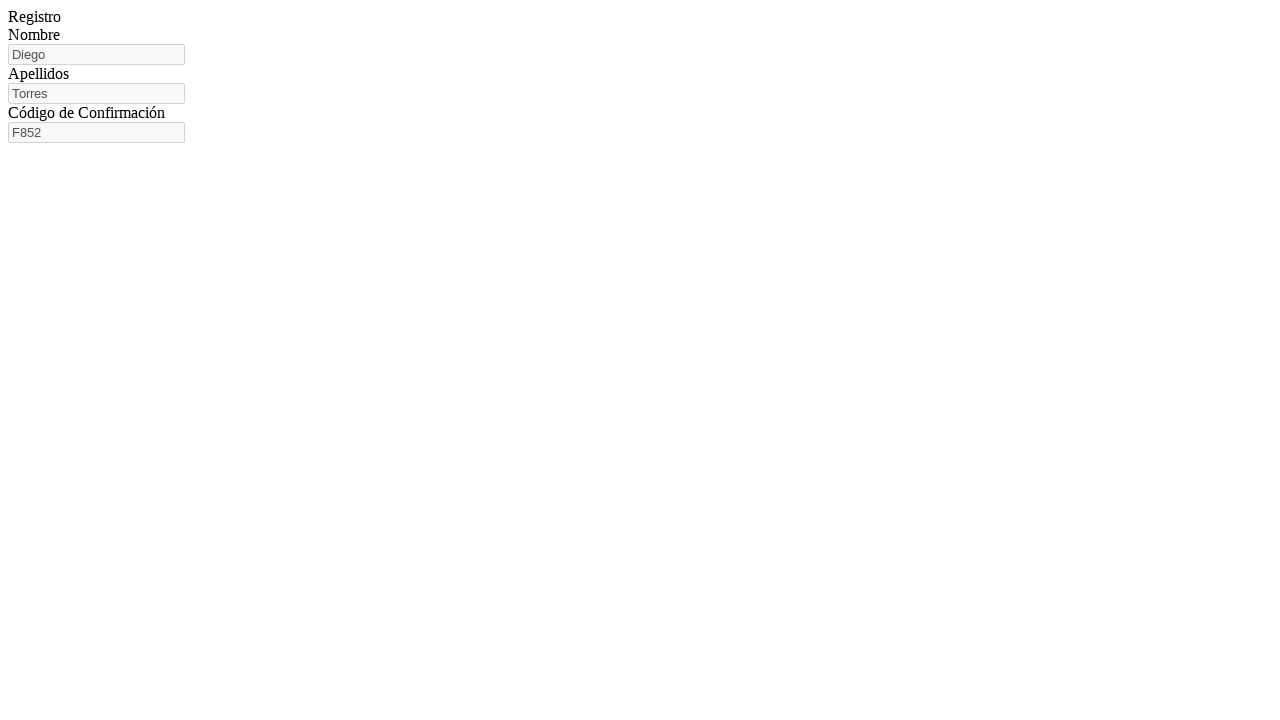

Form submission confirmed for Diego Torres
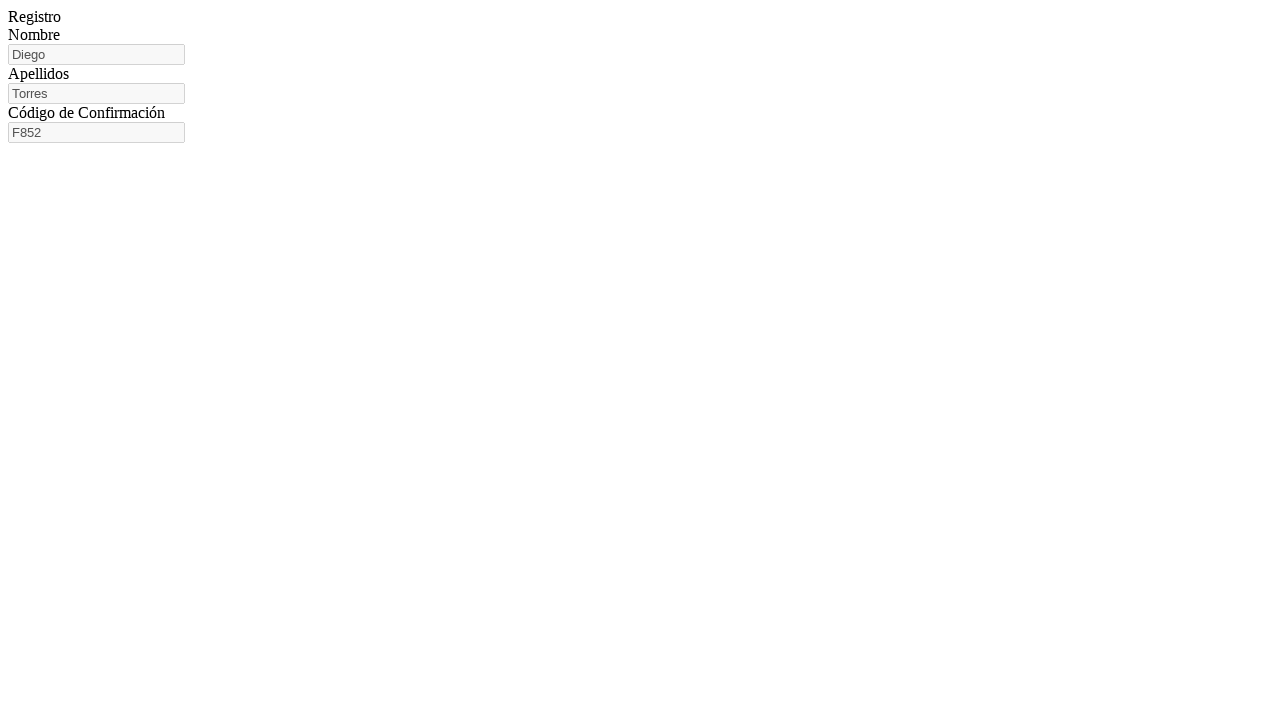

Navigated to registration form for Elena Flores
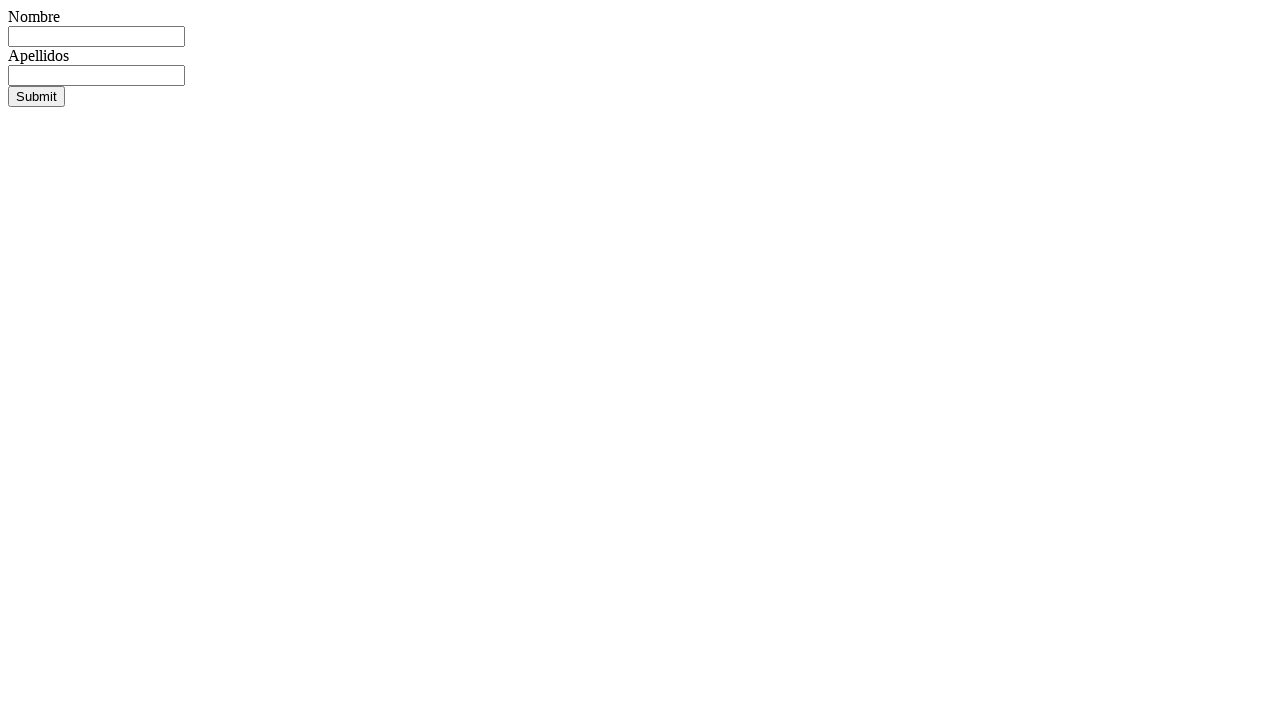

Waited for name field to appear
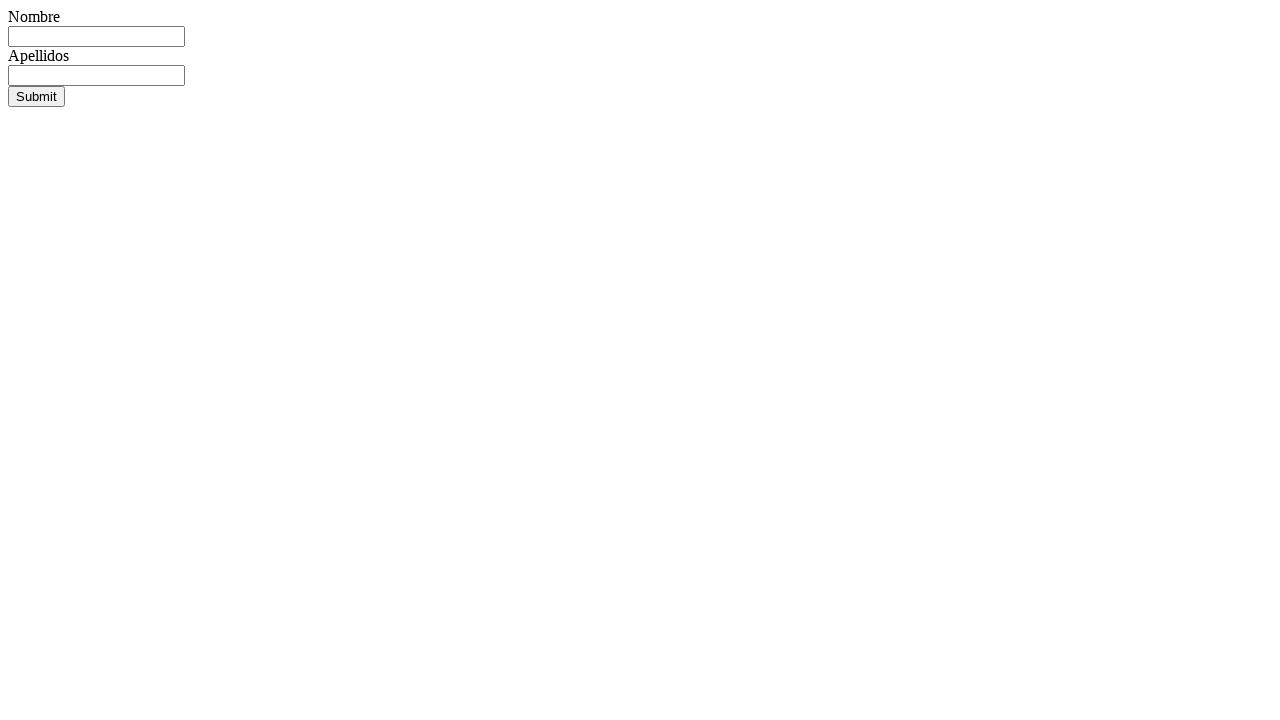

Filled name field with 'Elena' on #nombre
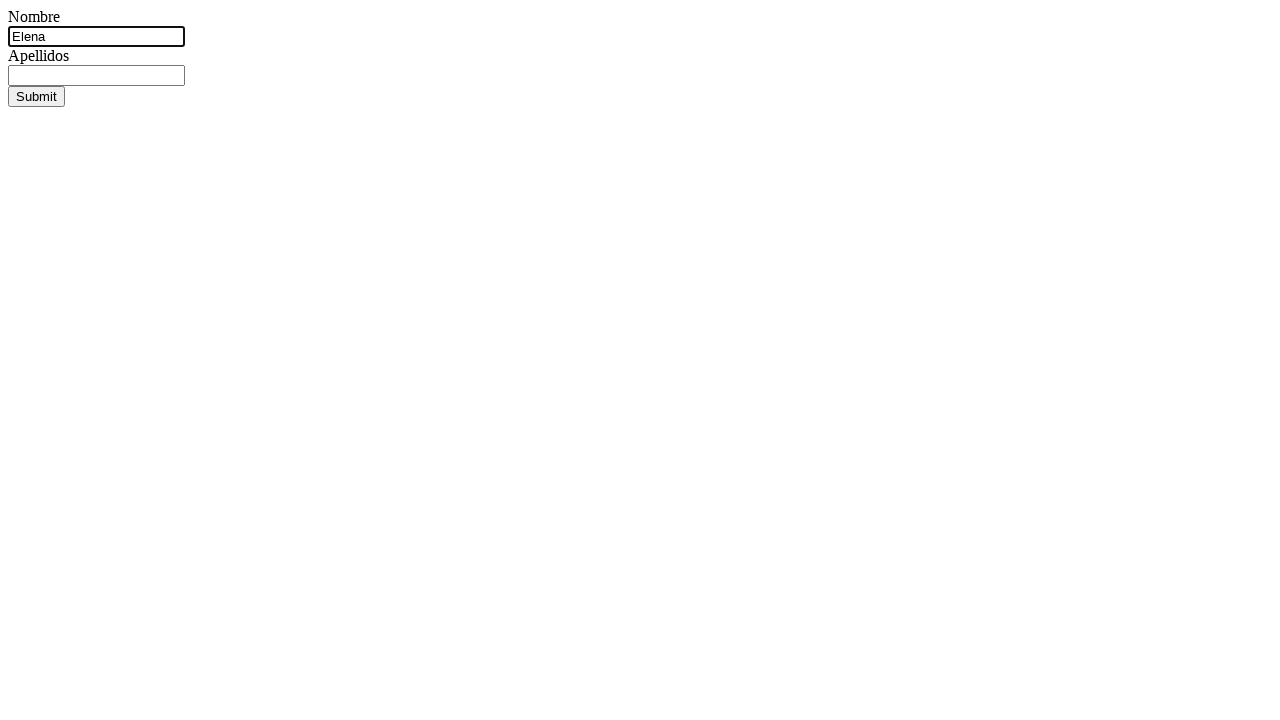

Filled surname field with 'Flores' on #apellidos
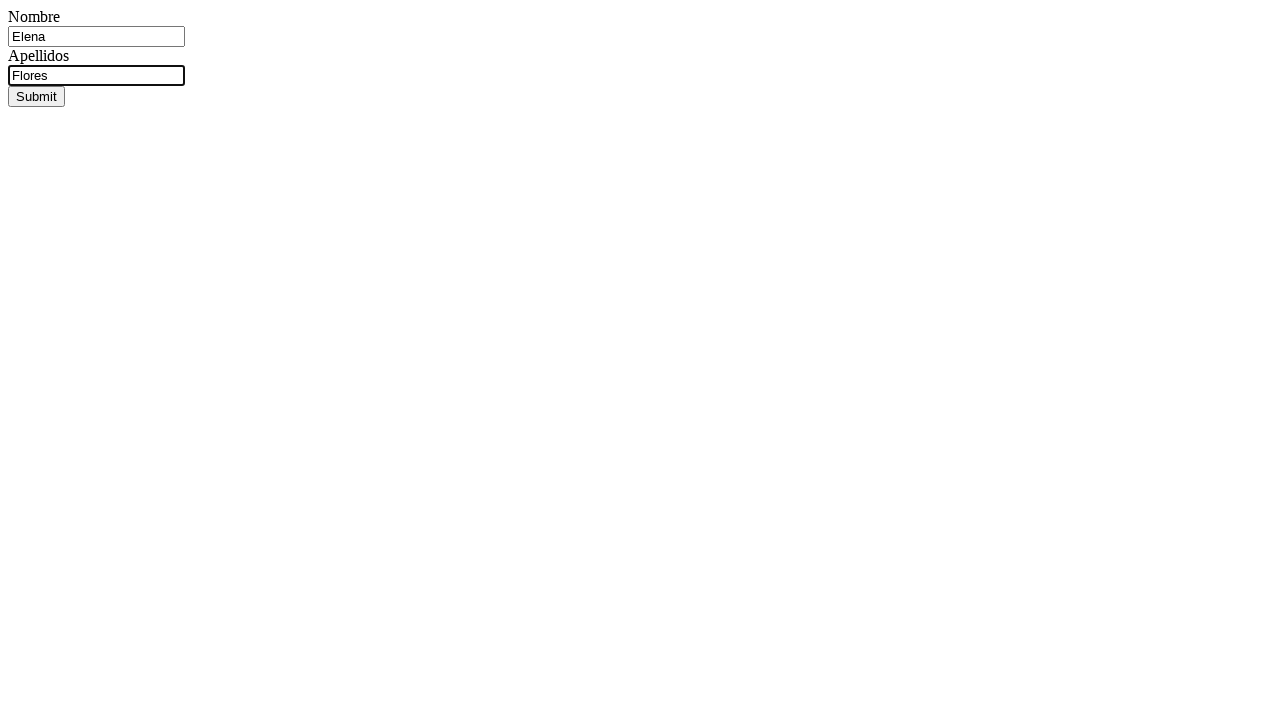

Submitted form by pressing Enter on #apellidos
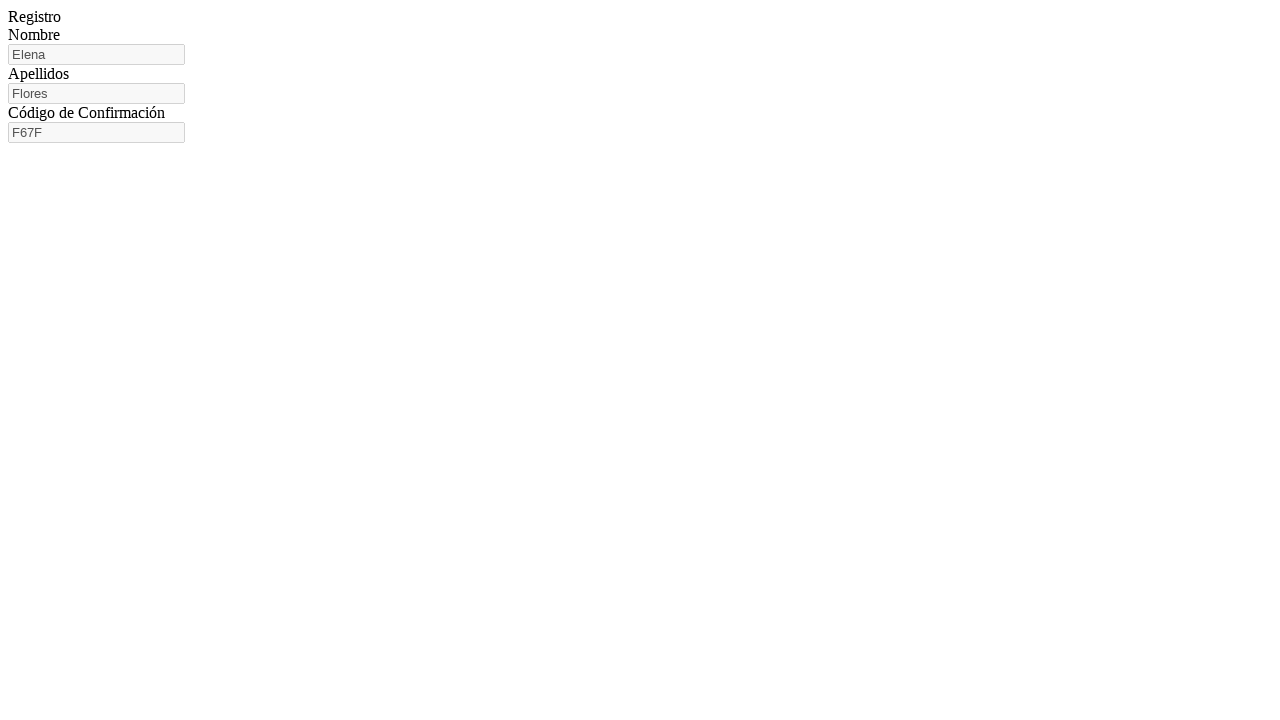

Form submission confirmed for Elena Flores
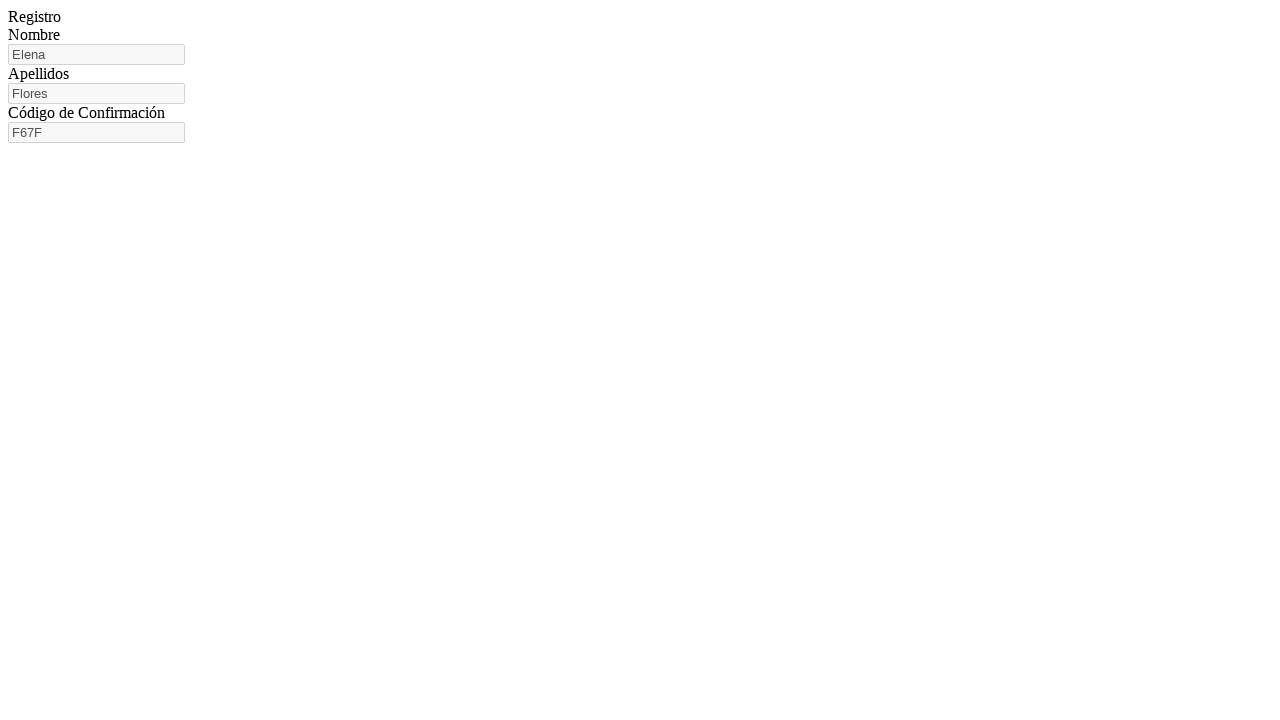

Navigated to registration form for Roberto Rivera
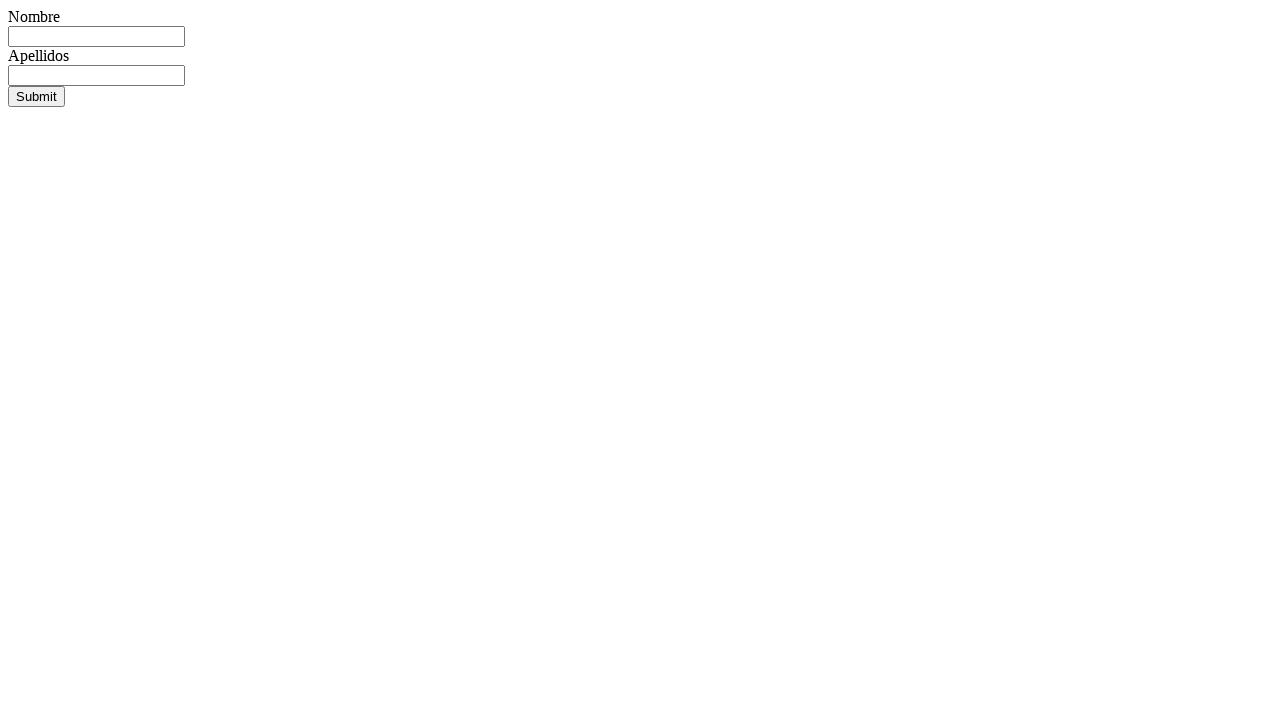

Waited for name field to appear
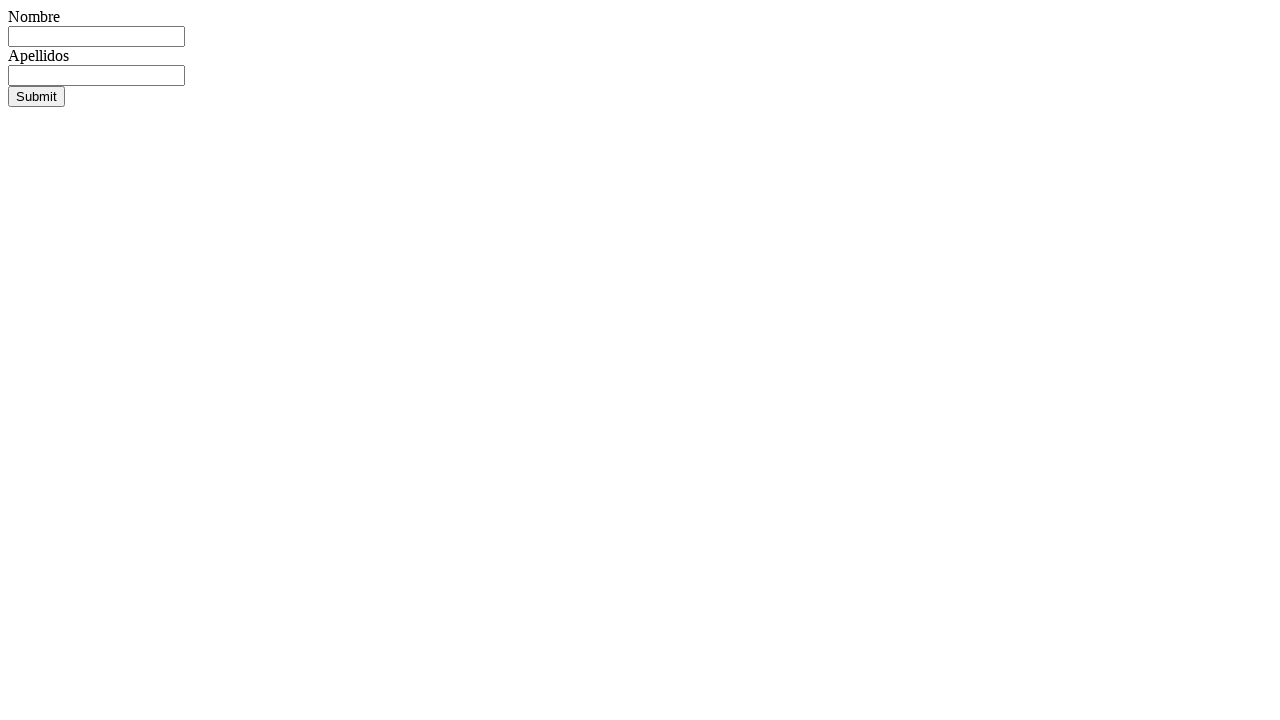

Filled name field with 'Roberto' on #nombre
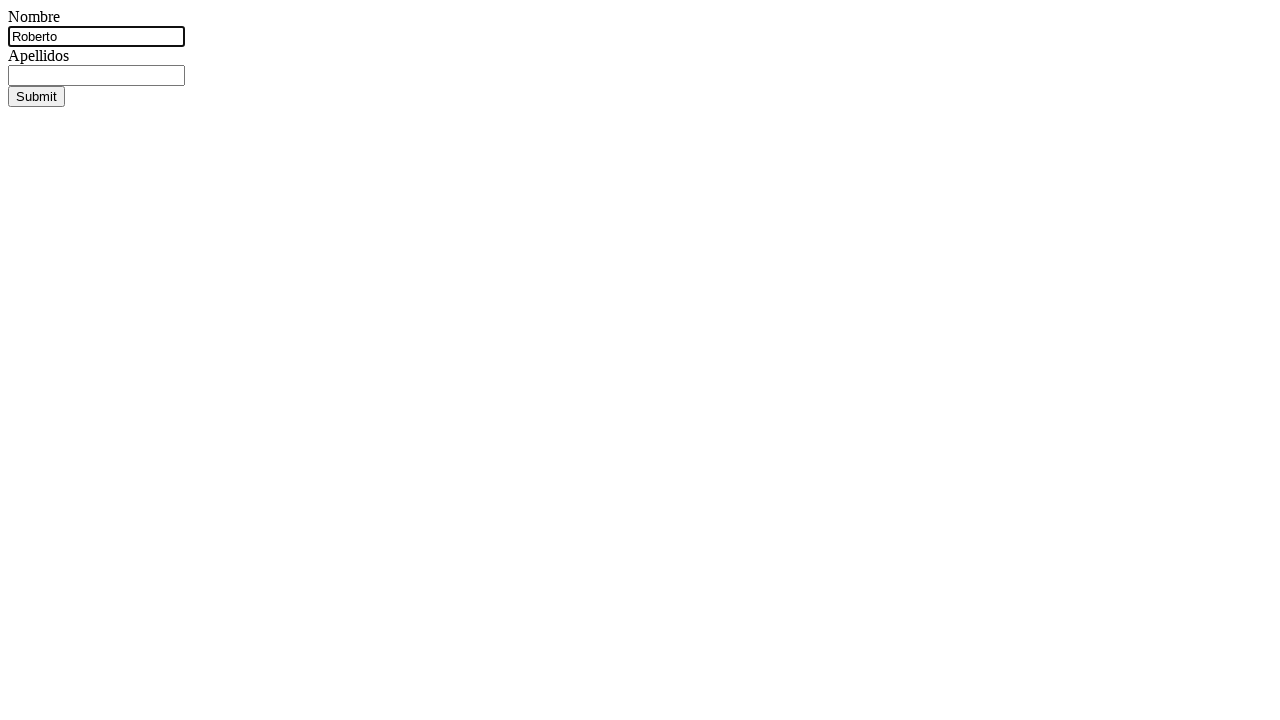

Filled surname field with 'Rivera' on #apellidos
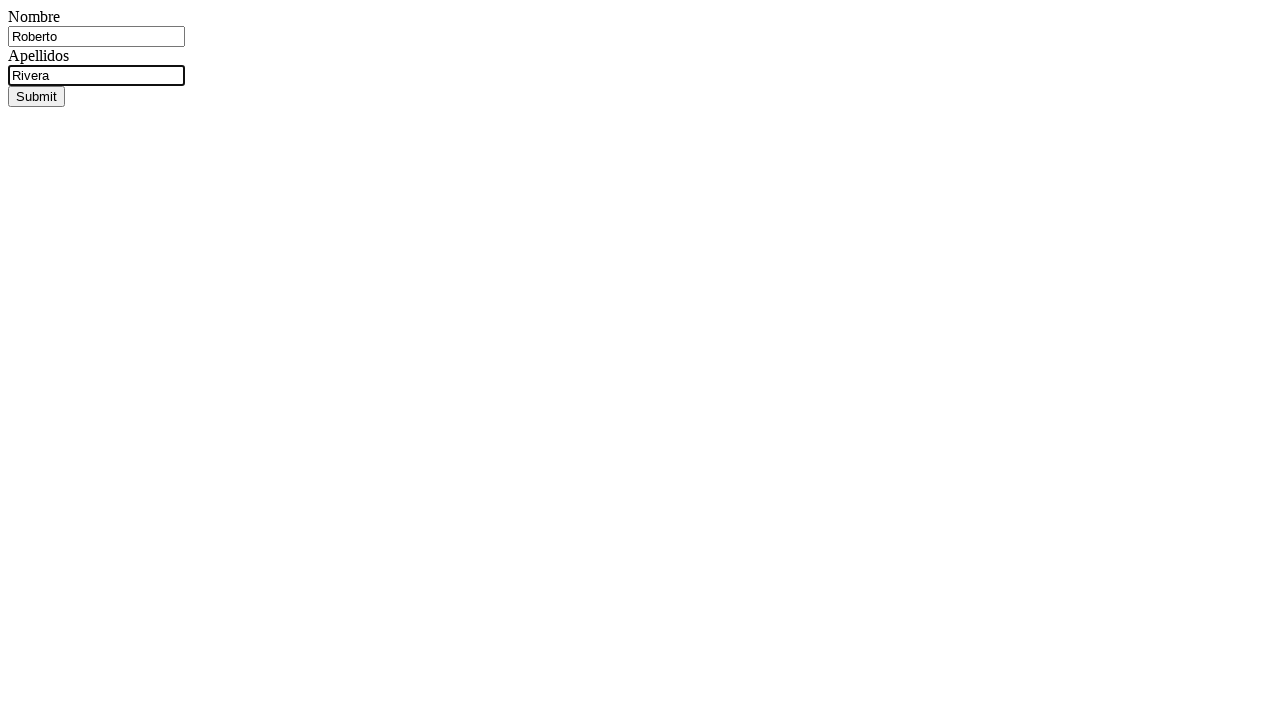

Submitted form by pressing Enter on #apellidos
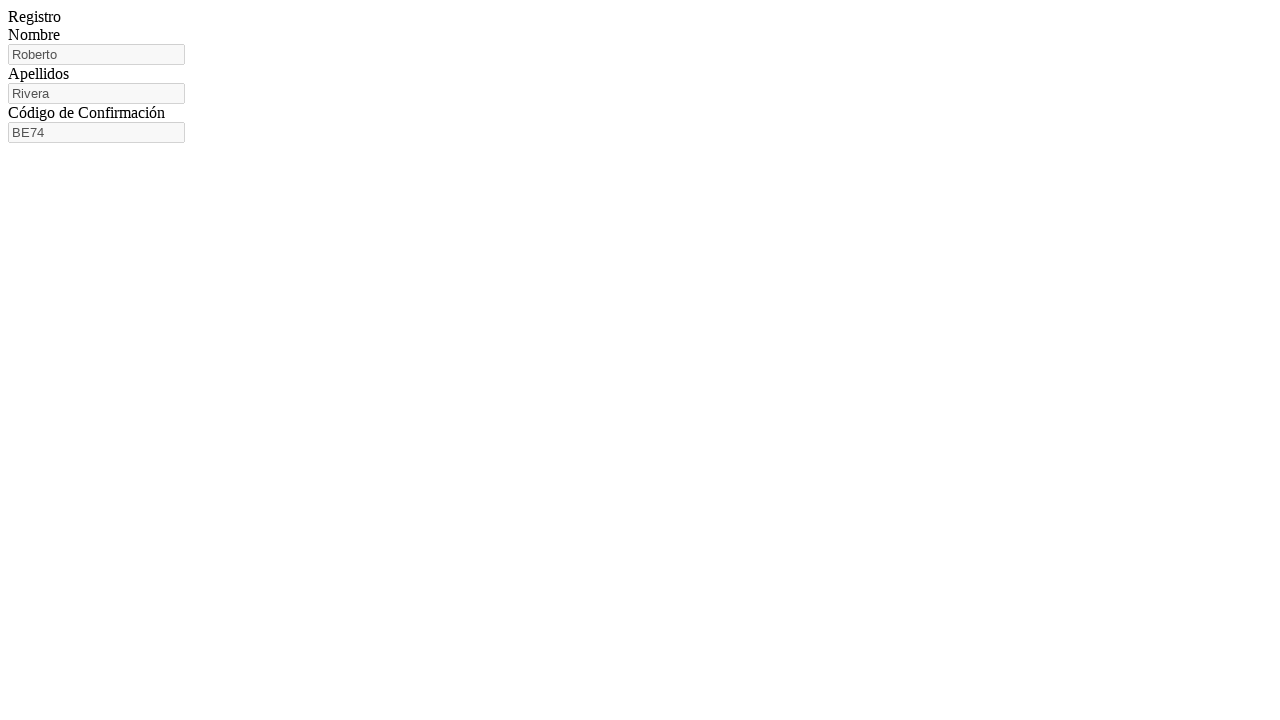

Form submission confirmed for Roberto Rivera
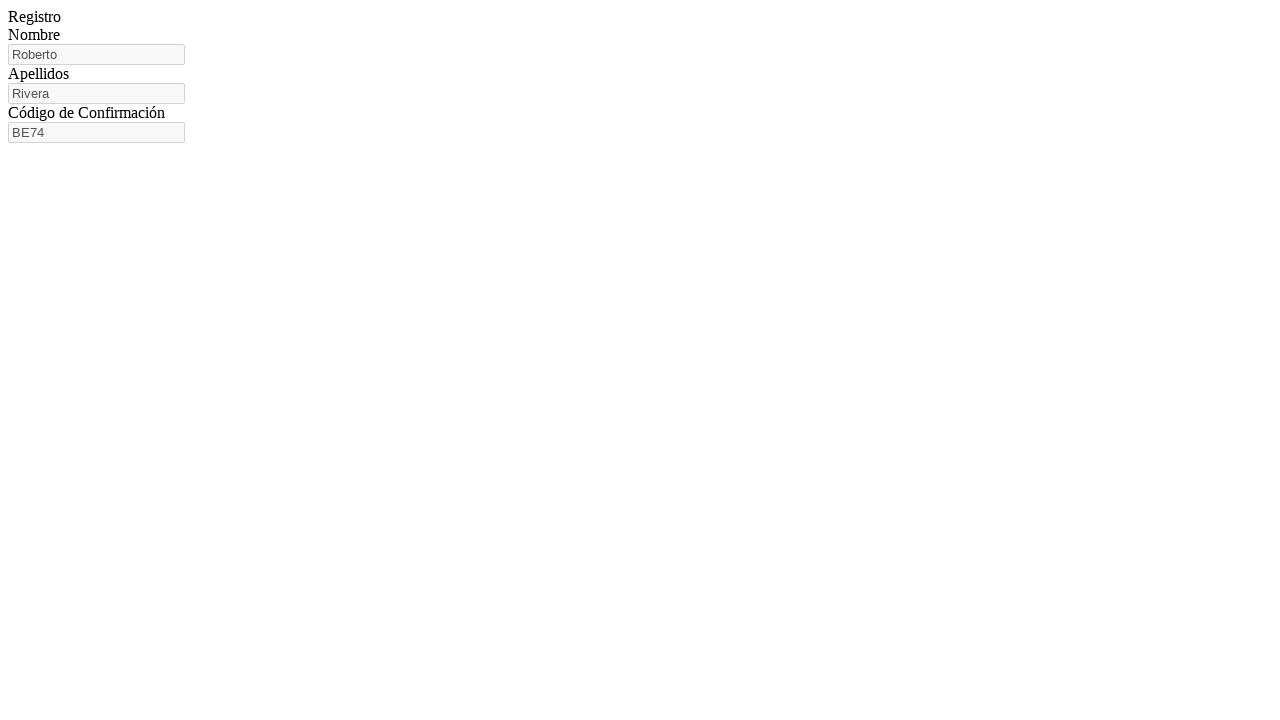

Navigated to registration form for Carmen Morales
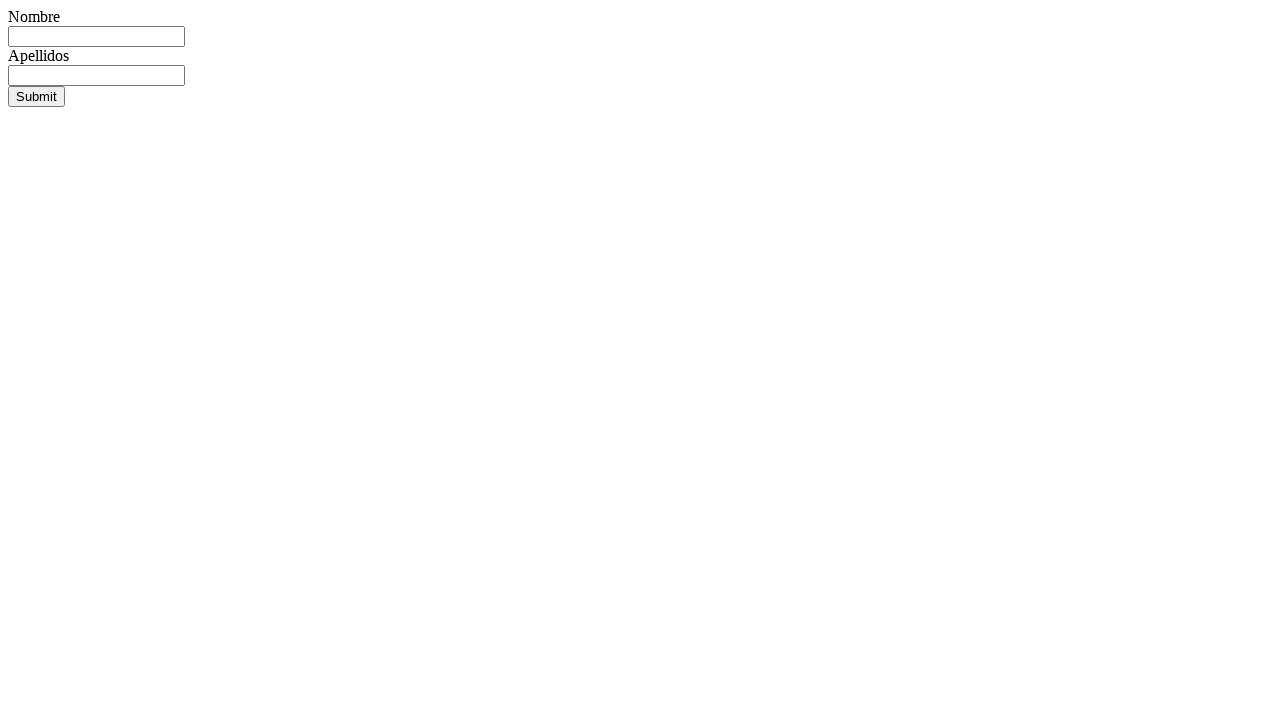

Waited for name field to appear
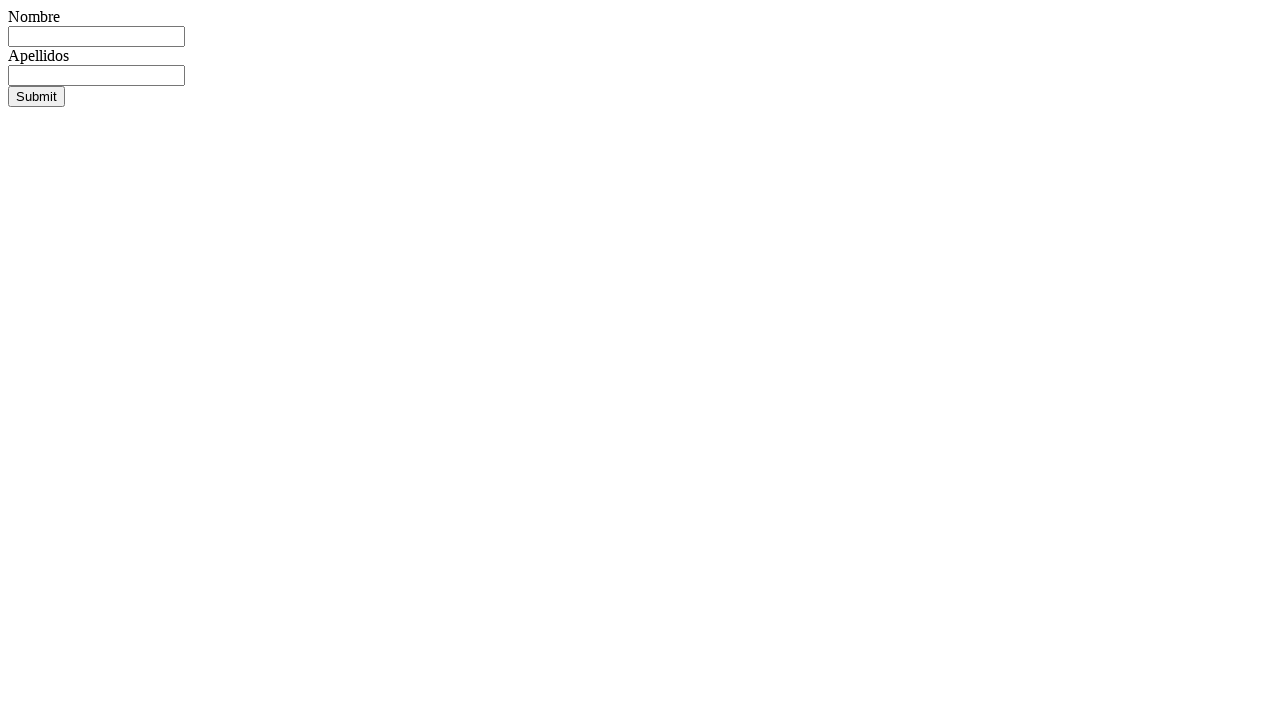

Filled name field with 'Carmen' on #nombre
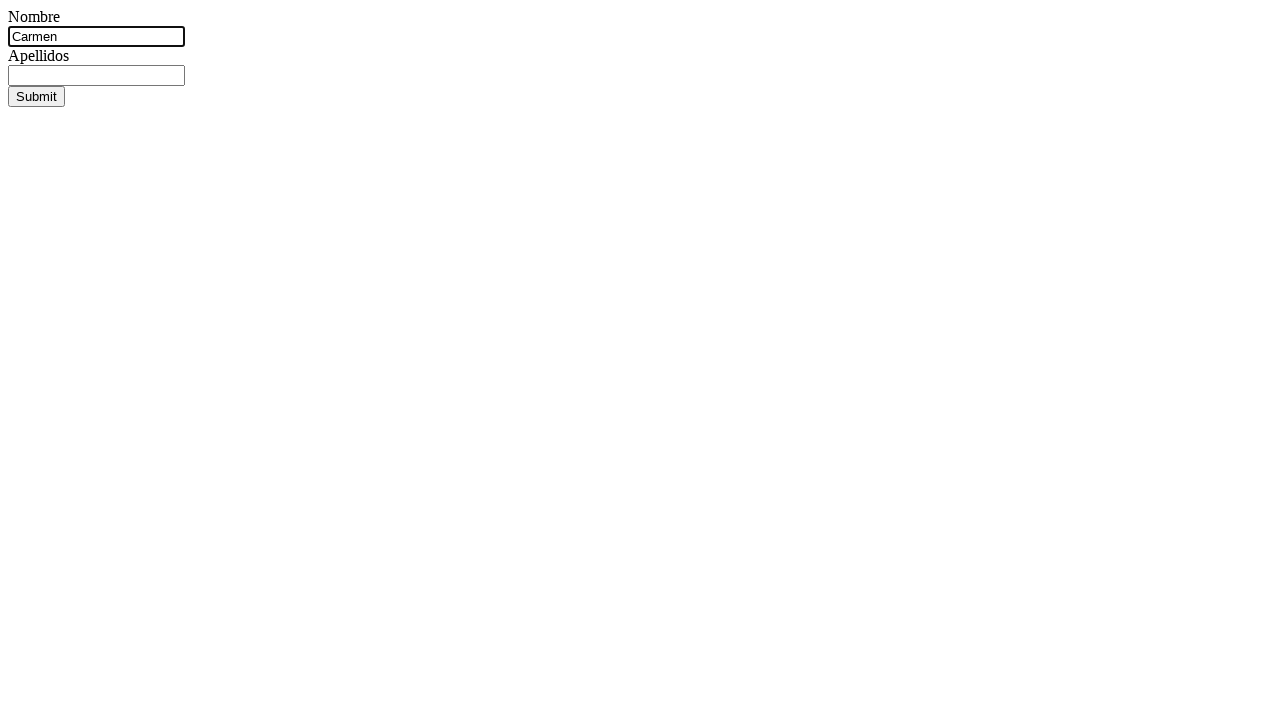

Filled surname field with 'Morales' on #apellidos
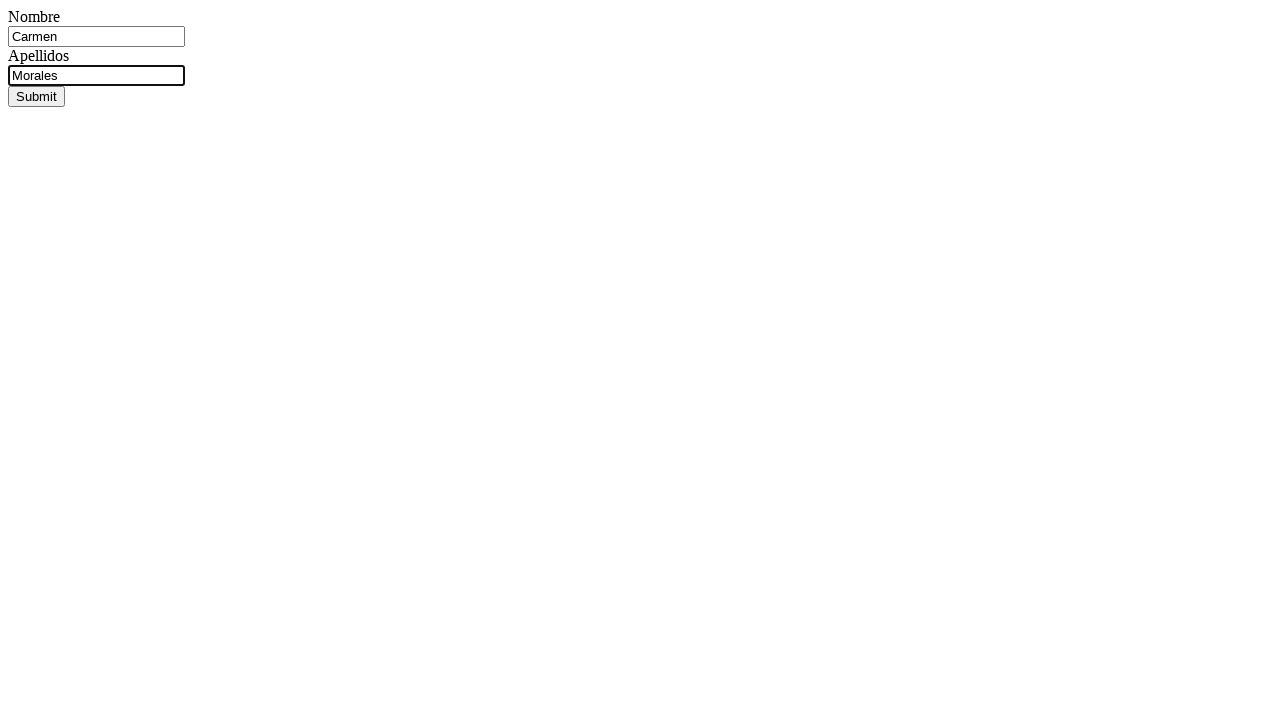

Submitted form by pressing Enter on #apellidos
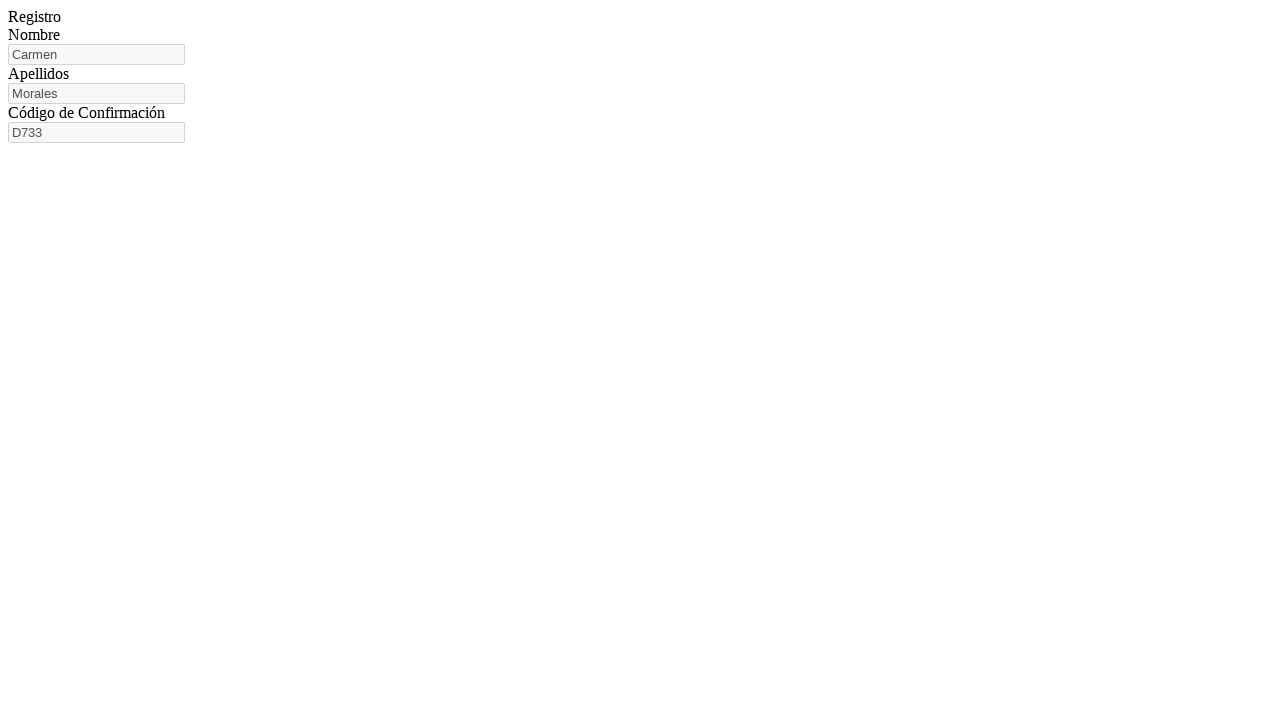

Form submission confirmed for Carmen Morales
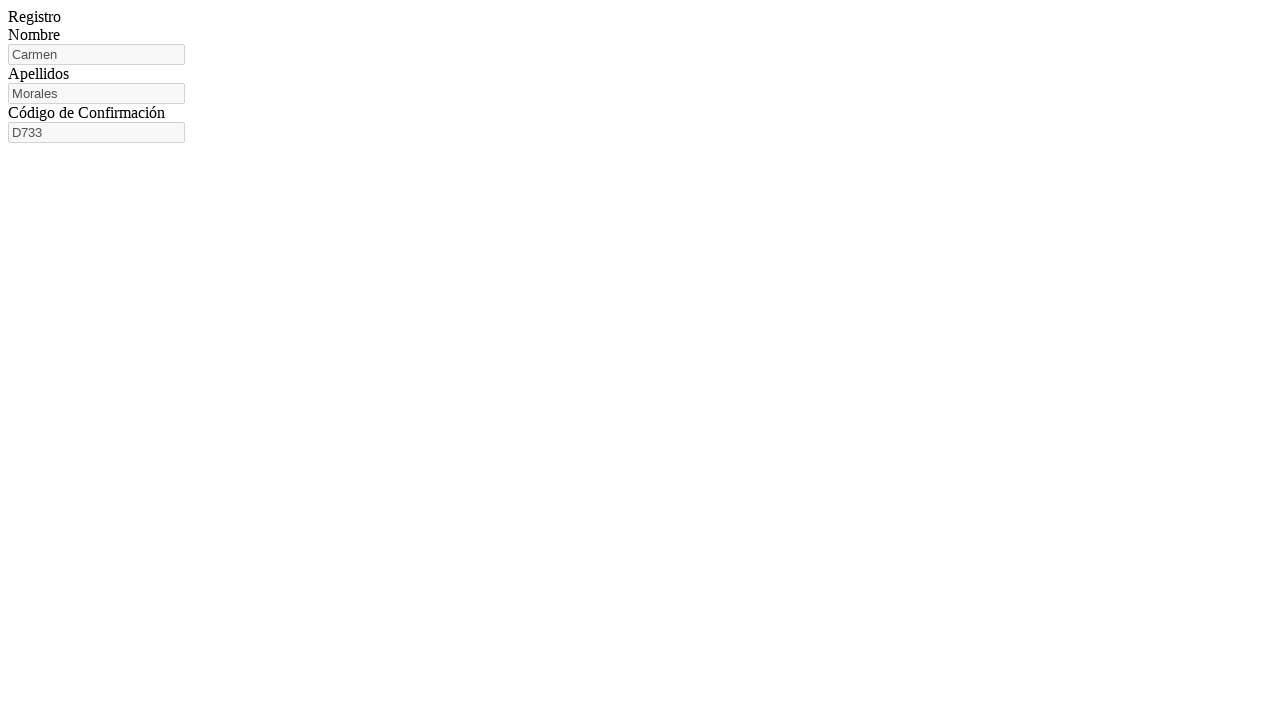

Navigated to registration form for Francisco Jimenez
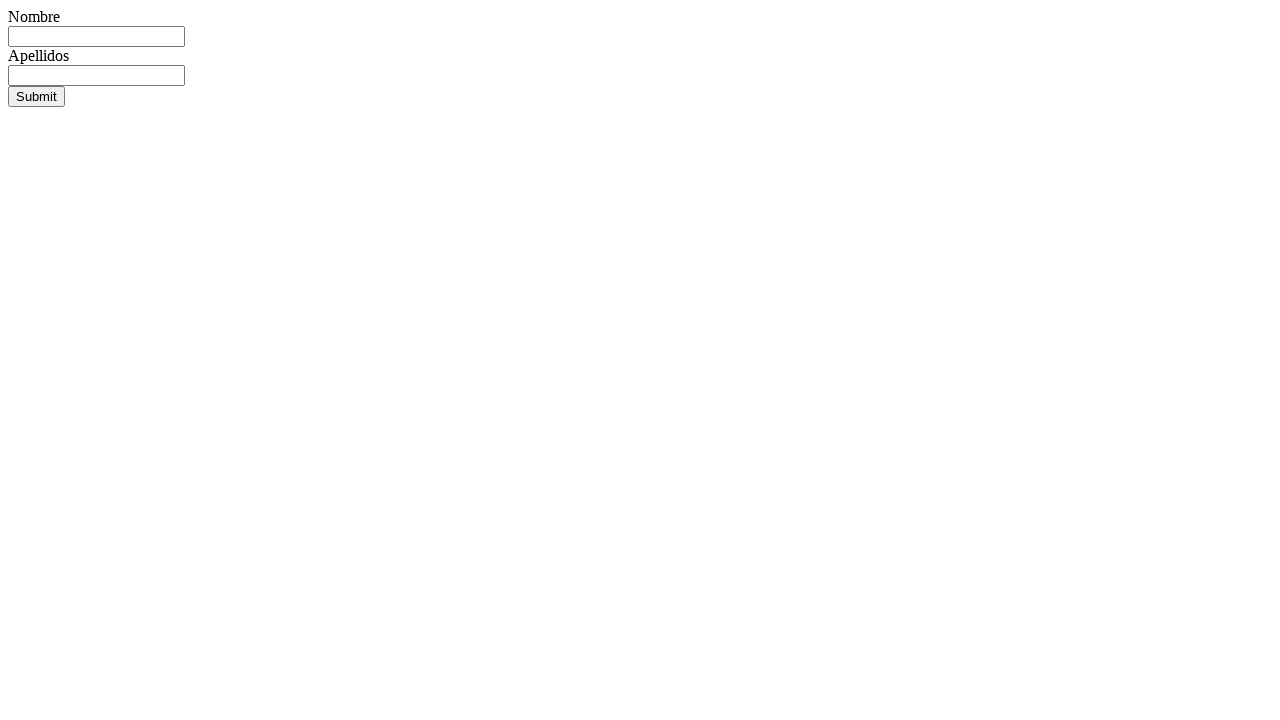

Waited for name field to appear
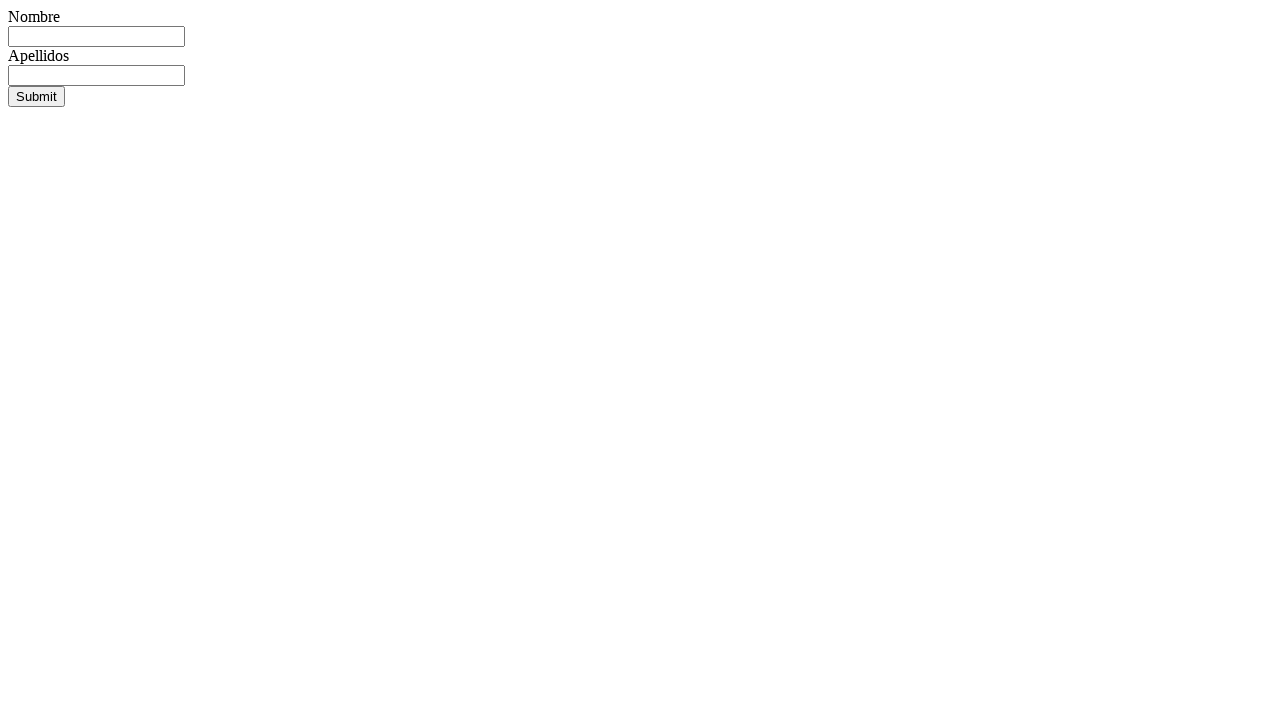

Filled name field with 'Francisco' on #nombre
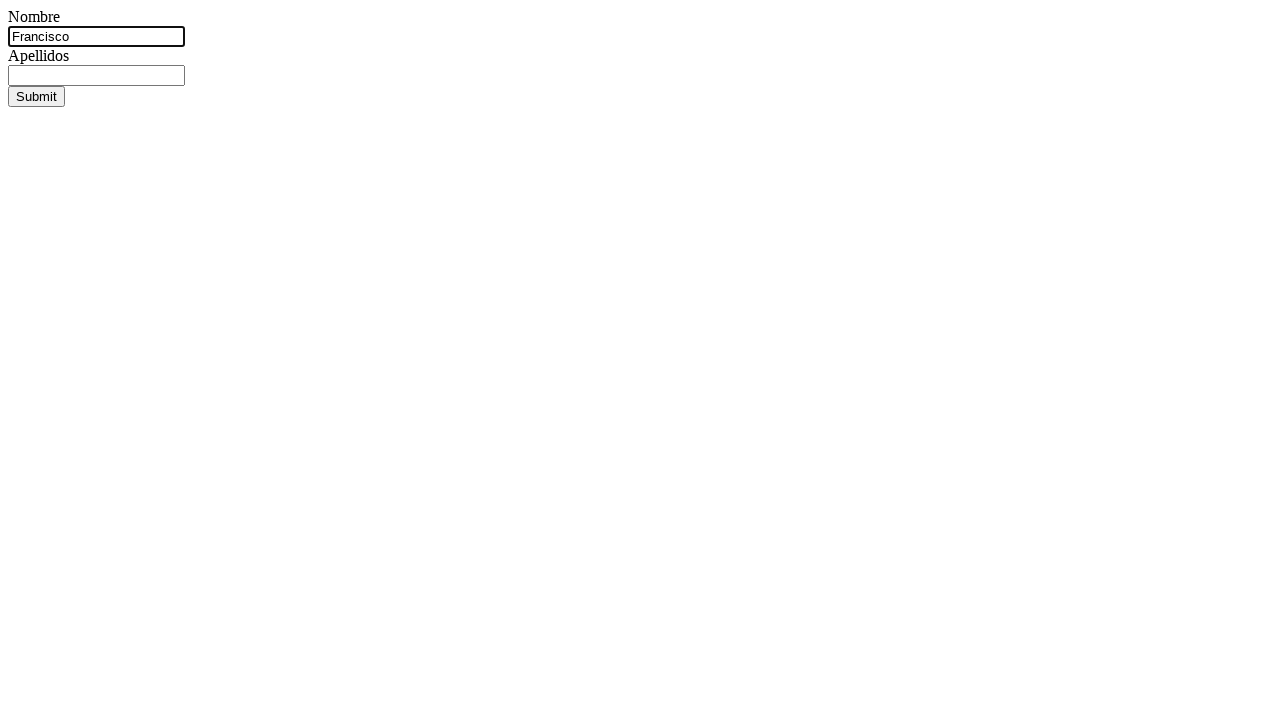

Filled surname field with 'Jimenez' on #apellidos
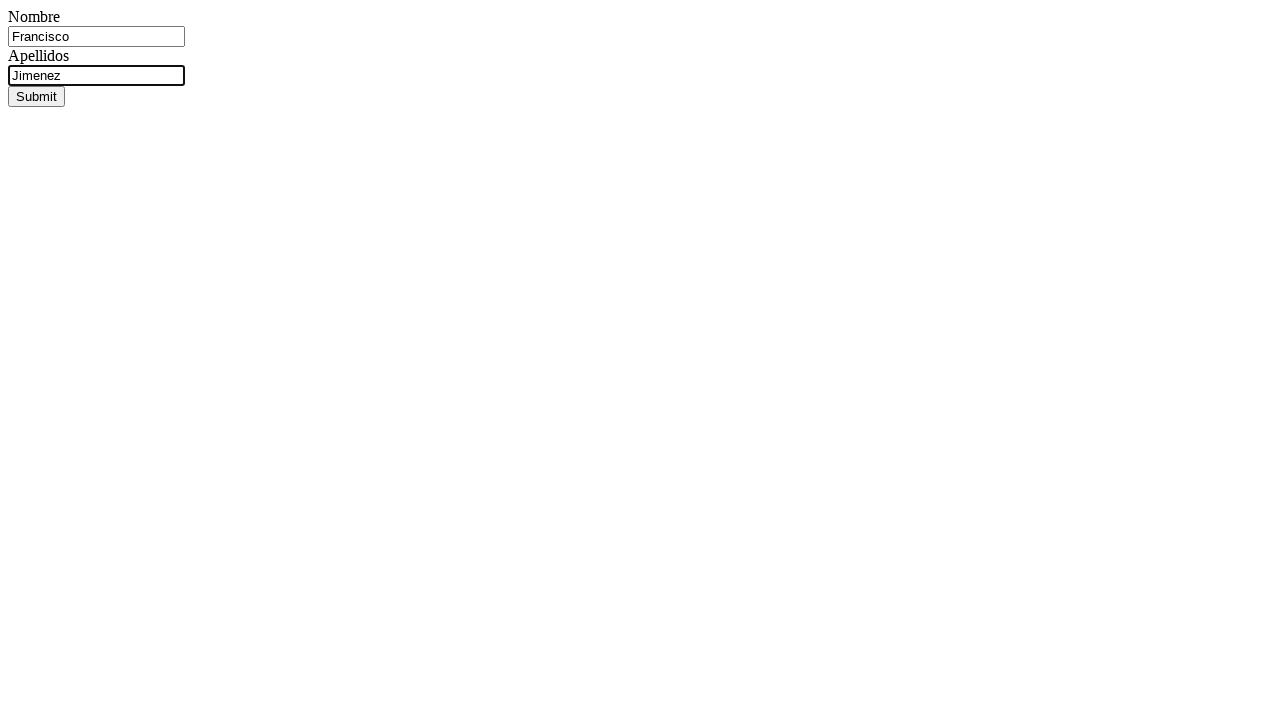

Submitted form by pressing Enter on #apellidos
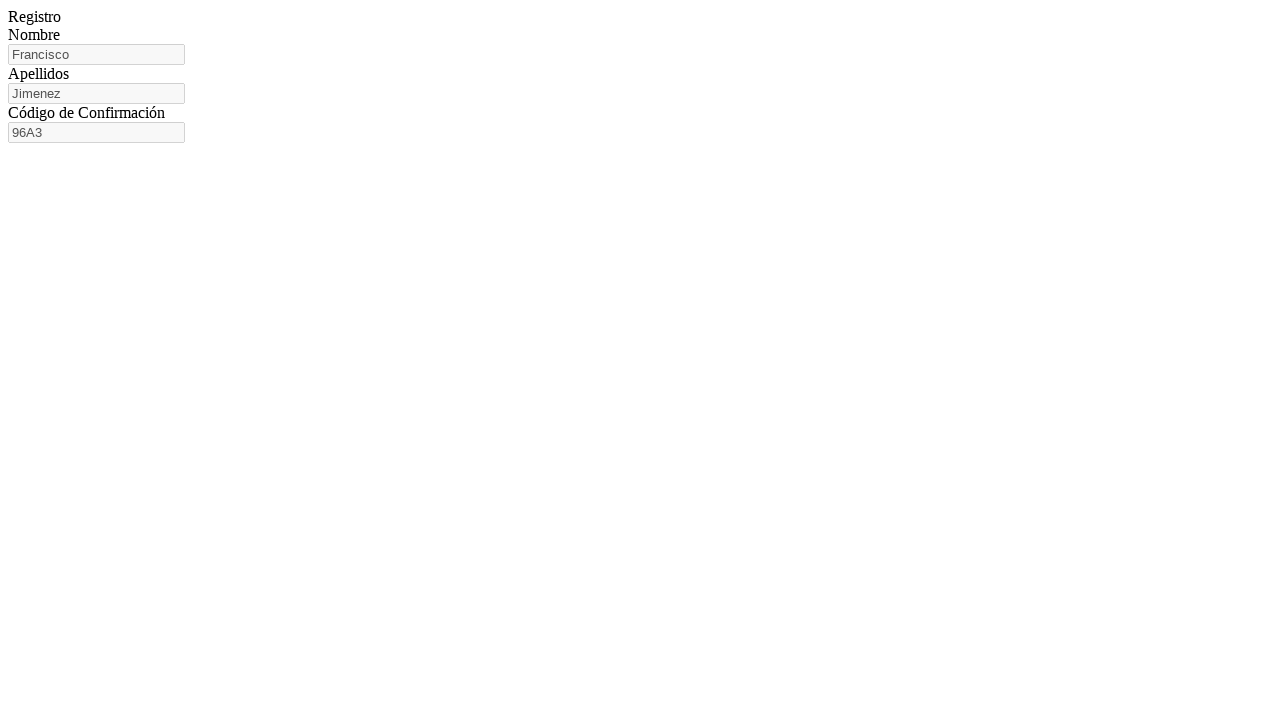

Form submission confirmed for Francisco Jimenez
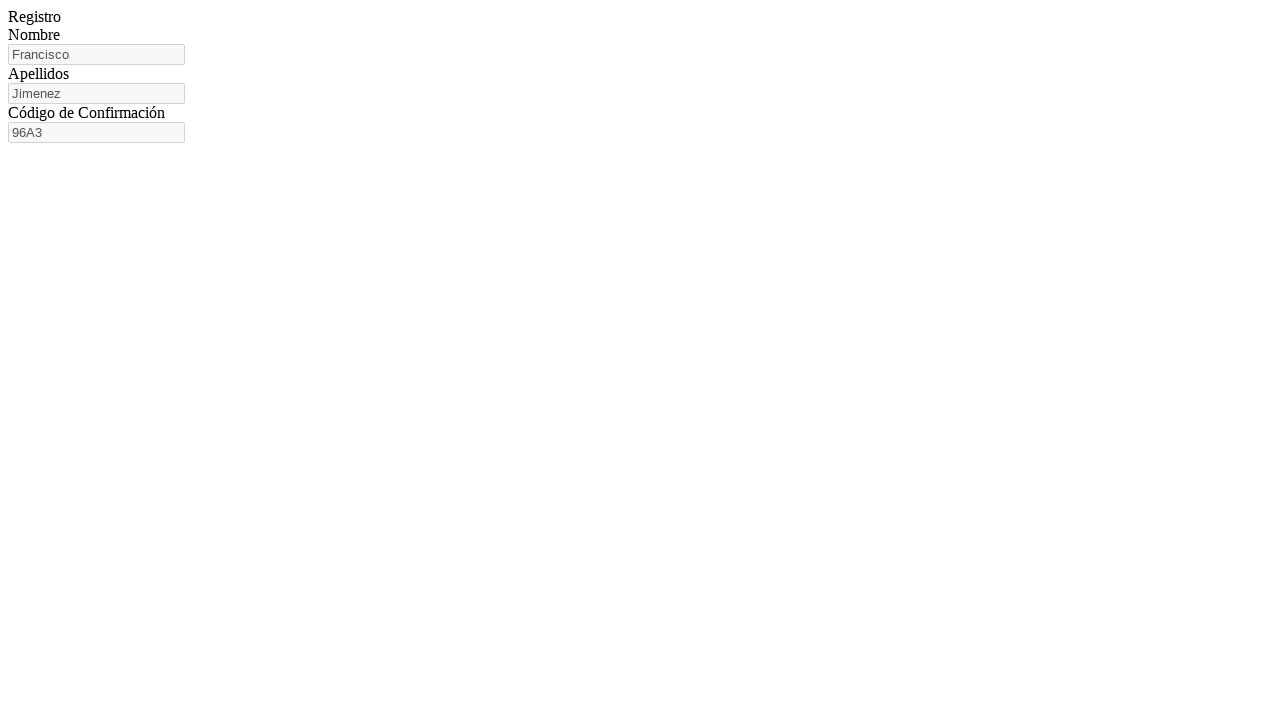

Navigated to registration form for Isabel Ruiz
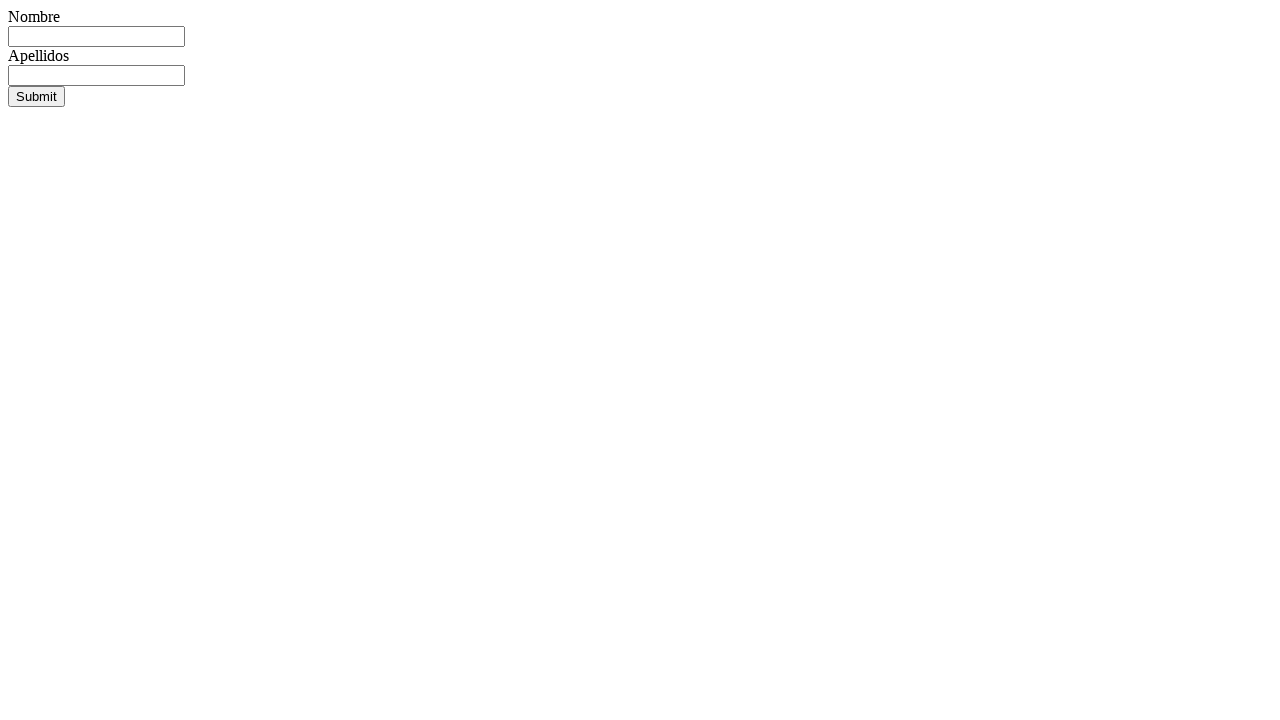

Waited for name field to appear
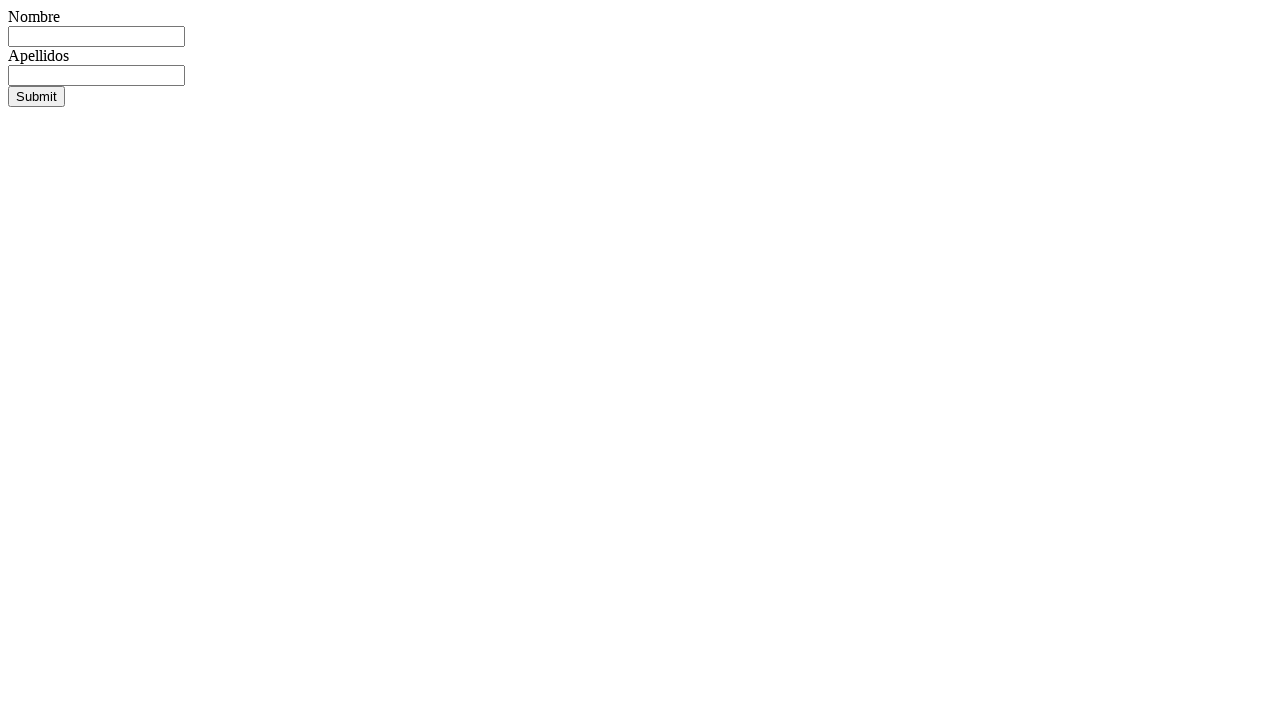

Filled name field with 'Isabel' on #nombre
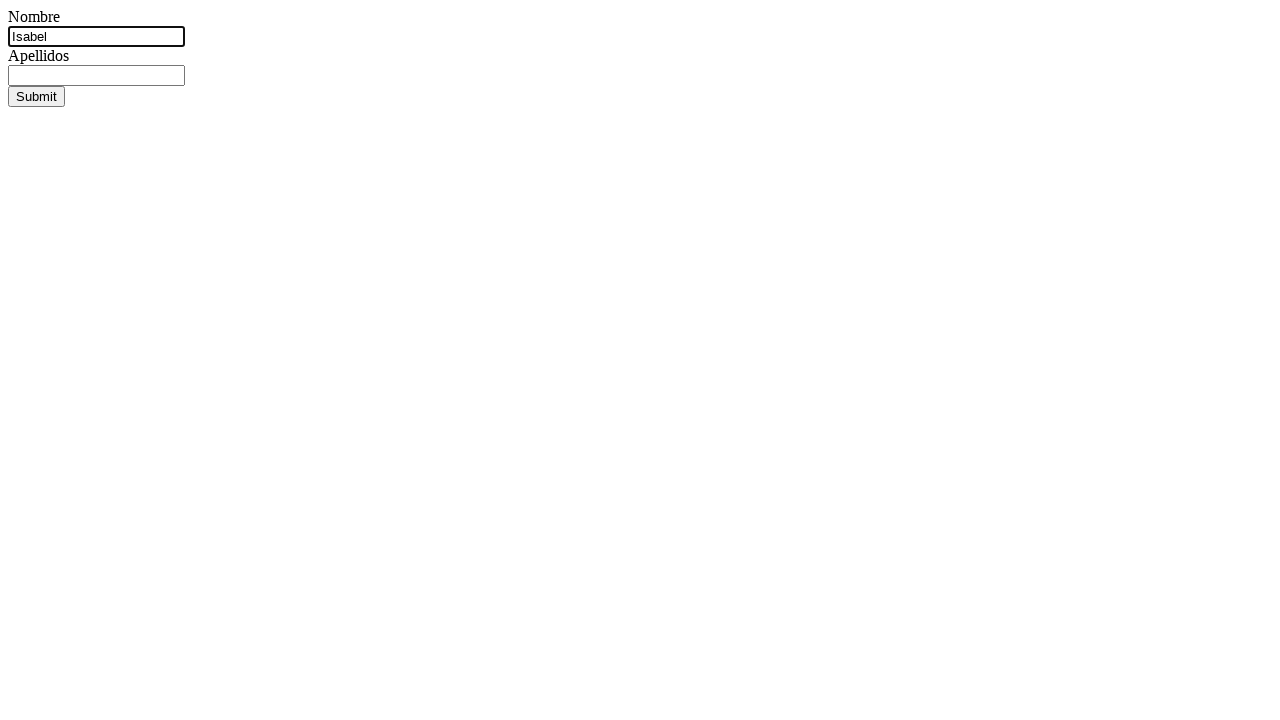

Filled surname field with 'Ruiz' on #apellidos
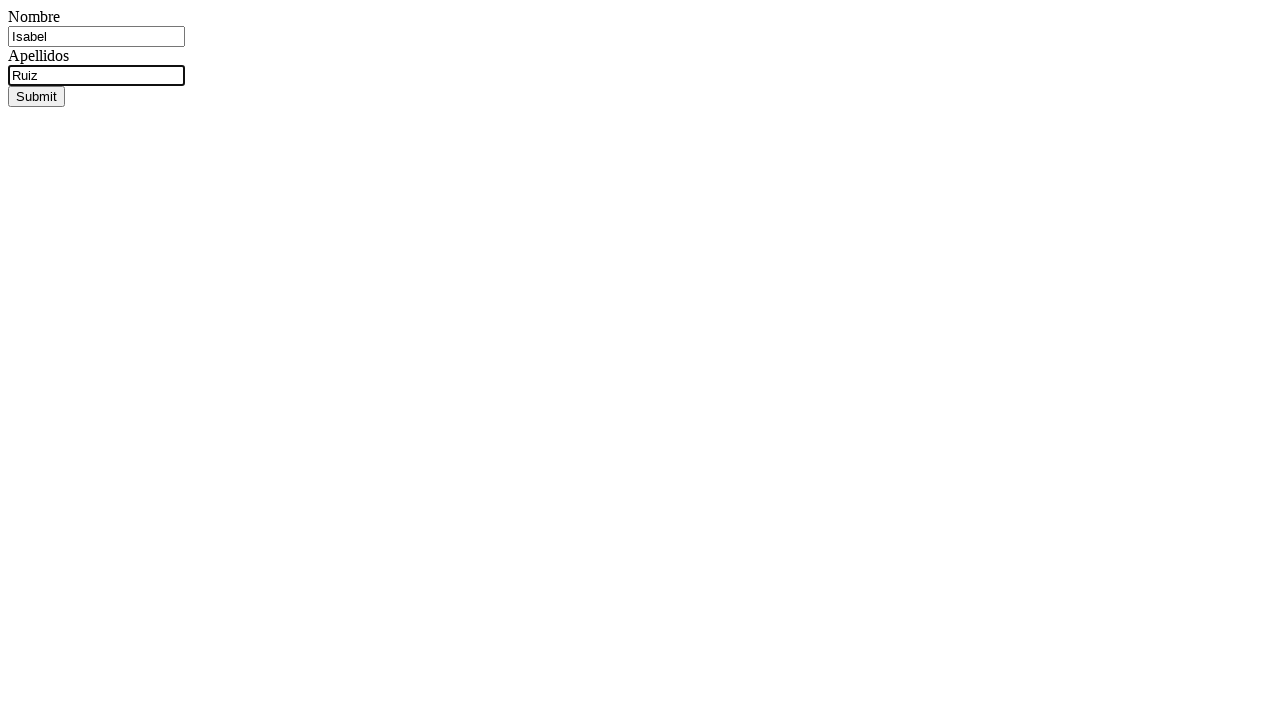

Submitted form by pressing Enter on #apellidos
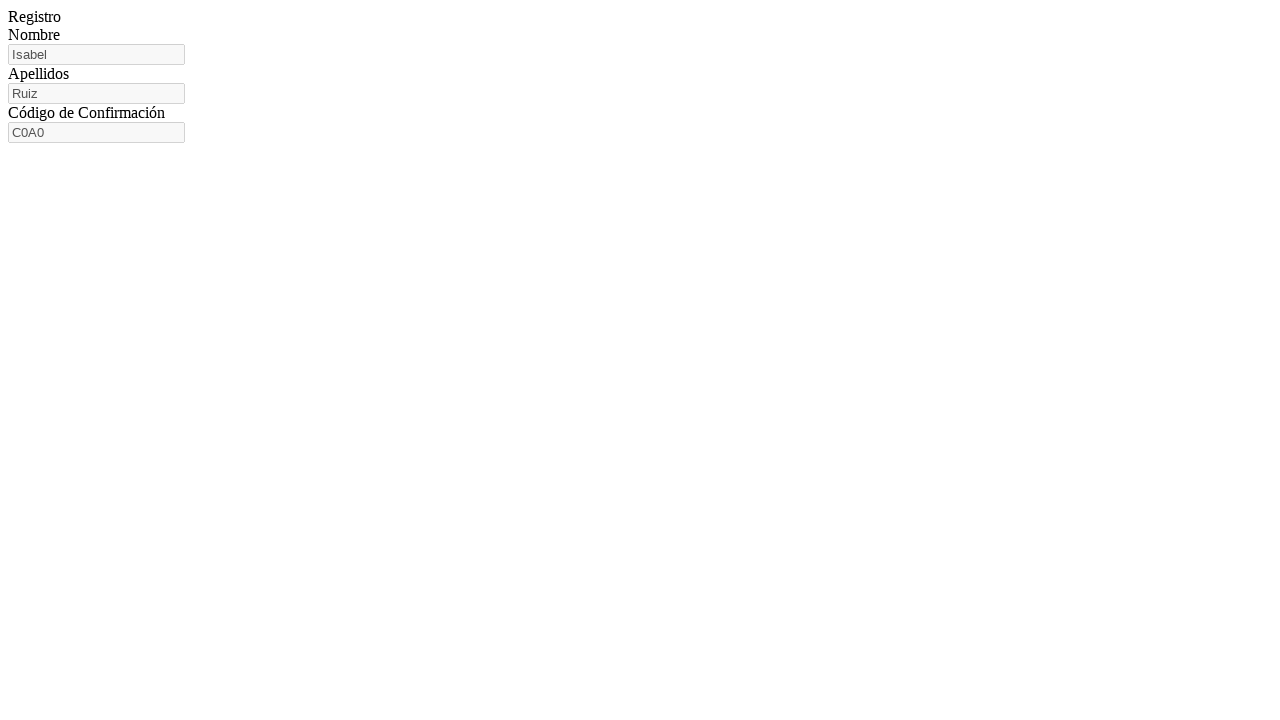

Form submission confirmed for Isabel Ruiz
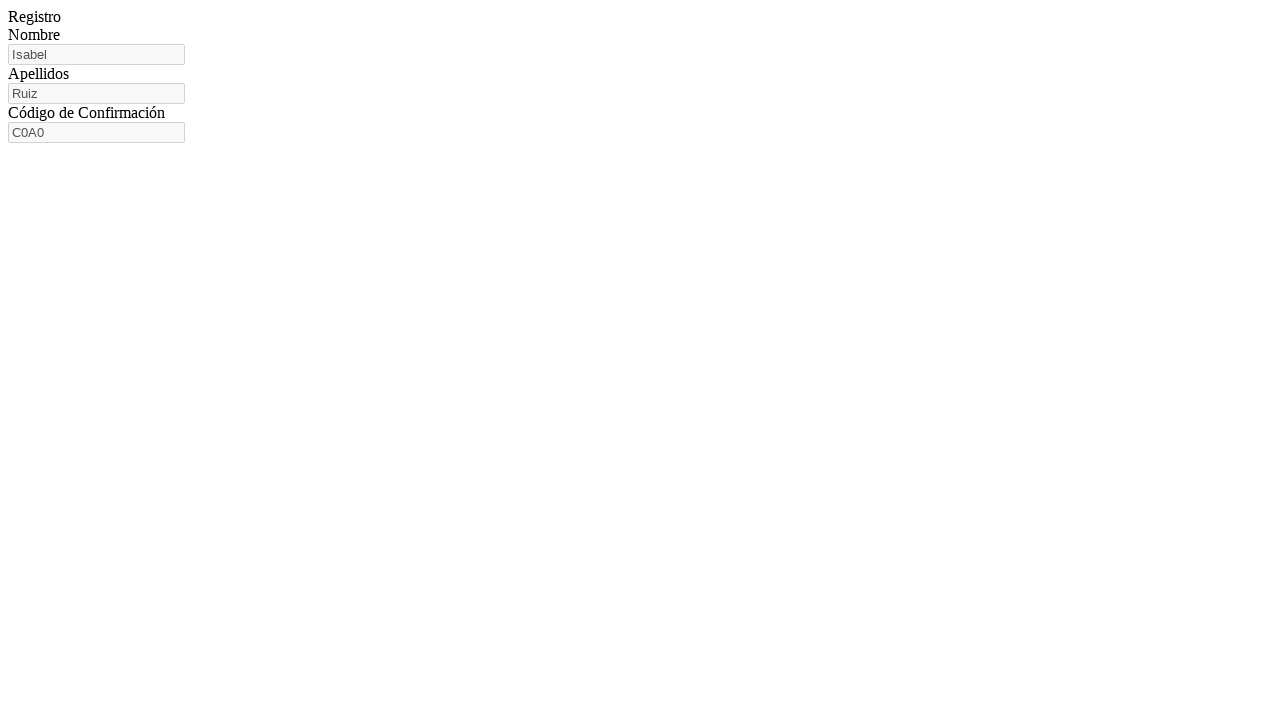

Navigated to registration form for Antonio Diaz
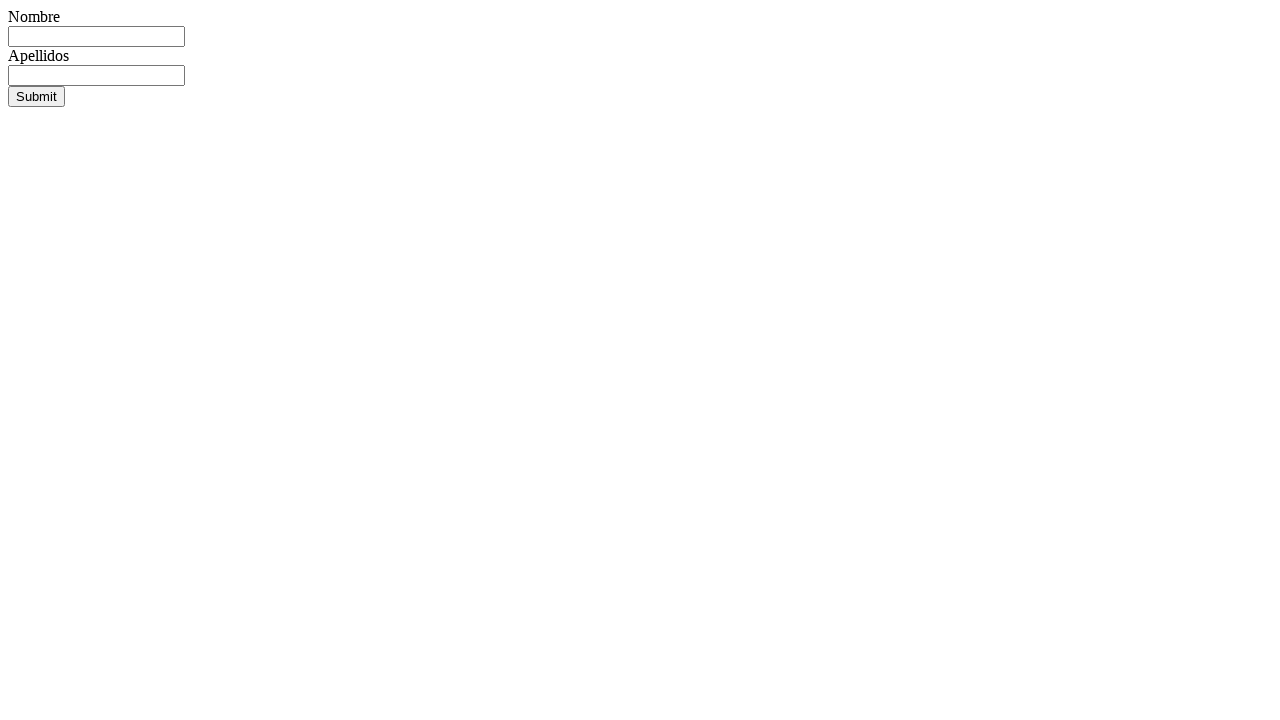

Waited for name field to appear
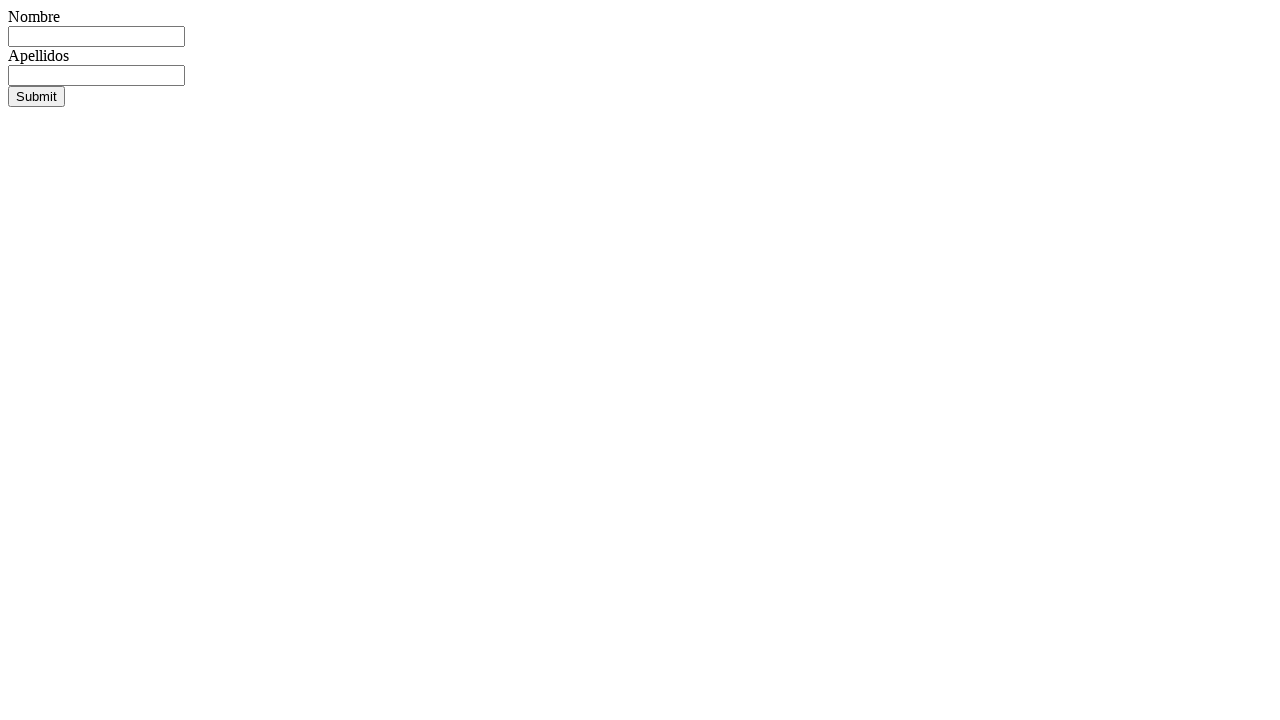

Filled name field with 'Antonio' on #nombre
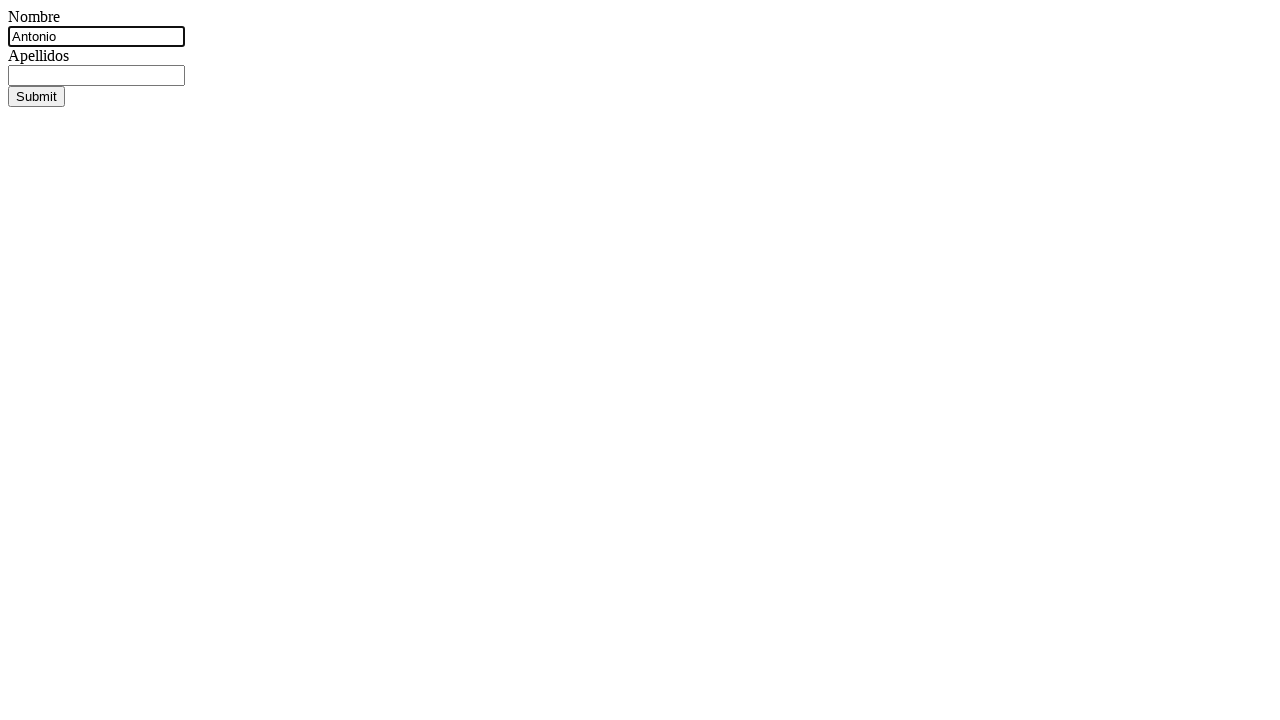

Filled surname field with 'Diaz' on #apellidos
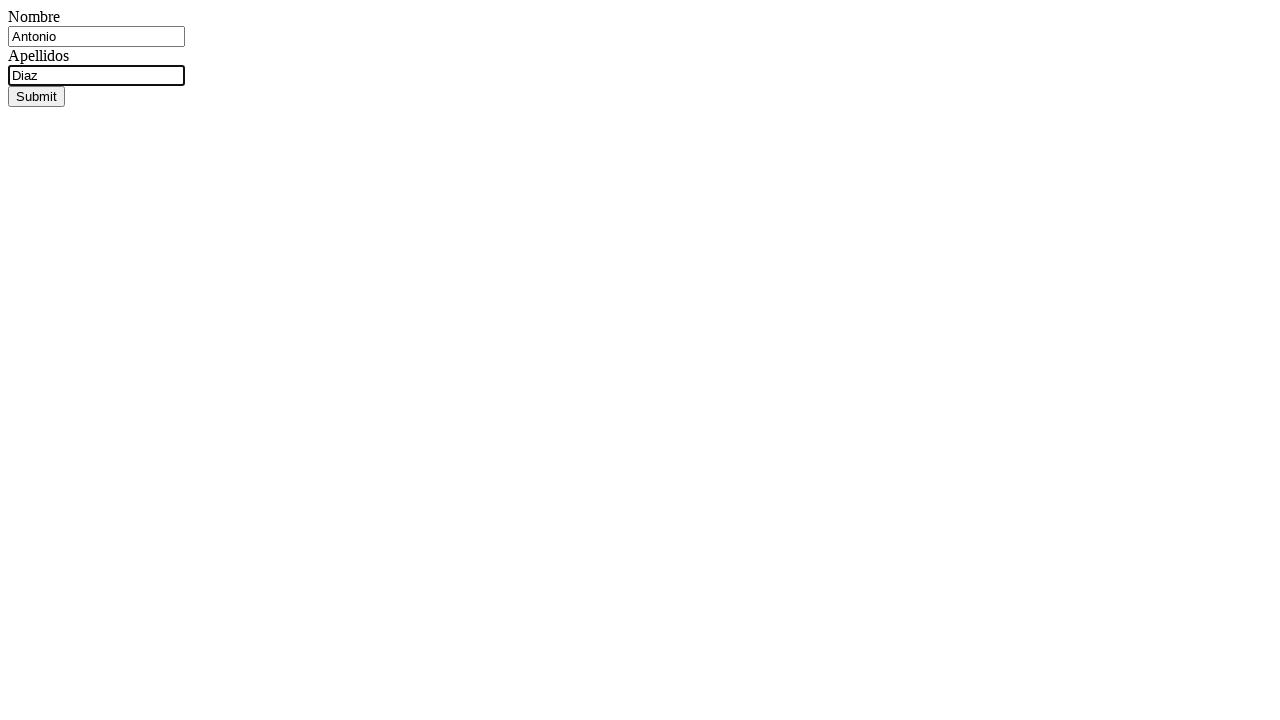

Submitted form by pressing Enter on #apellidos
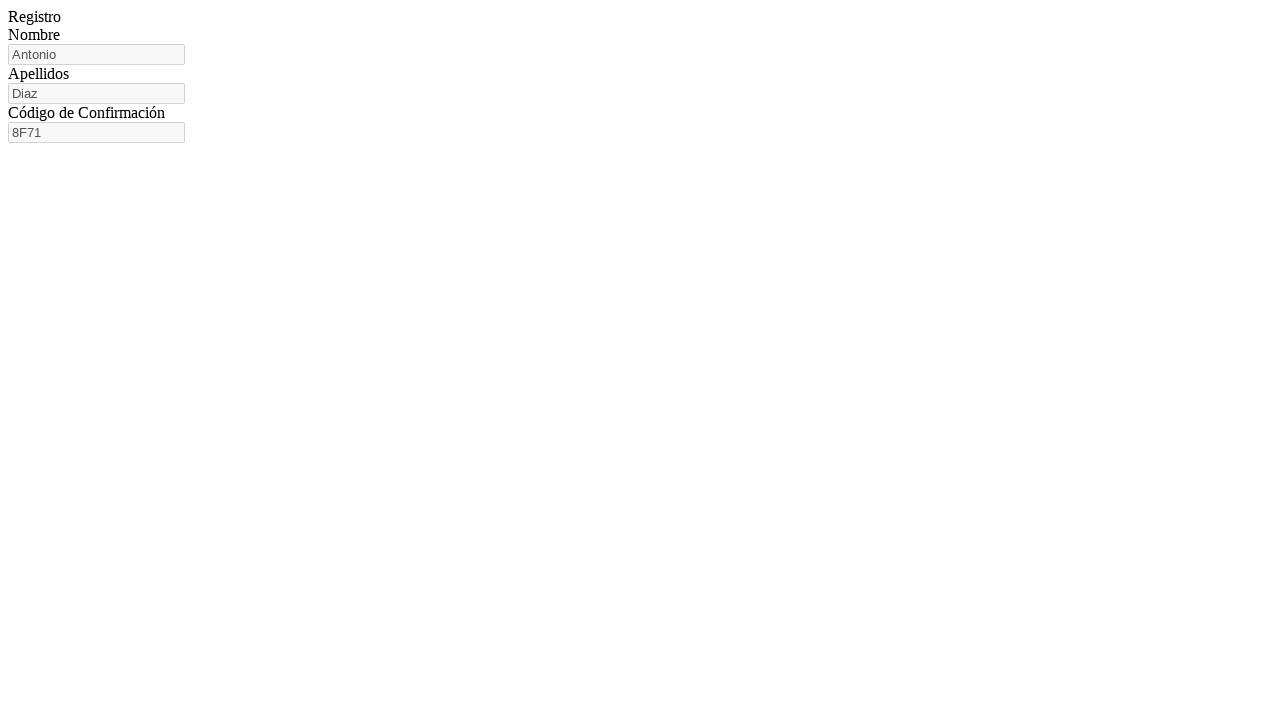

Form submission confirmed for Antonio Diaz
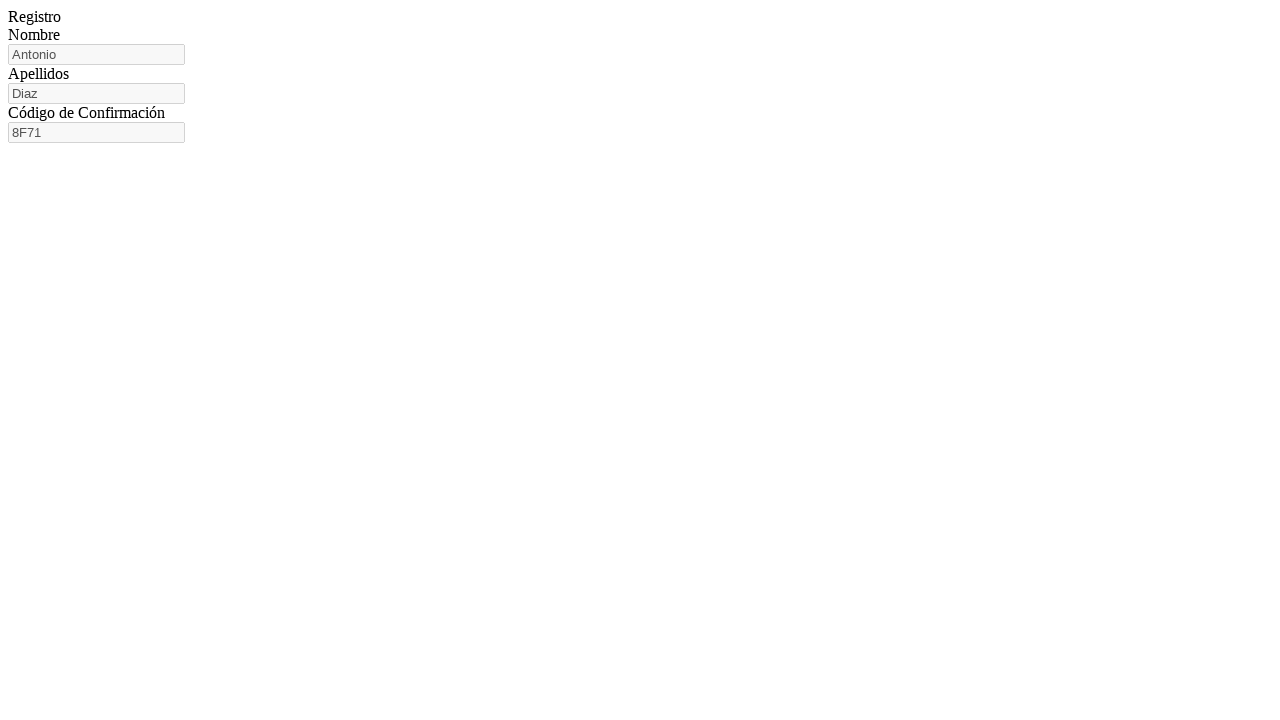

Navigated to registration form for Lucia Perez
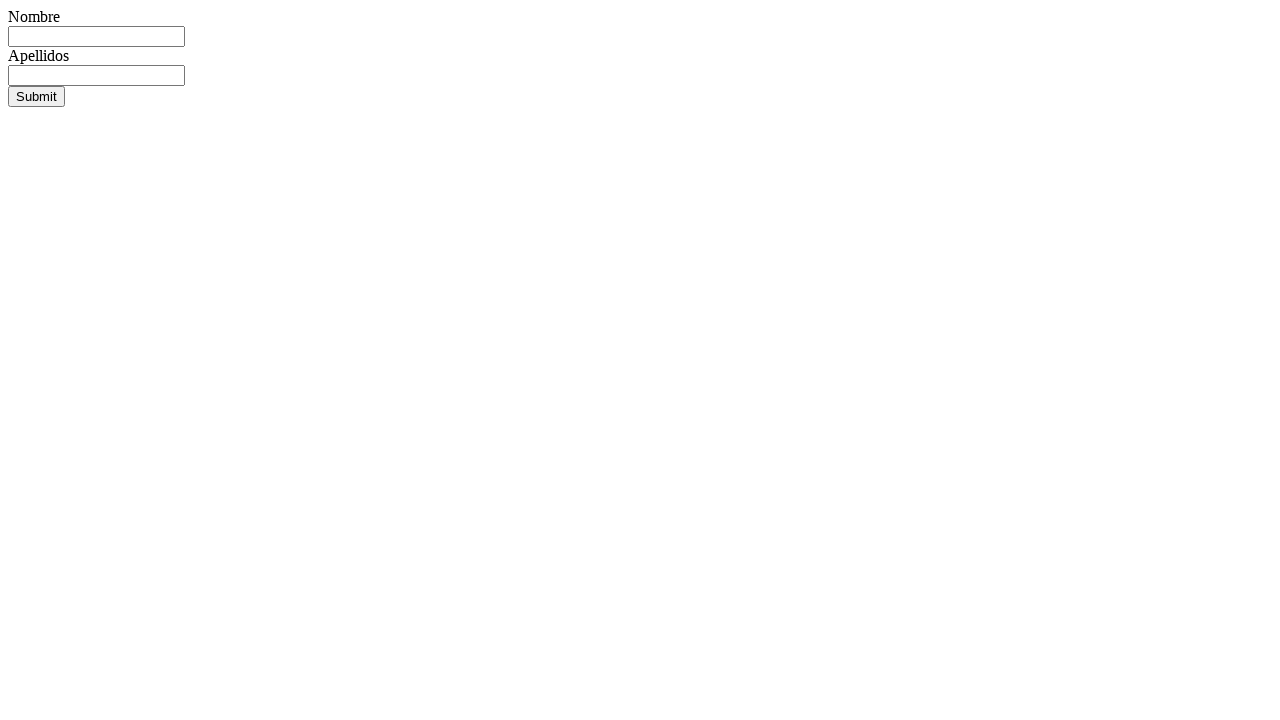

Waited for name field to appear
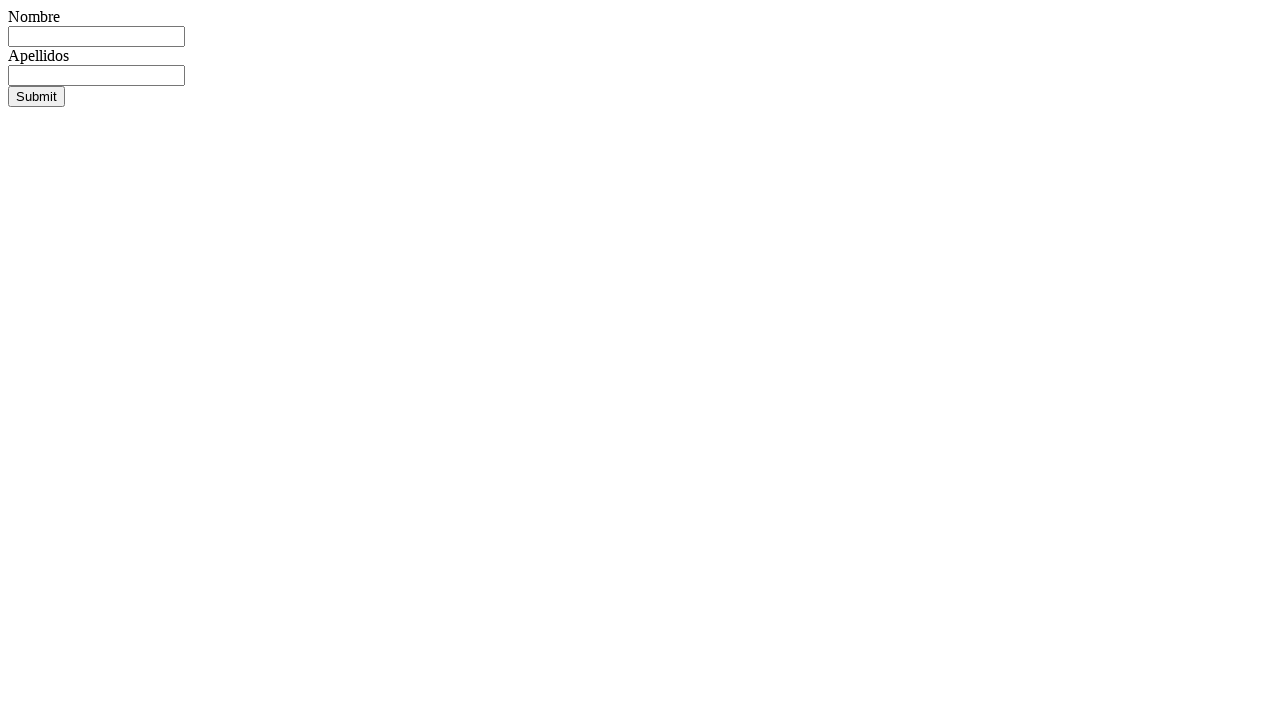

Filled name field with 'Lucia' on #nombre
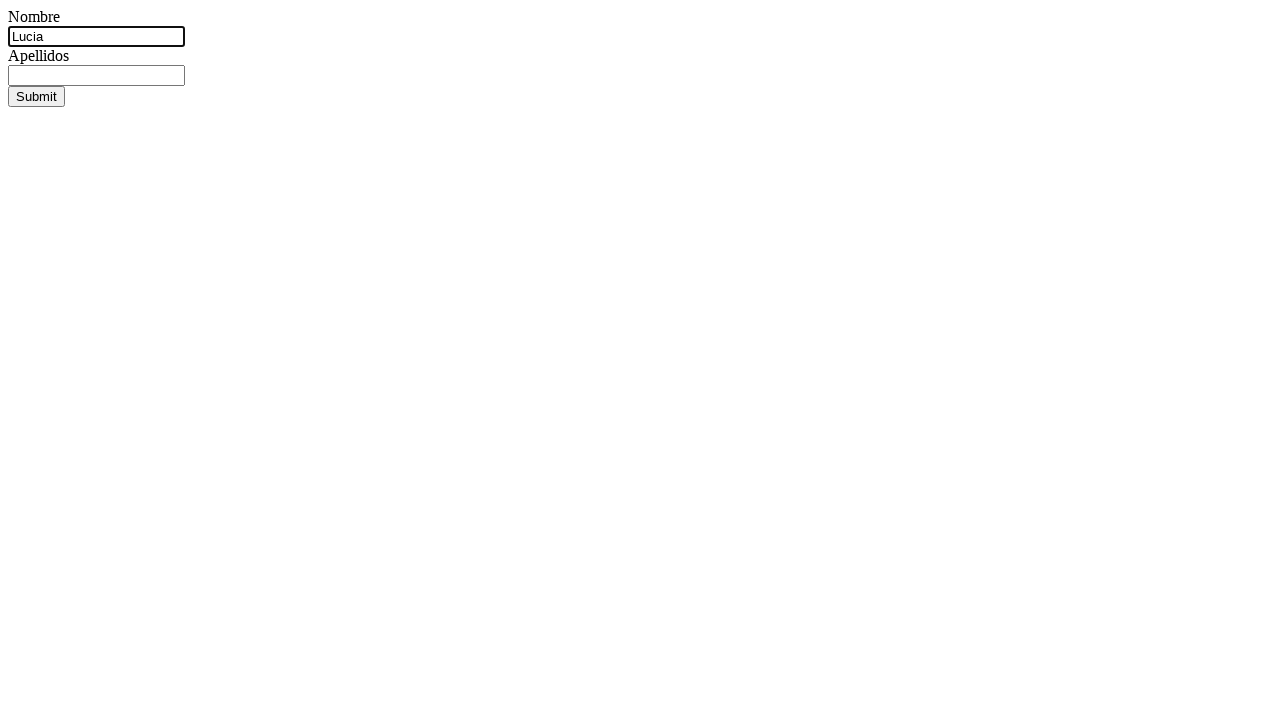

Filled surname field with 'Perez' on #apellidos
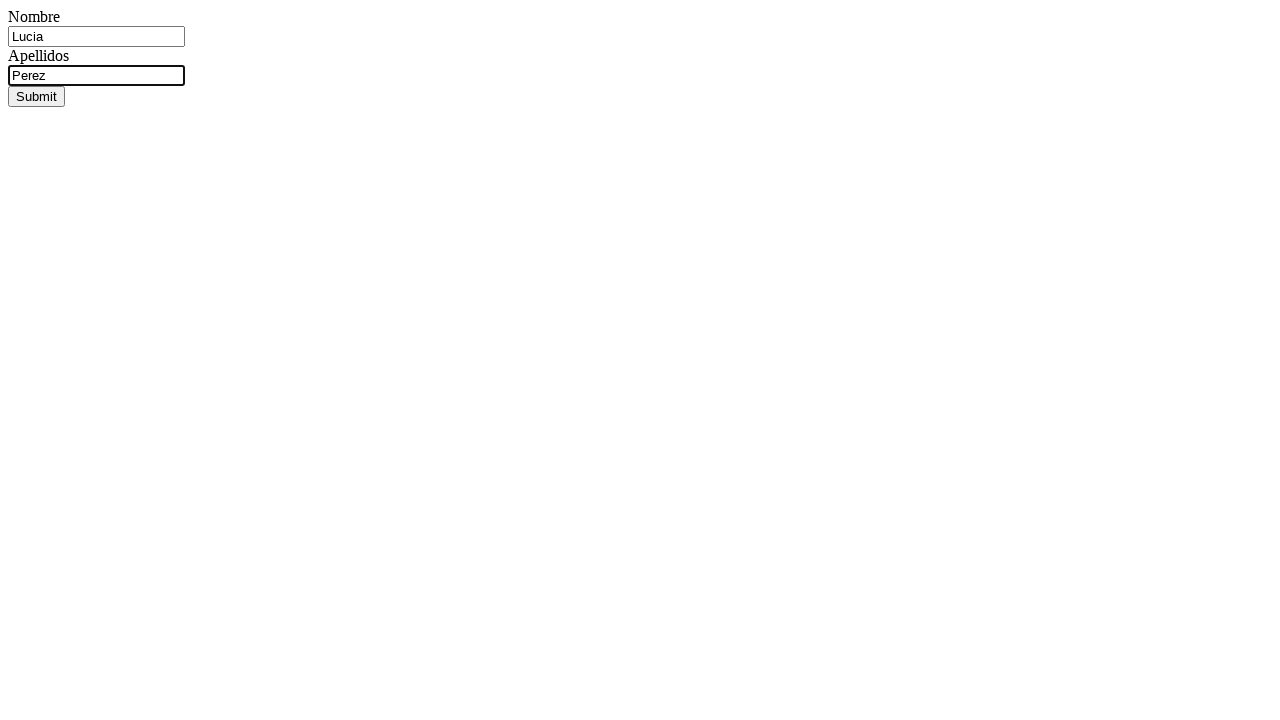

Submitted form by pressing Enter on #apellidos
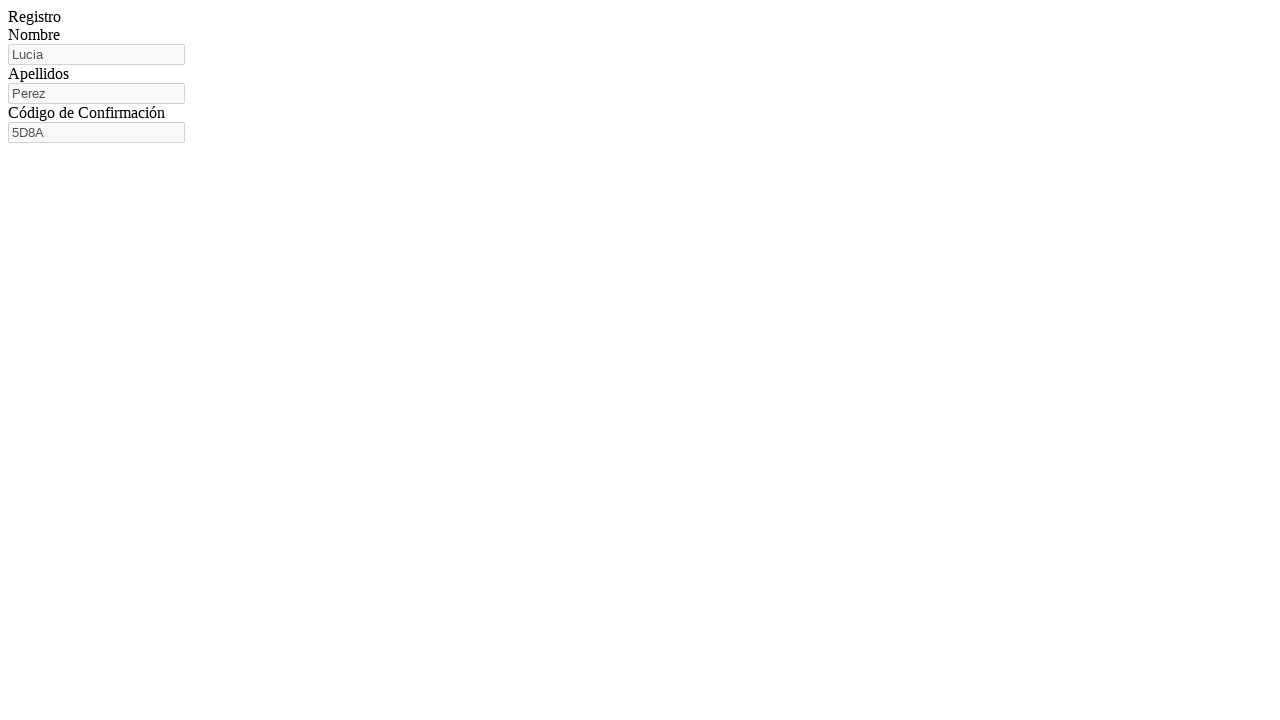

Form submission confirmed for Lucia Perez
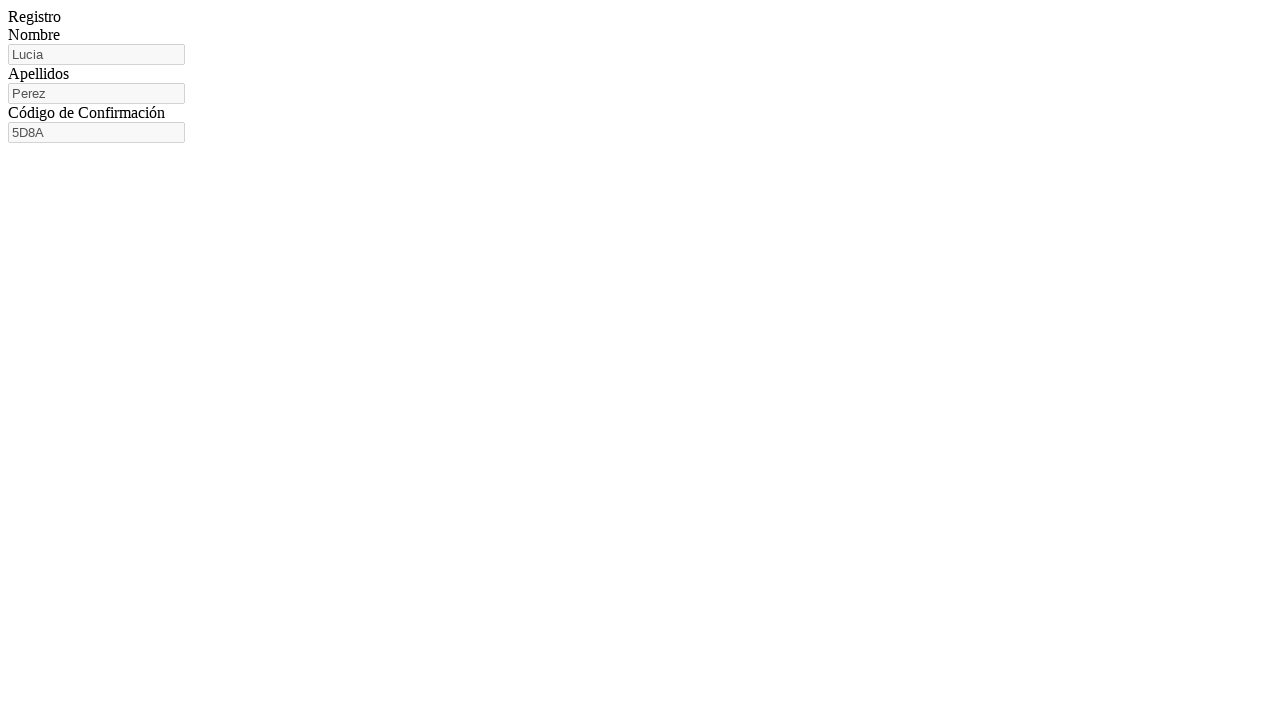

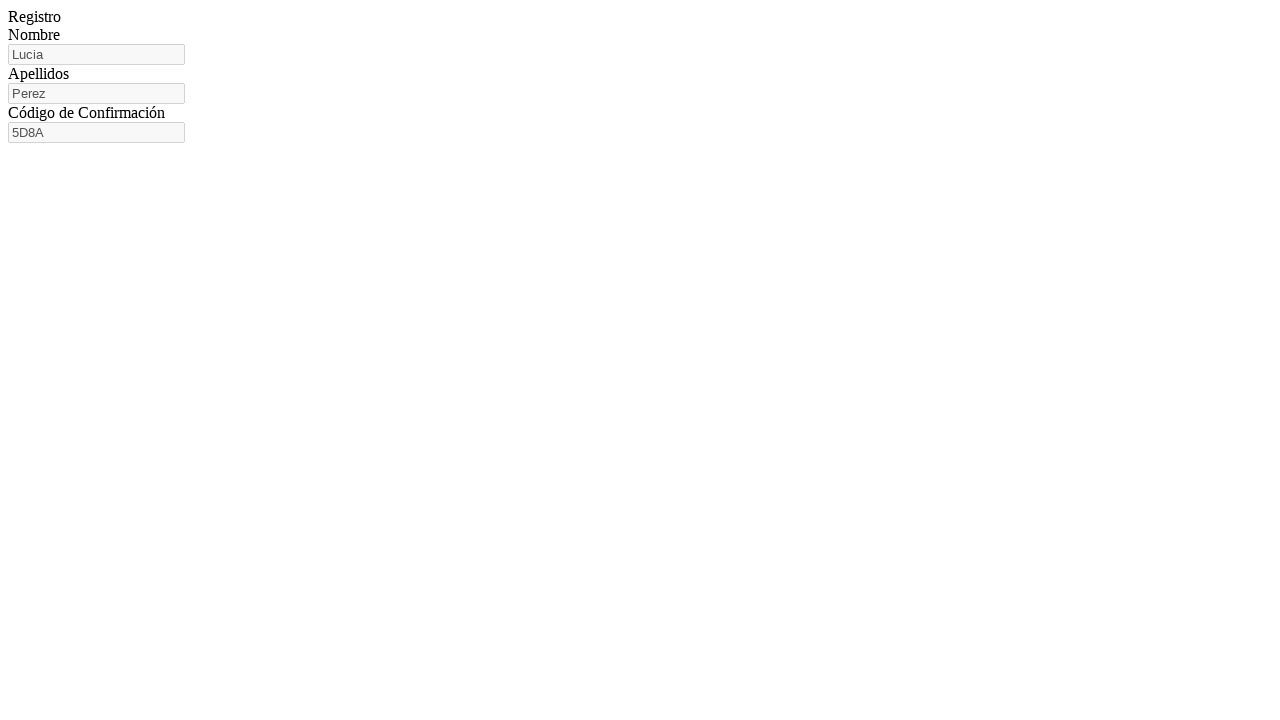